Tests responsive design by cycling through multiple viewport widths (480, 960, 1366, 1920 pixels) and scrolling through the entire page at each size to verify layout at different breakpoints.

Starting URL: https://nomadcoders.co

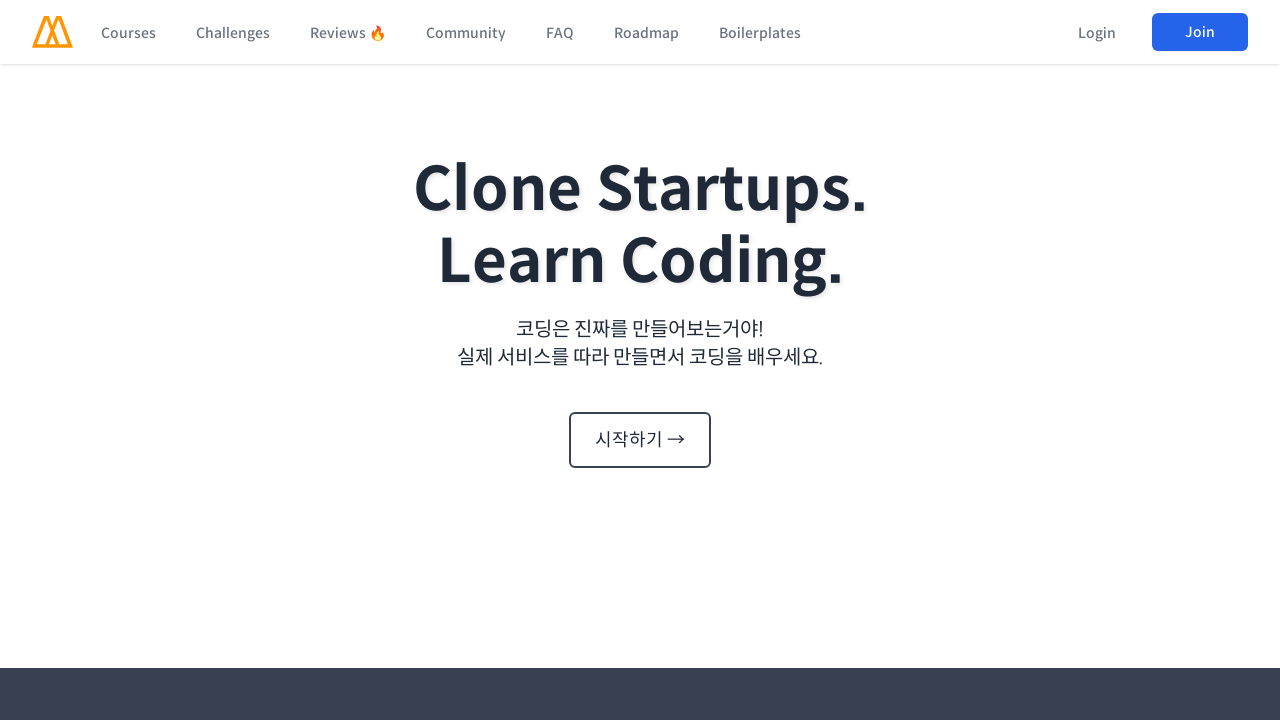

Set viewport width to 480px and height to 1056px
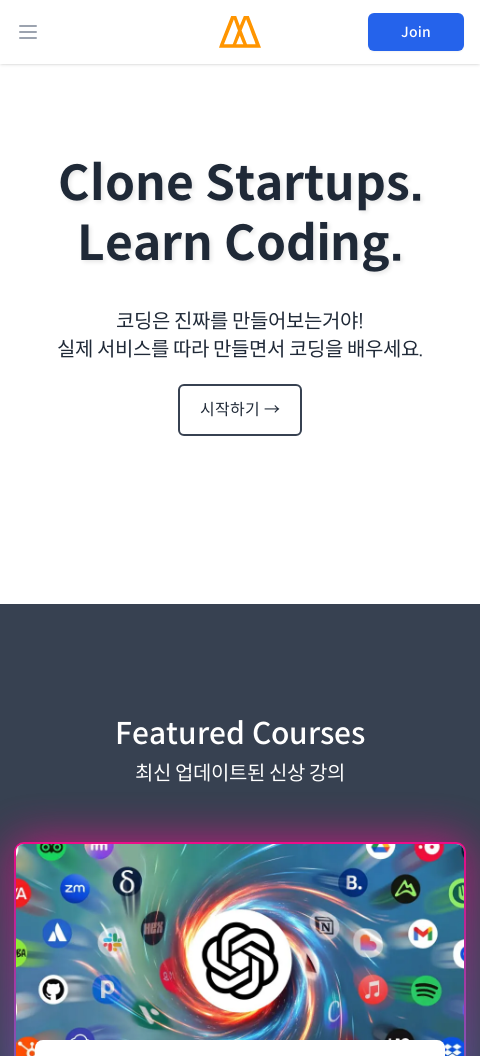

Waited 1 second for page layout to adjust to 480px viewport
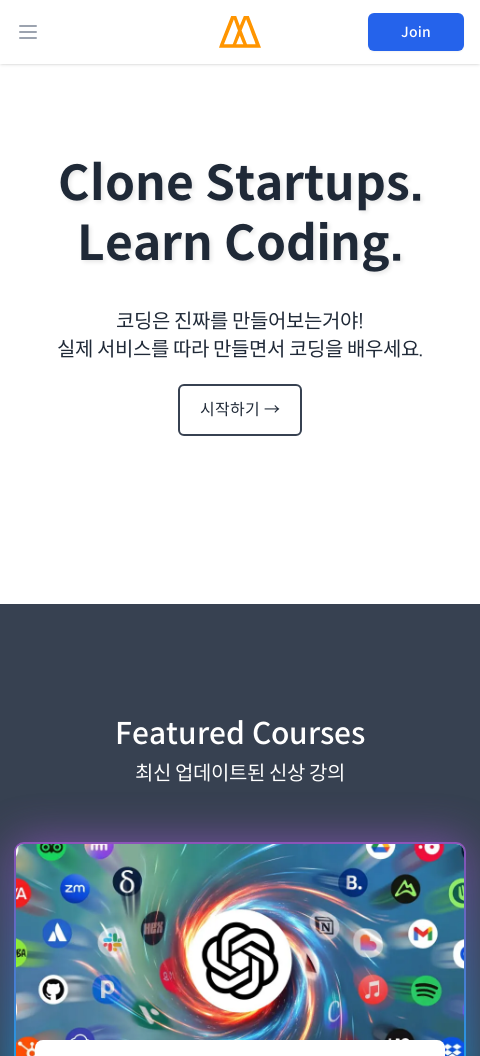

Retrieved page scroll height: 12577px at 480px viewport width
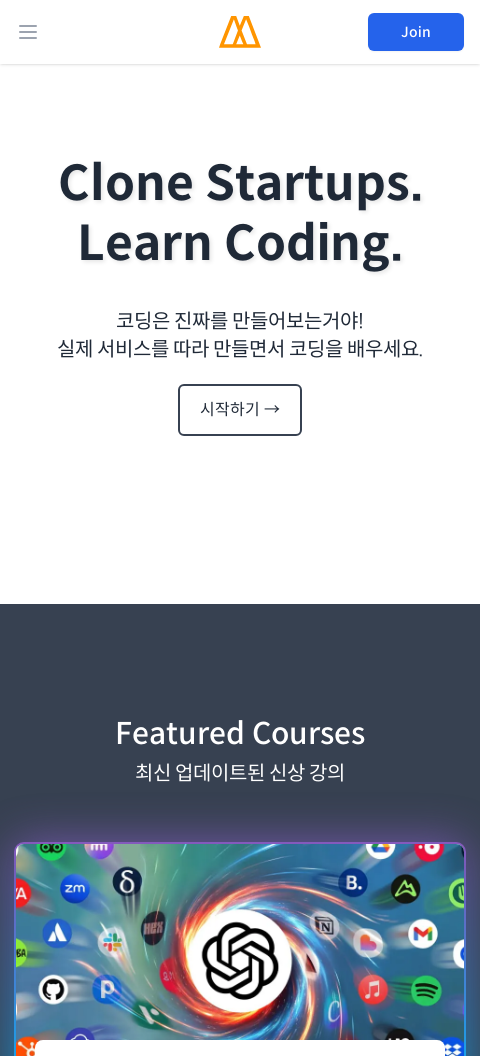

Scrolled to section 1/12 at 480px viewport width
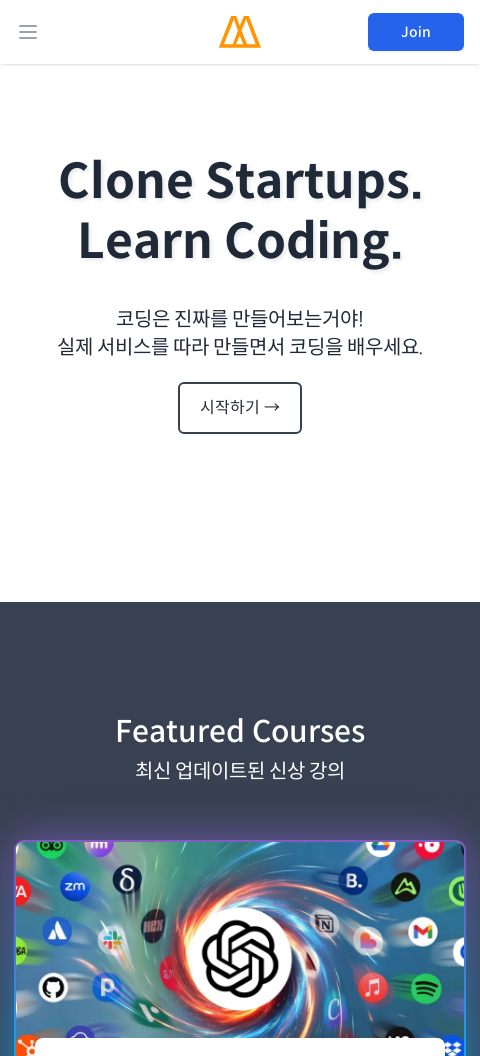

Waited 500ms for content to render at section 1/12
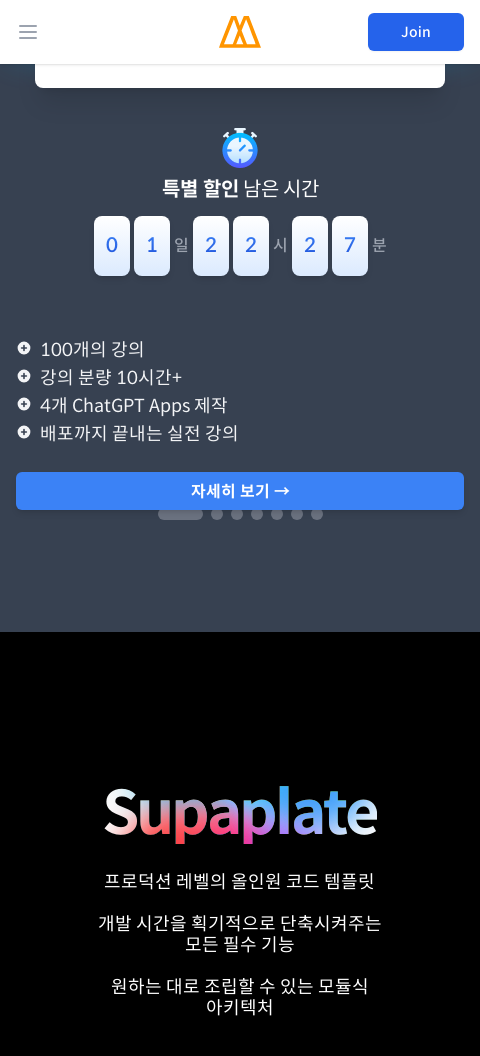

Scrolled to section 2/12 at 480px viewport width
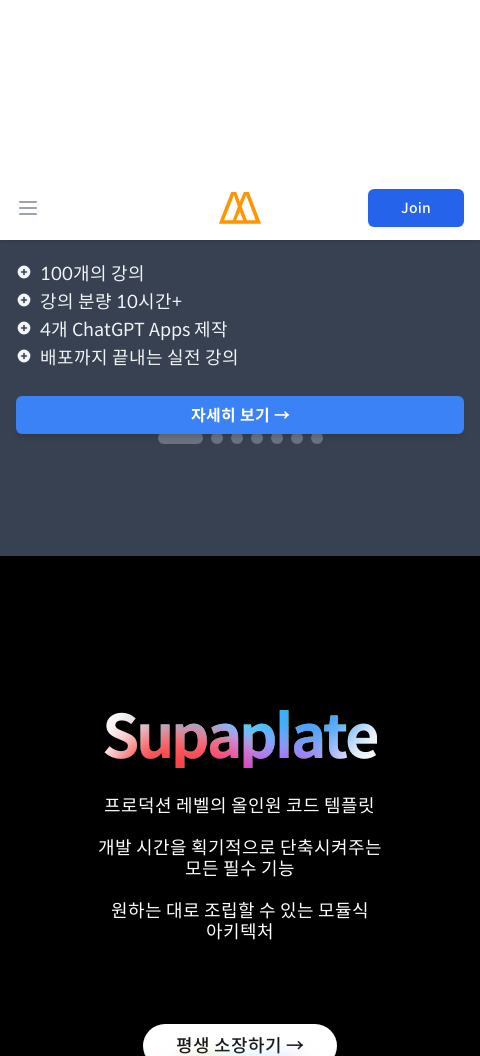

Waited 500ms for content to render at section 2/12
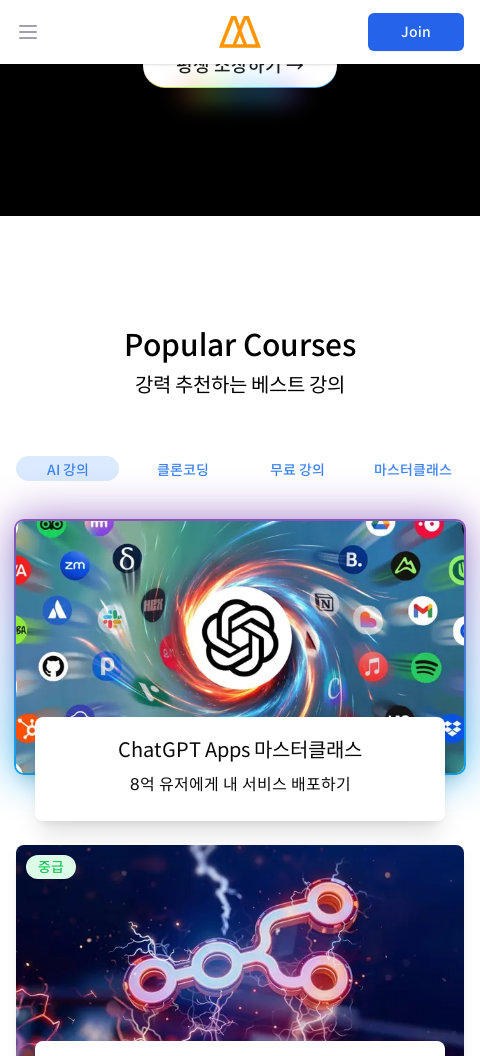

Scrolled to section 3/12 at 480px viewport width
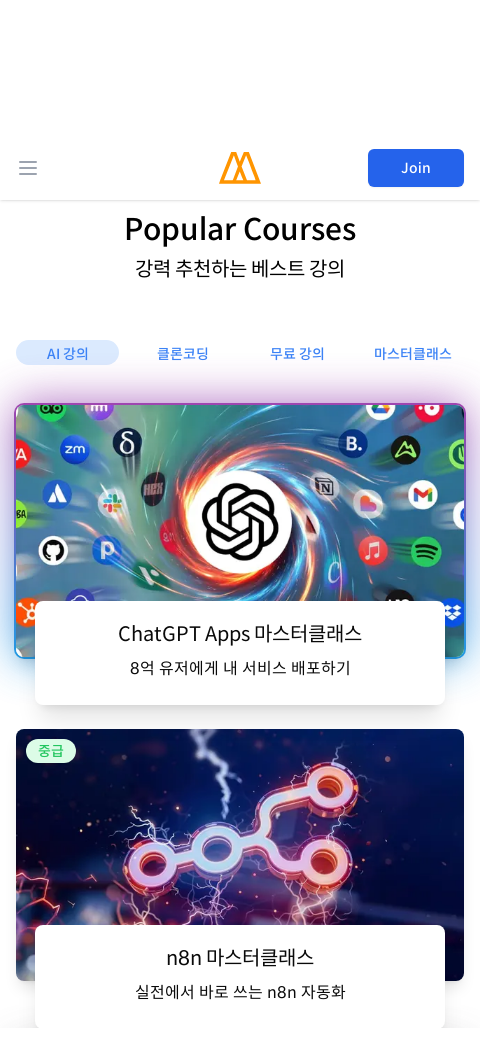

Waited 500ms for content to render at section 3/12
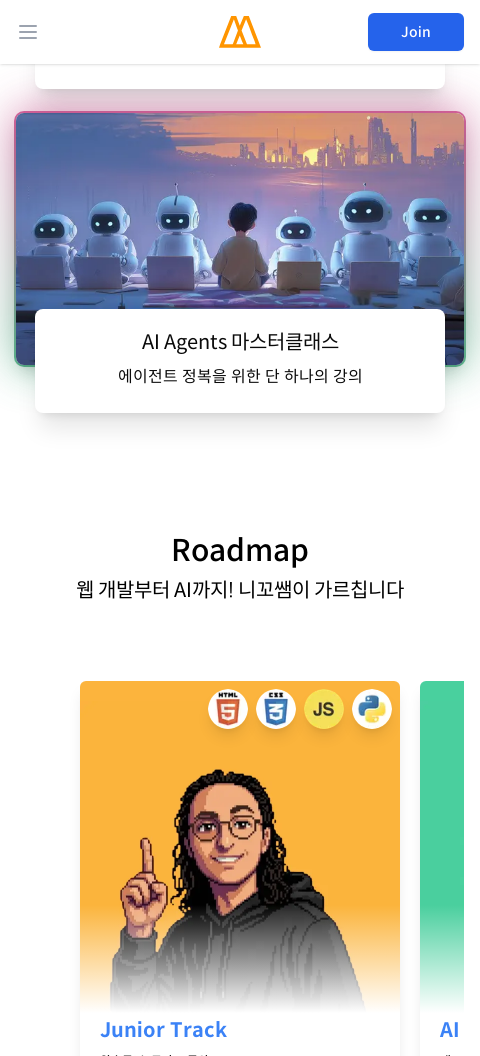

Scrolled to section 4/12 at 480px viewport width
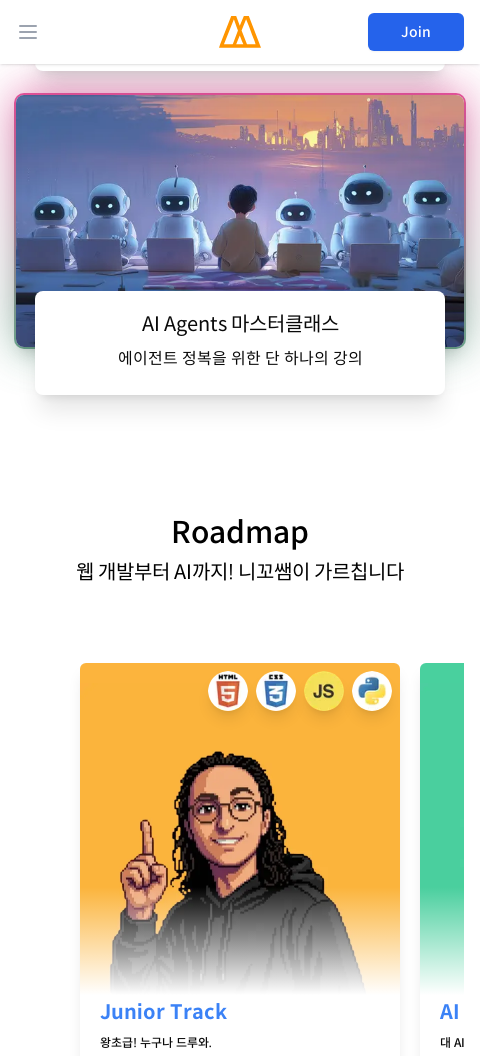

Waited 500ms for content to render at section 4/12
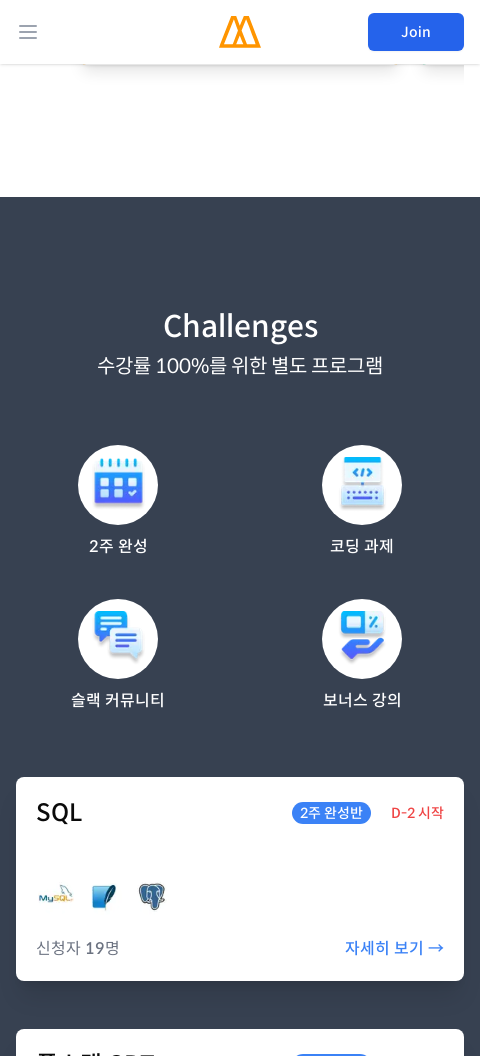

Scrolled to section 5/12 at 480px viewport width
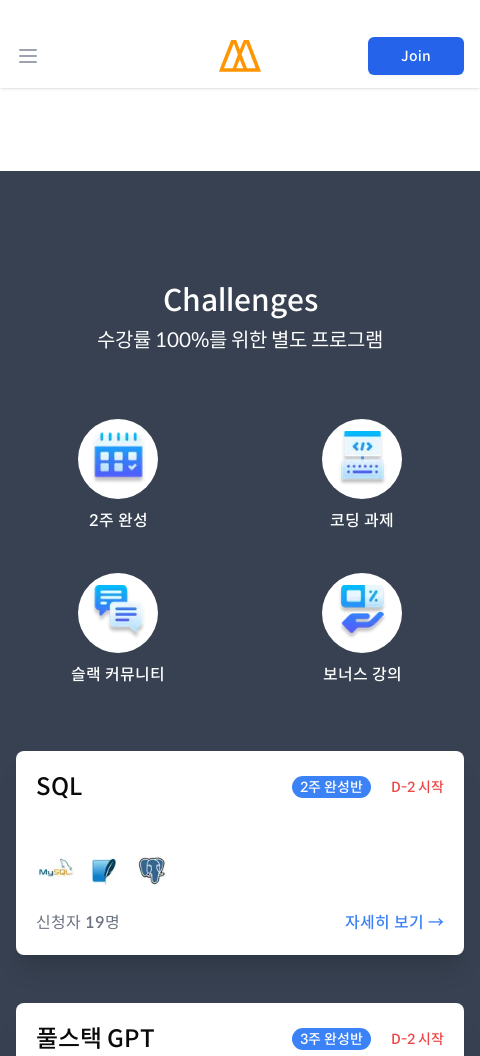

Waited 500ms for content to render at section 5/12
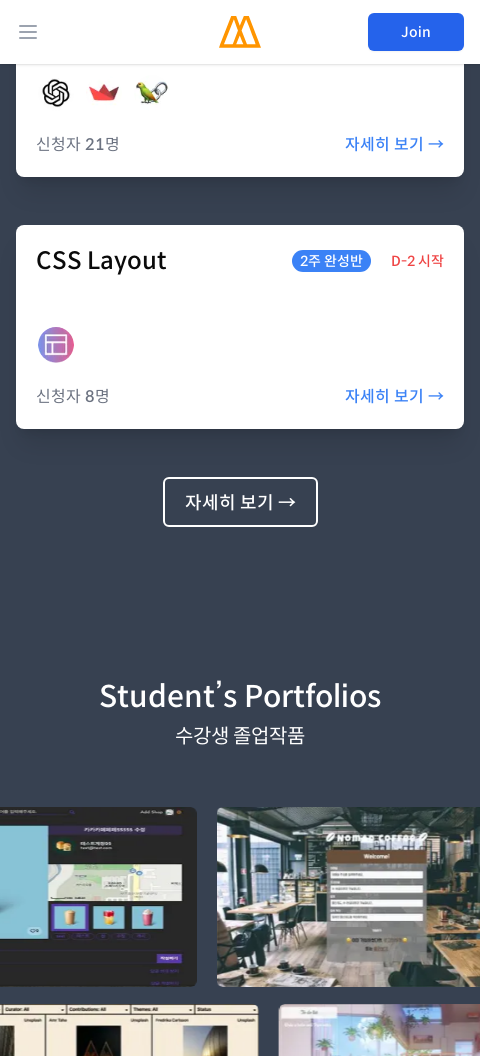

Scrolled to section 6/12 at 480px viewport width
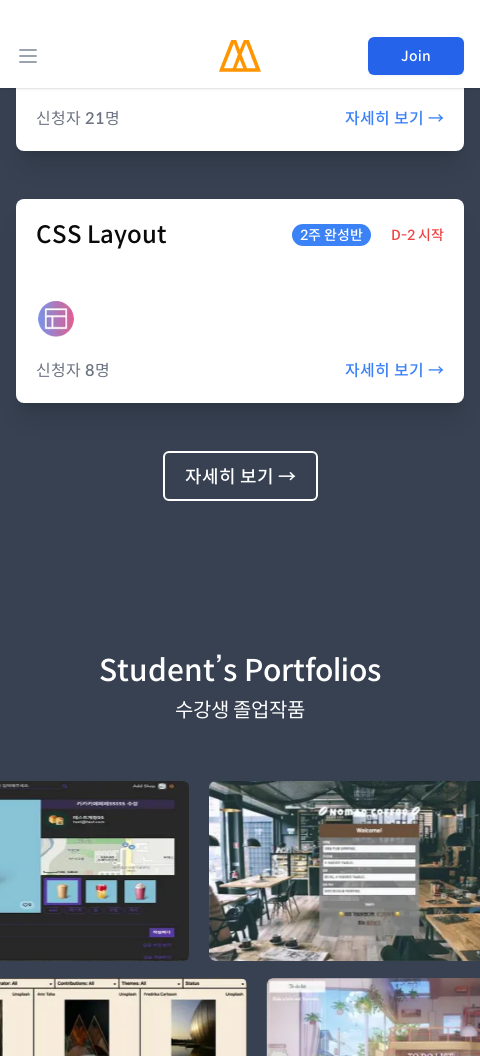

Waited 500ms for content to render at section 6/12
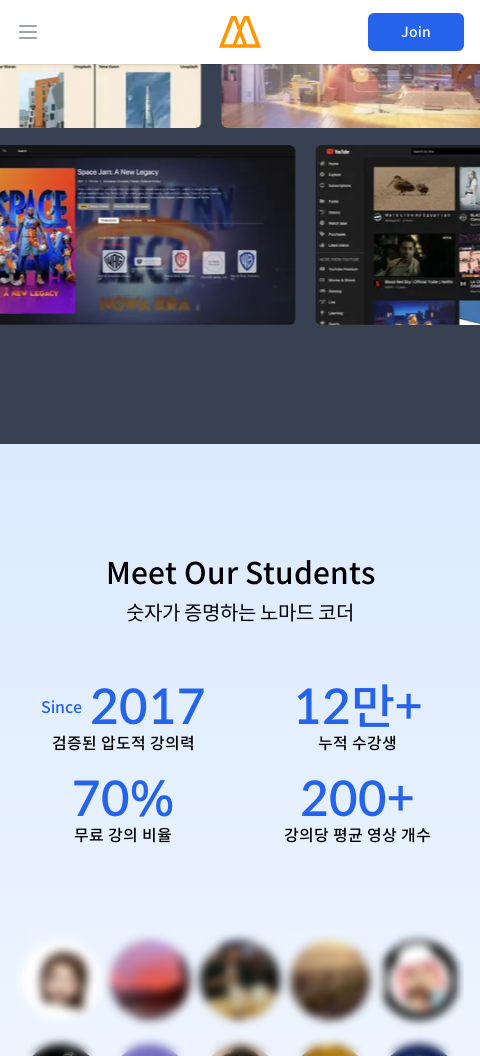

Scrolled to section 7/12 at 480px viewport width
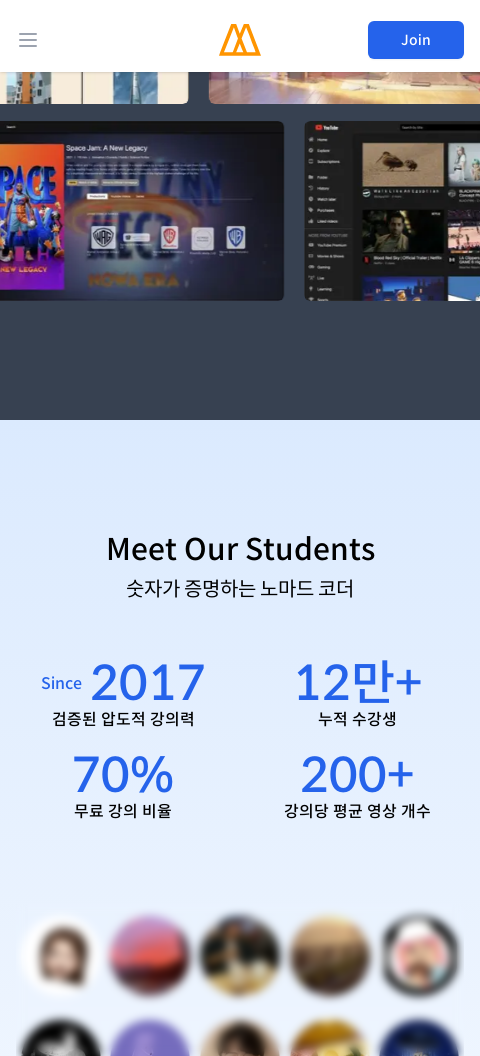

Waited 500ms for content to render at section 7/12
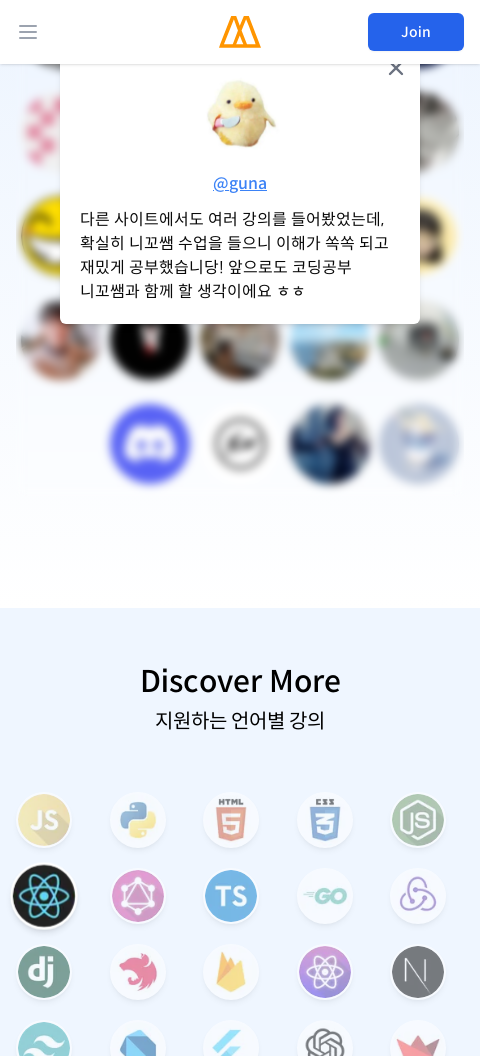

Scrolled to section 8/12 at 480px viewport width
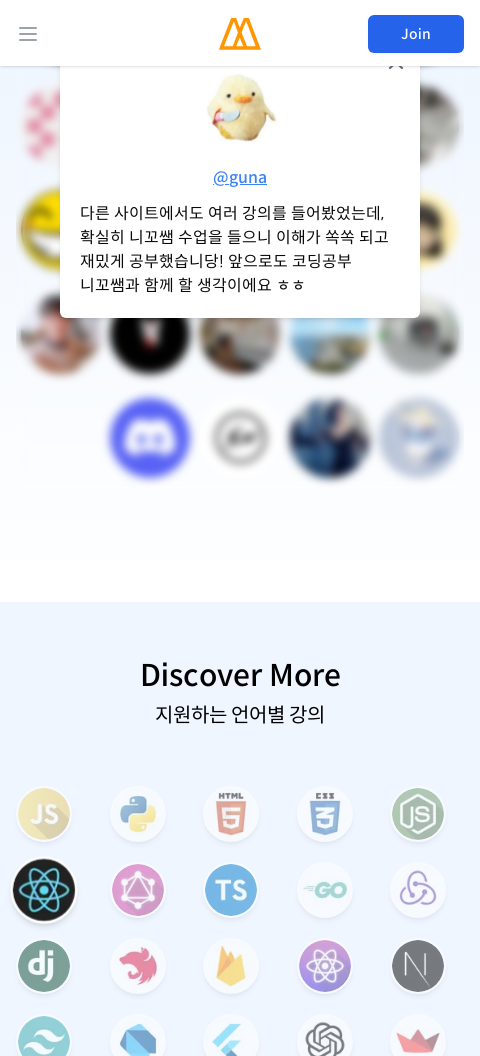

Waited 500ms for content to render at section 8/12
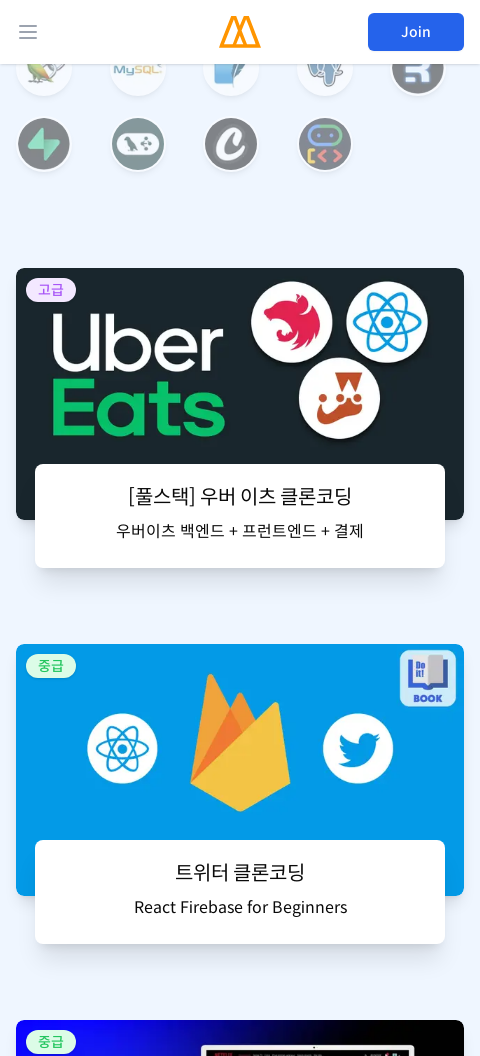

Scrolled to section 9/12 at 480px viewport width
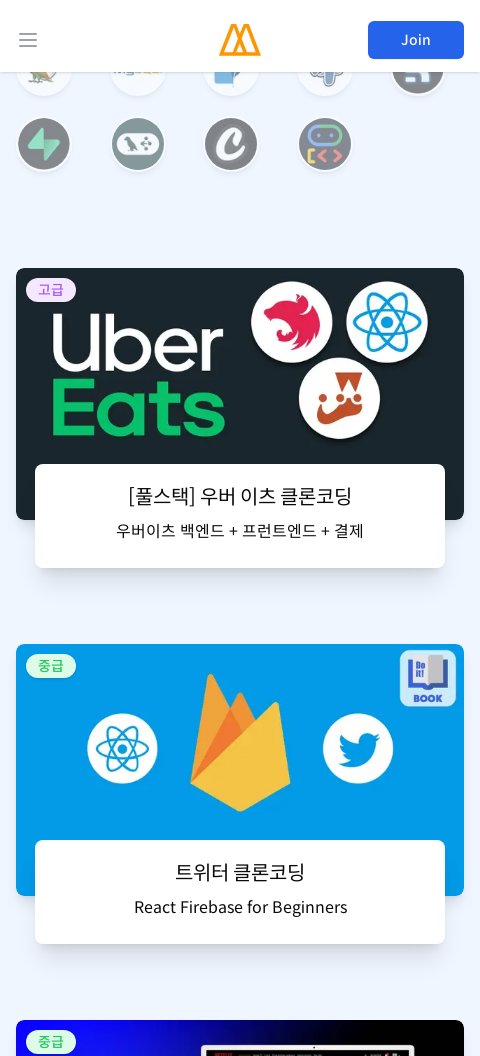

Waited 500ms for content to render at section 9/12
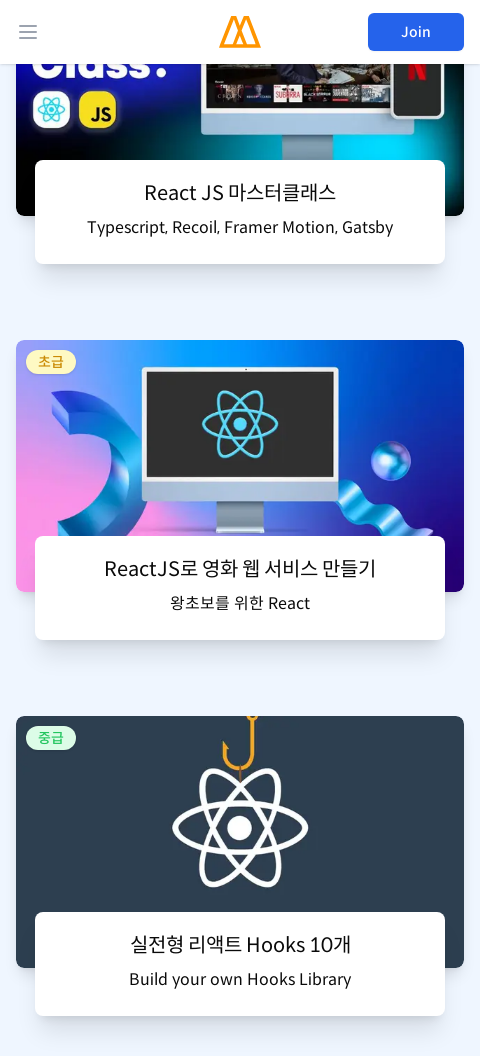

Scrolled to section 10/12 at 480px viewport width
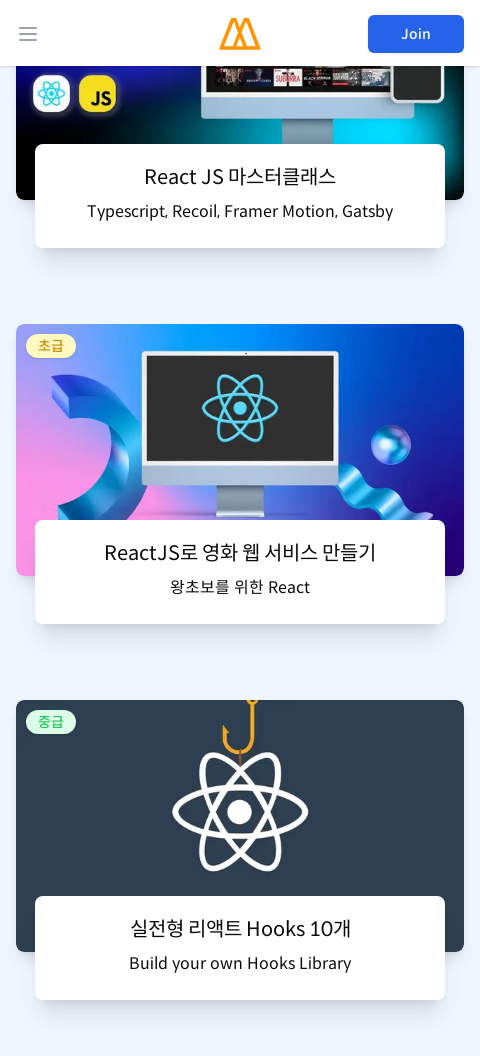

Waited 500ms for content to render at section 10/12
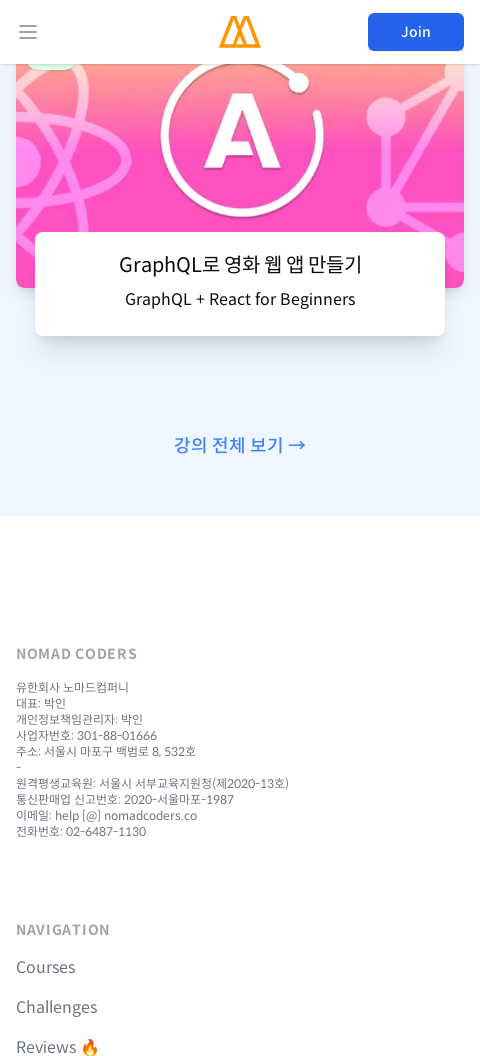

Scrolled to section 11/12 at 480px viewport width
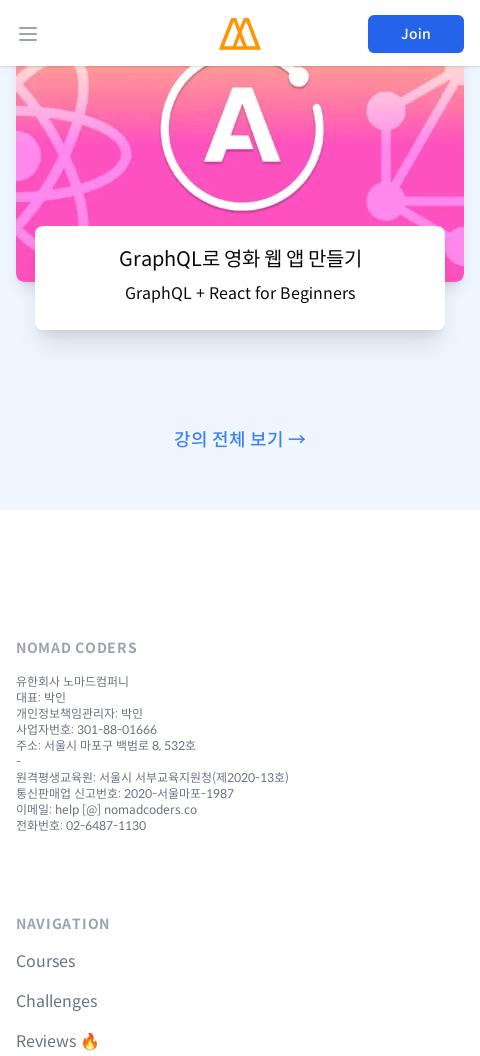

Waited 500ms for content to render at section 11/12
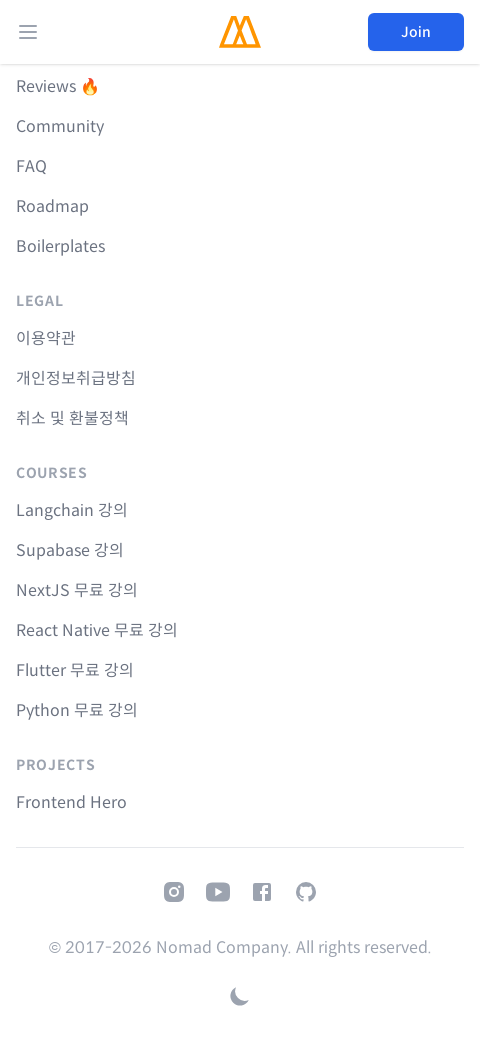

Scrolled to section 12/12 at 480px viewport width
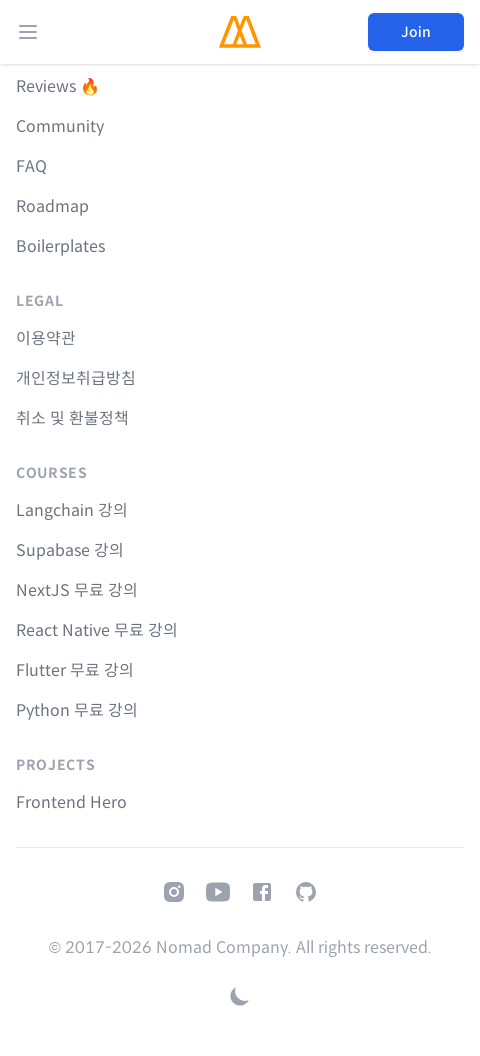

Waited 500ms for content to render at section 12/12
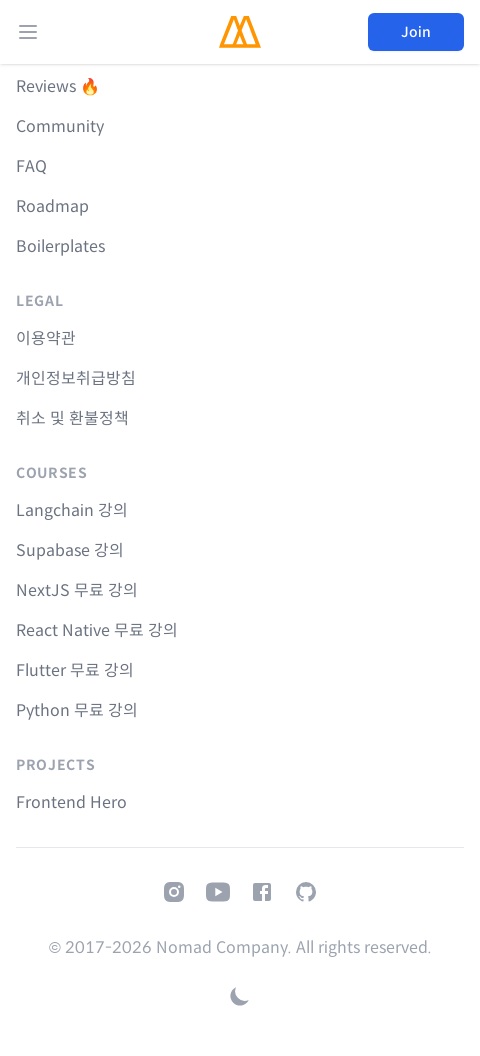

Set viewport width to 960px and height to 1056px
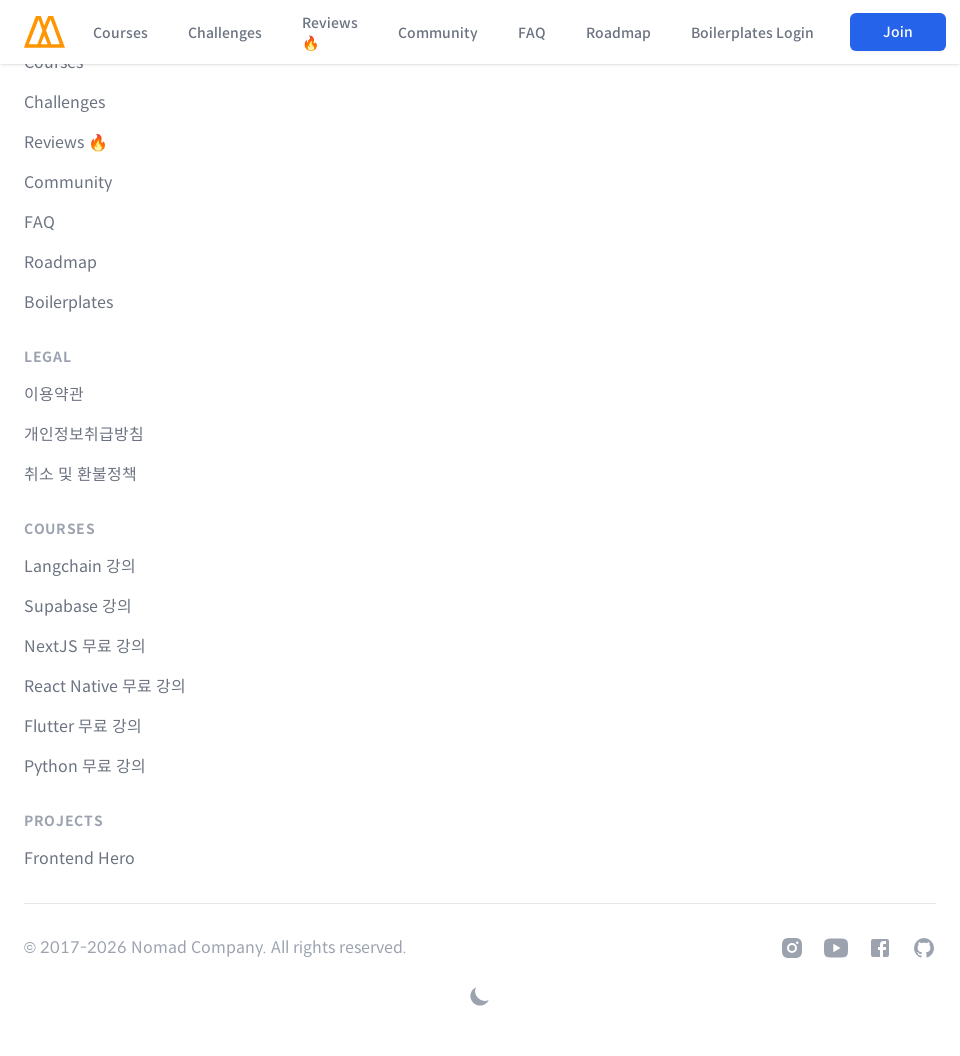

Waited 1 second for page layout to adjust to 960px viewport
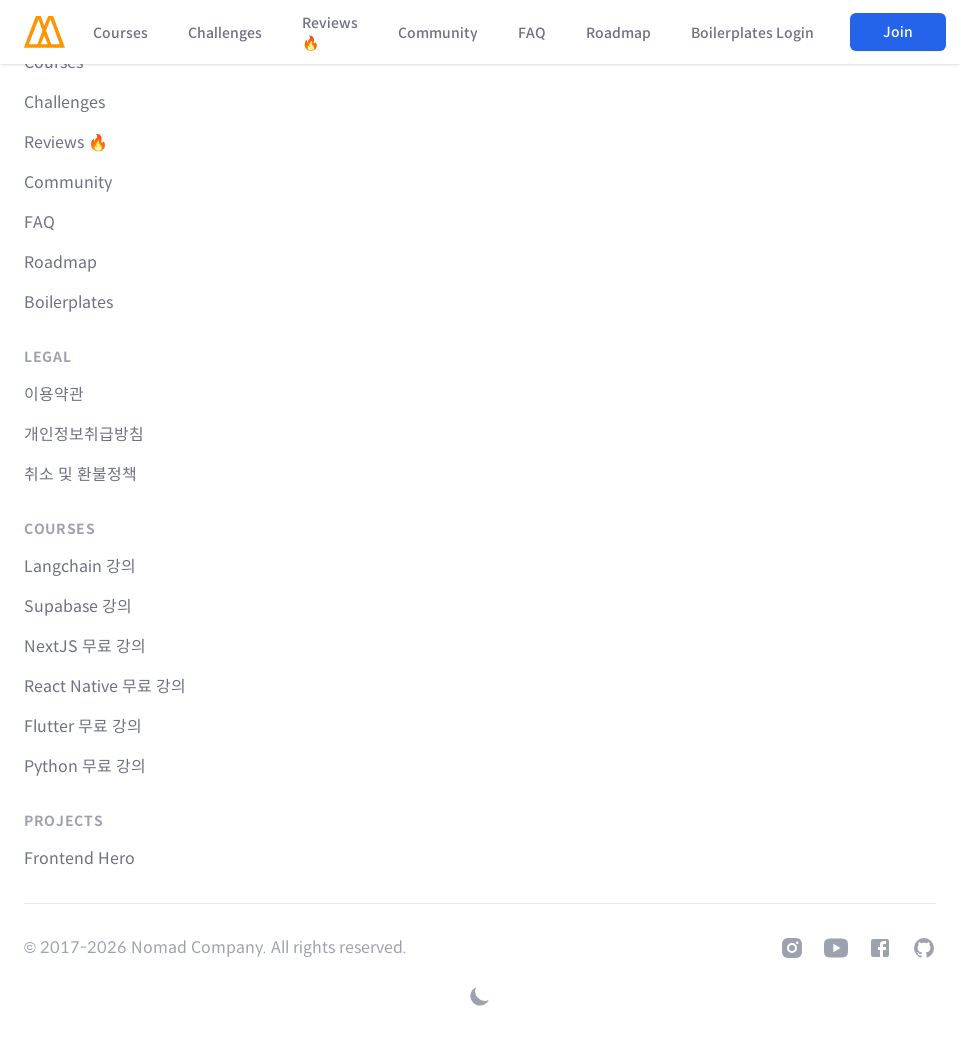

Retrieved page scroll height: 10643px at 960px viewport width
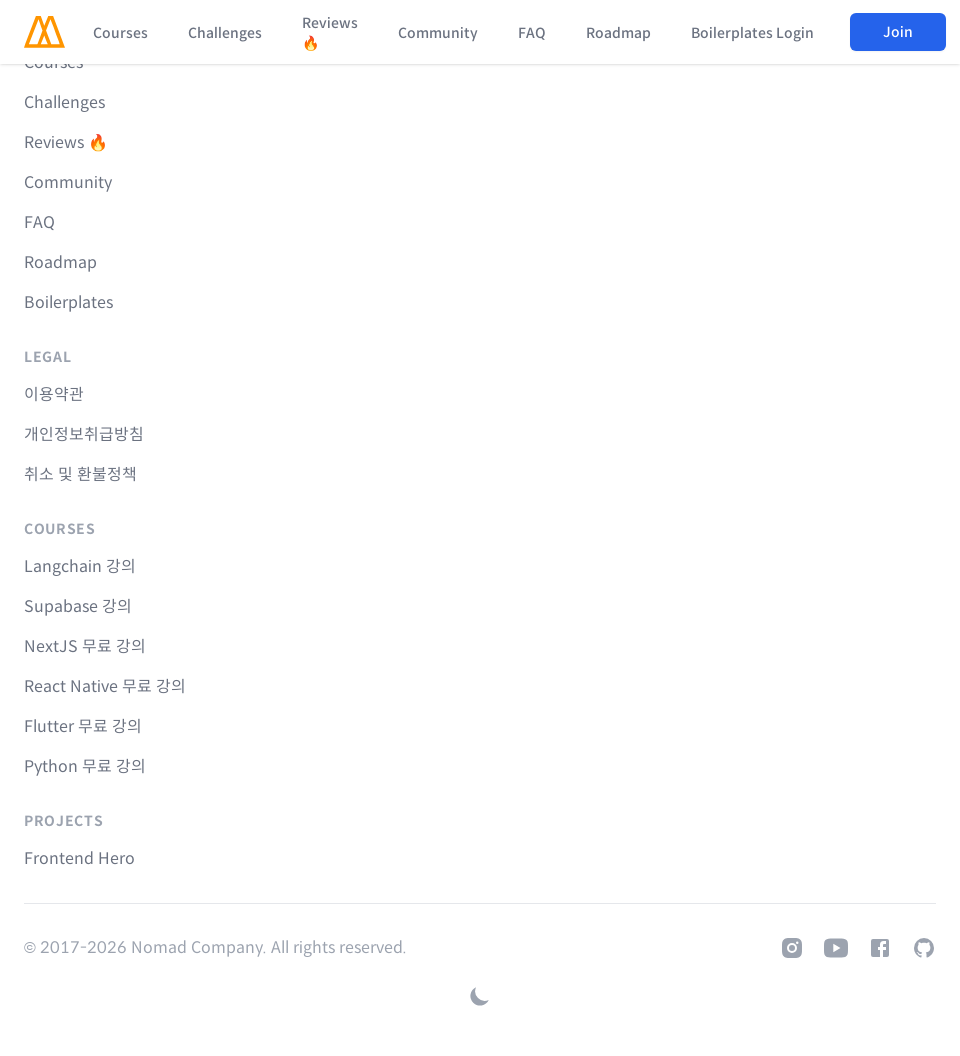

Scrolled to section 1/11 at 960px viewport width
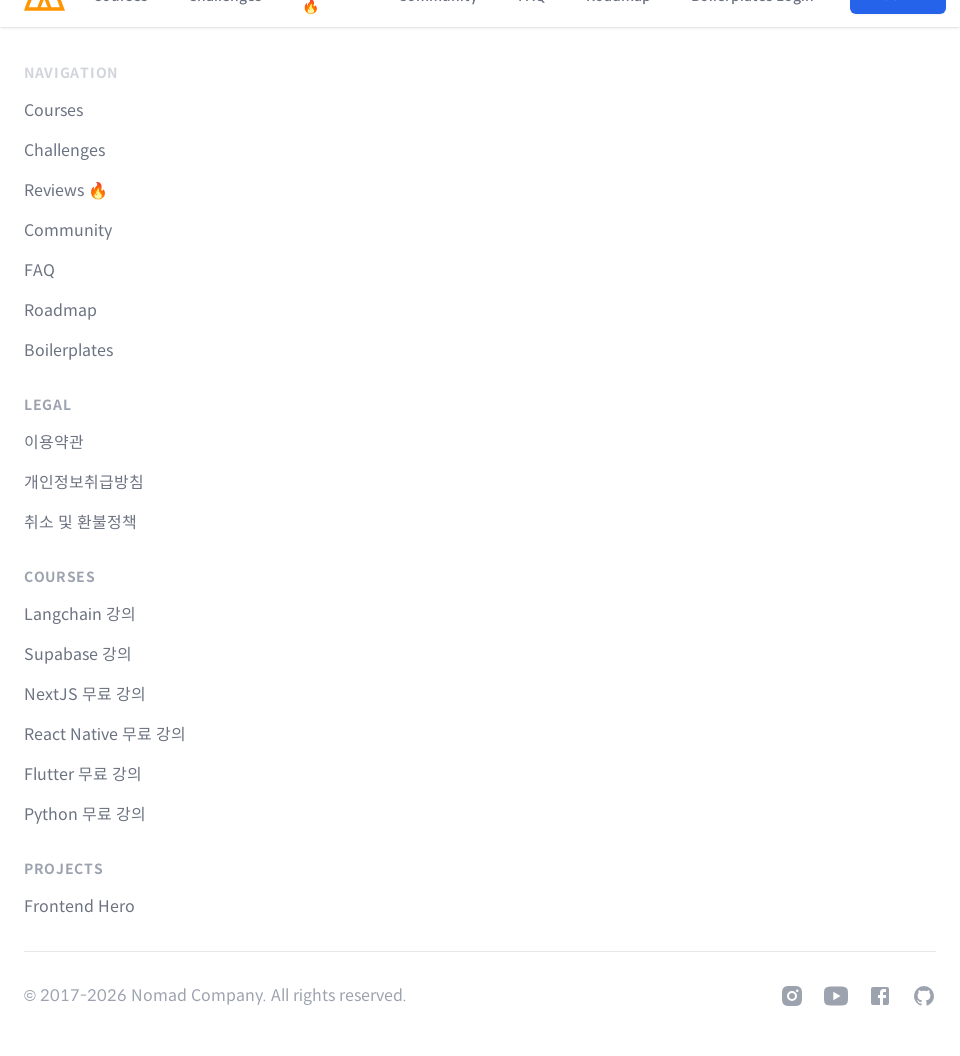

Waited 500ms for content to render at section 1/11
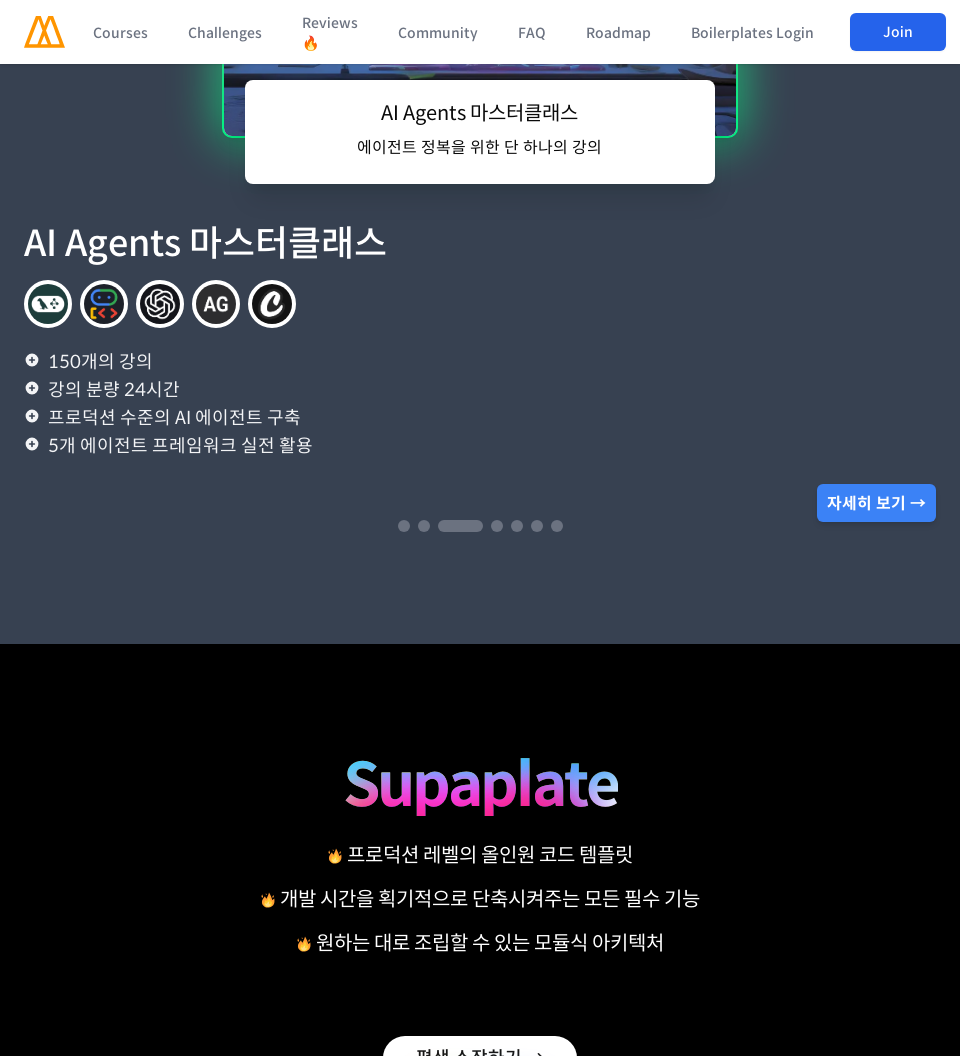

Scrolled to section 2/11 at 960px viewport width
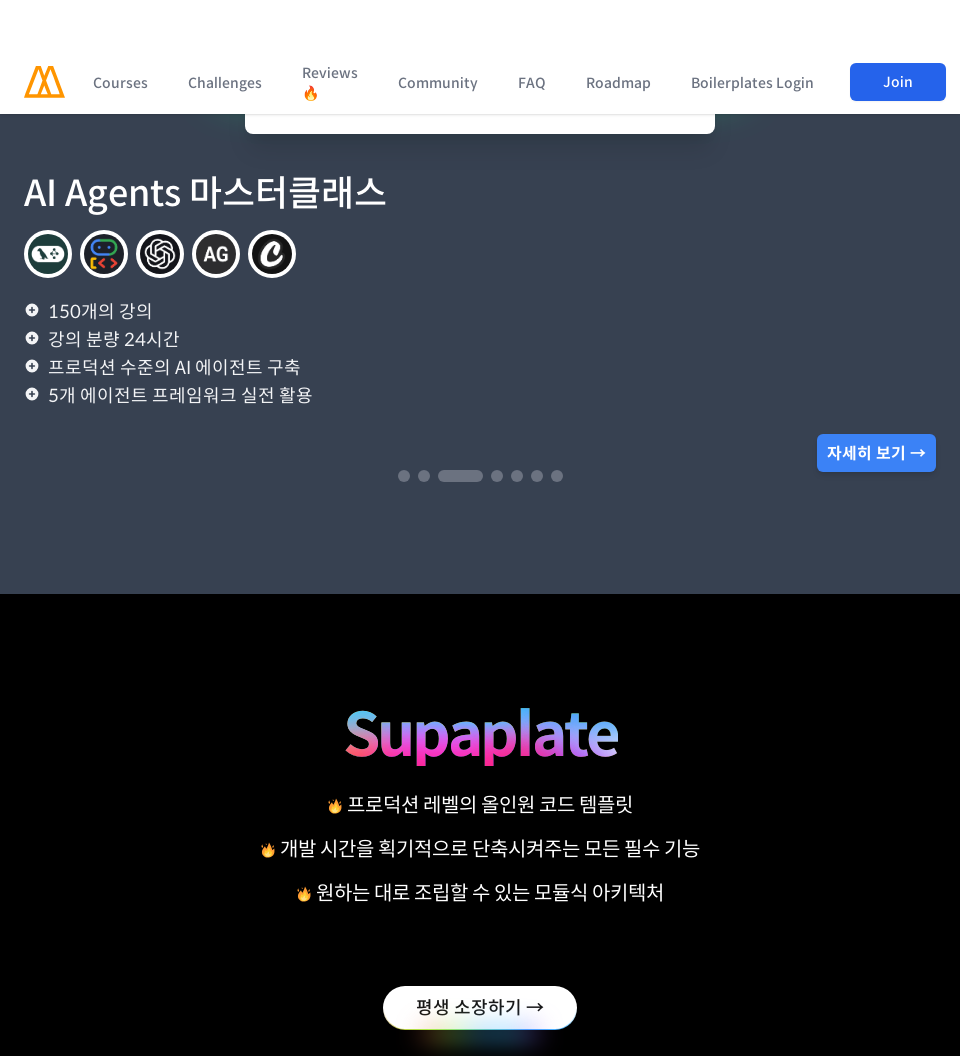

Waited 500ms for content to render at section 2/11
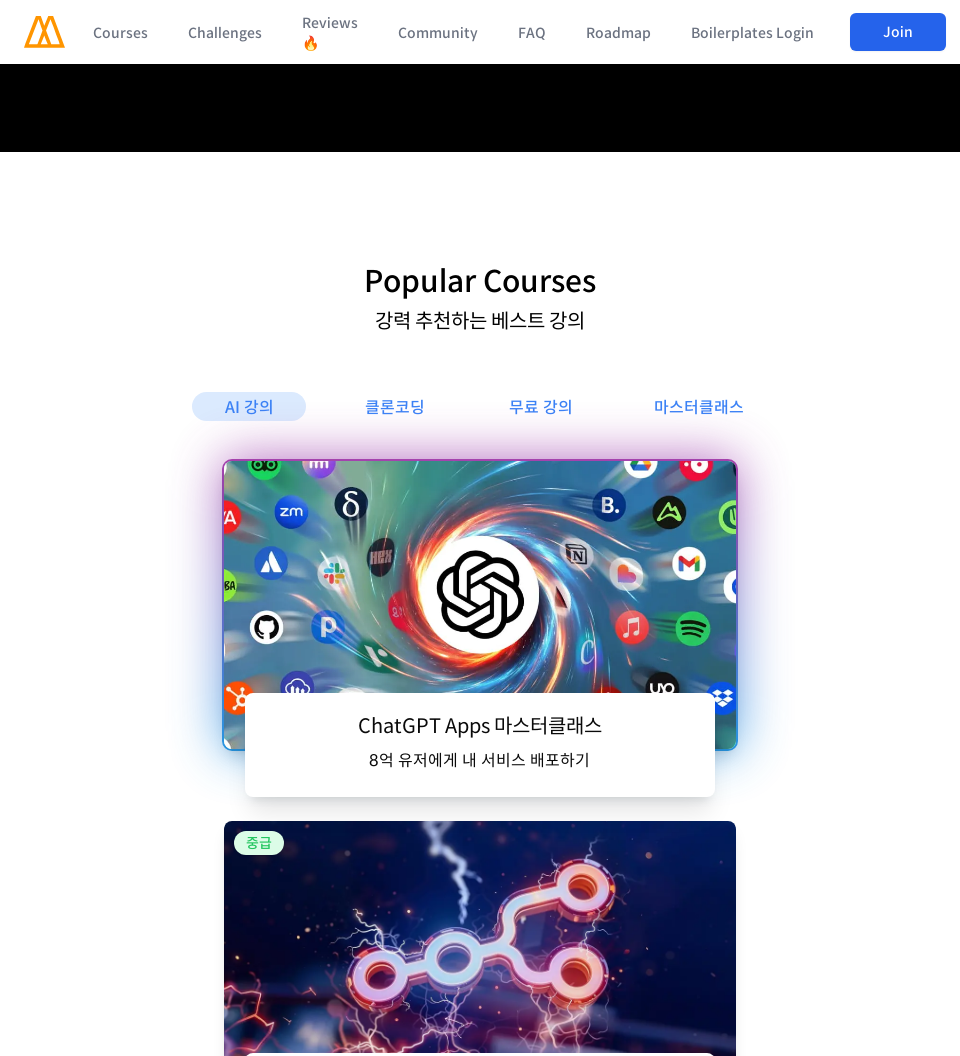

Scrolled to section 3/11 at 960px viewport width
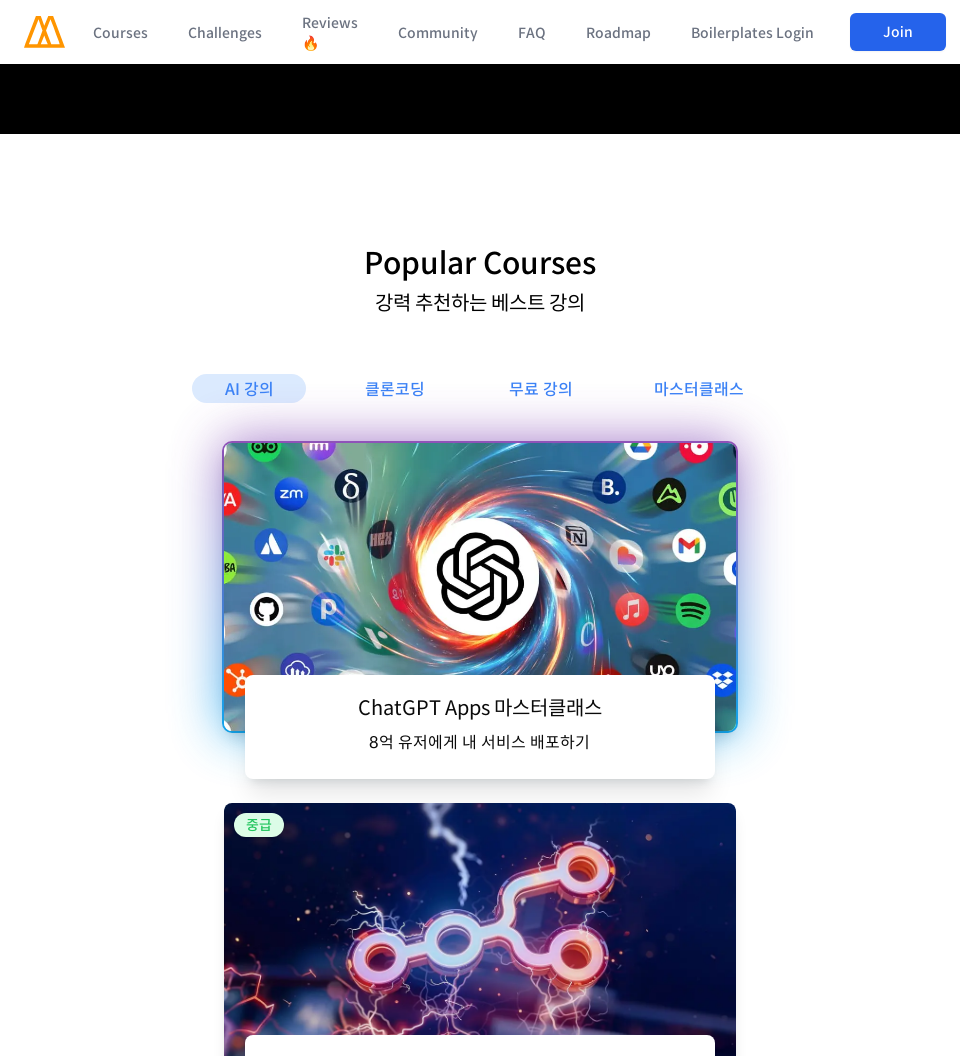

Waited 500ms for content to render at section 3/11
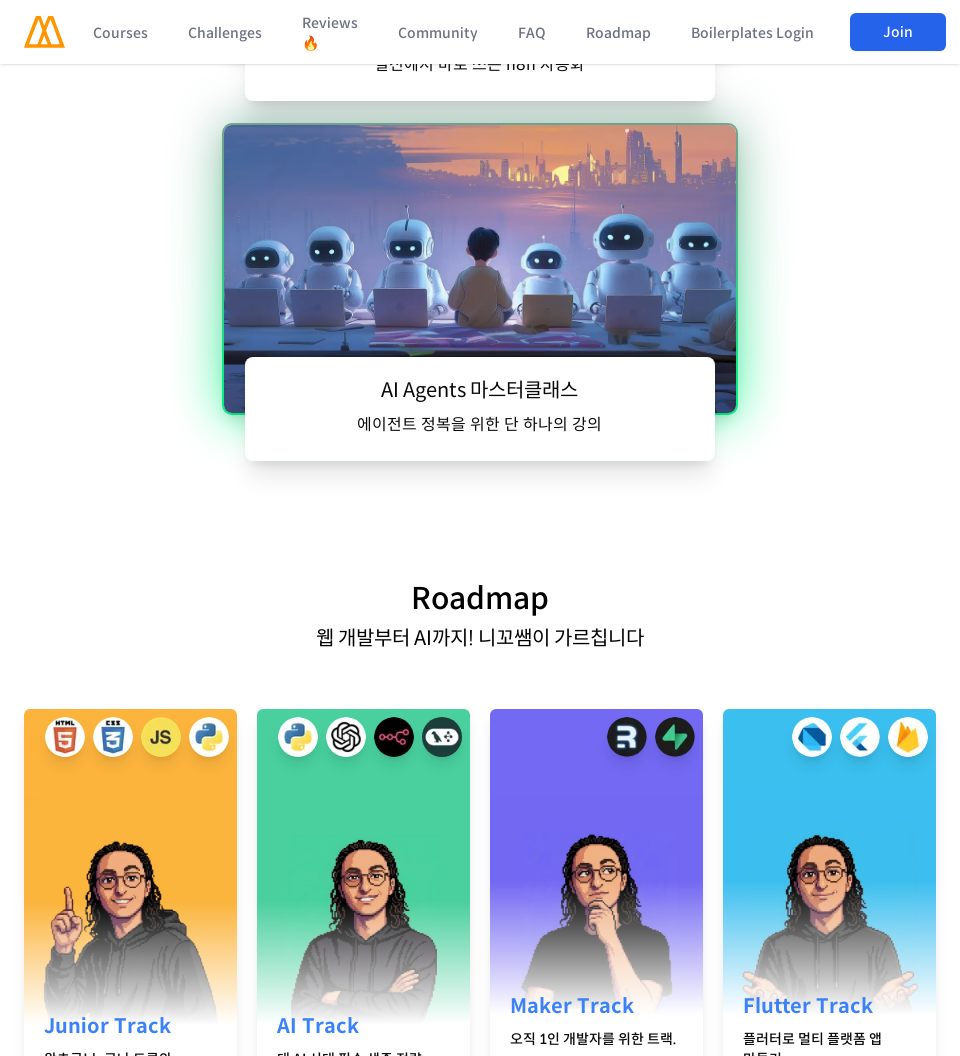

Scrolled to section 4/11 at 960px viewport width
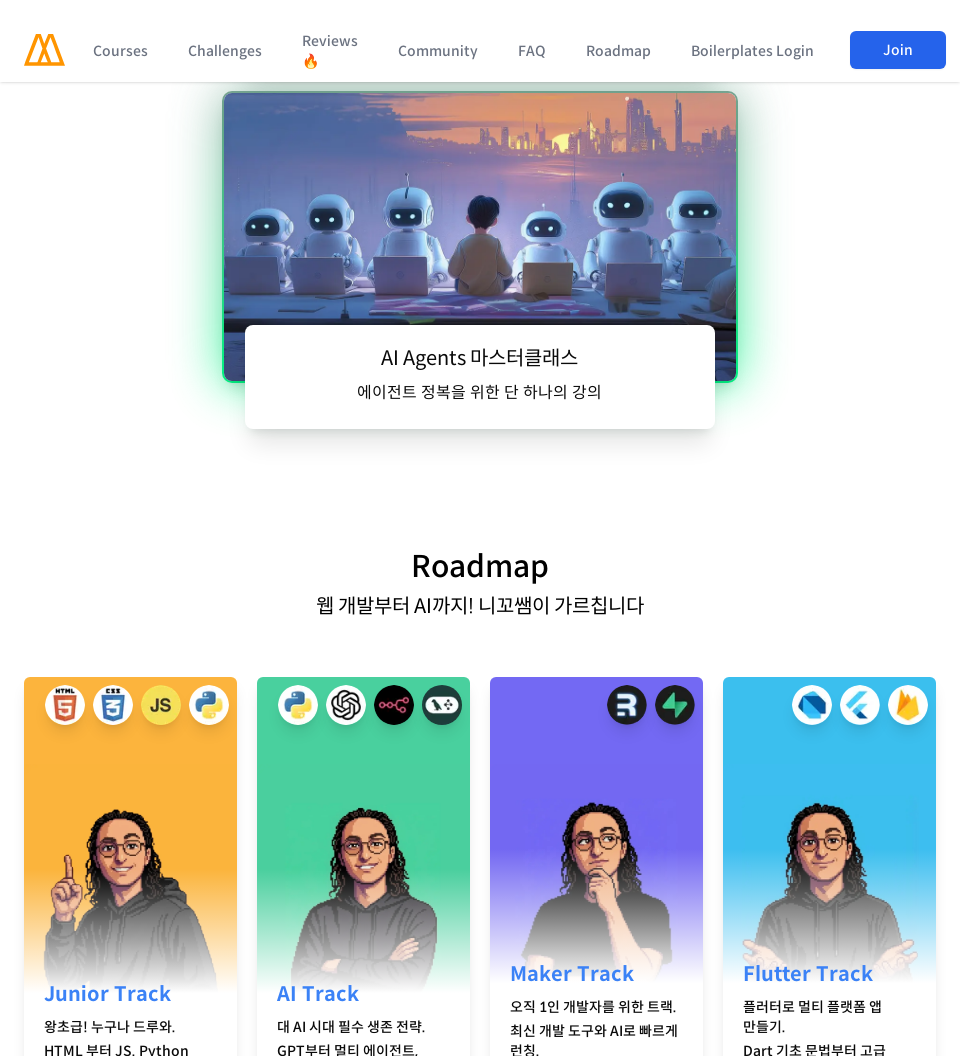

Waited 500ms for content to render at section 4/11
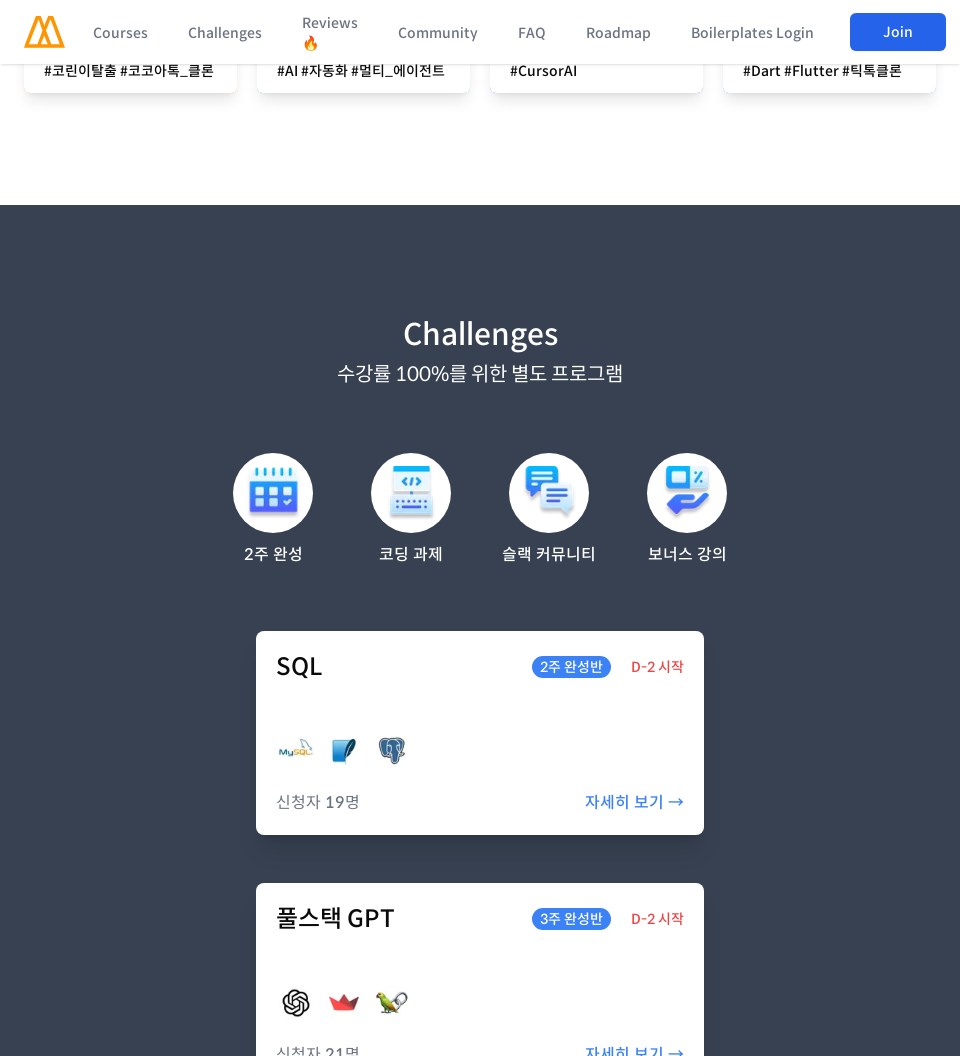

Scrolled to section 5/11 at 960px viewport width
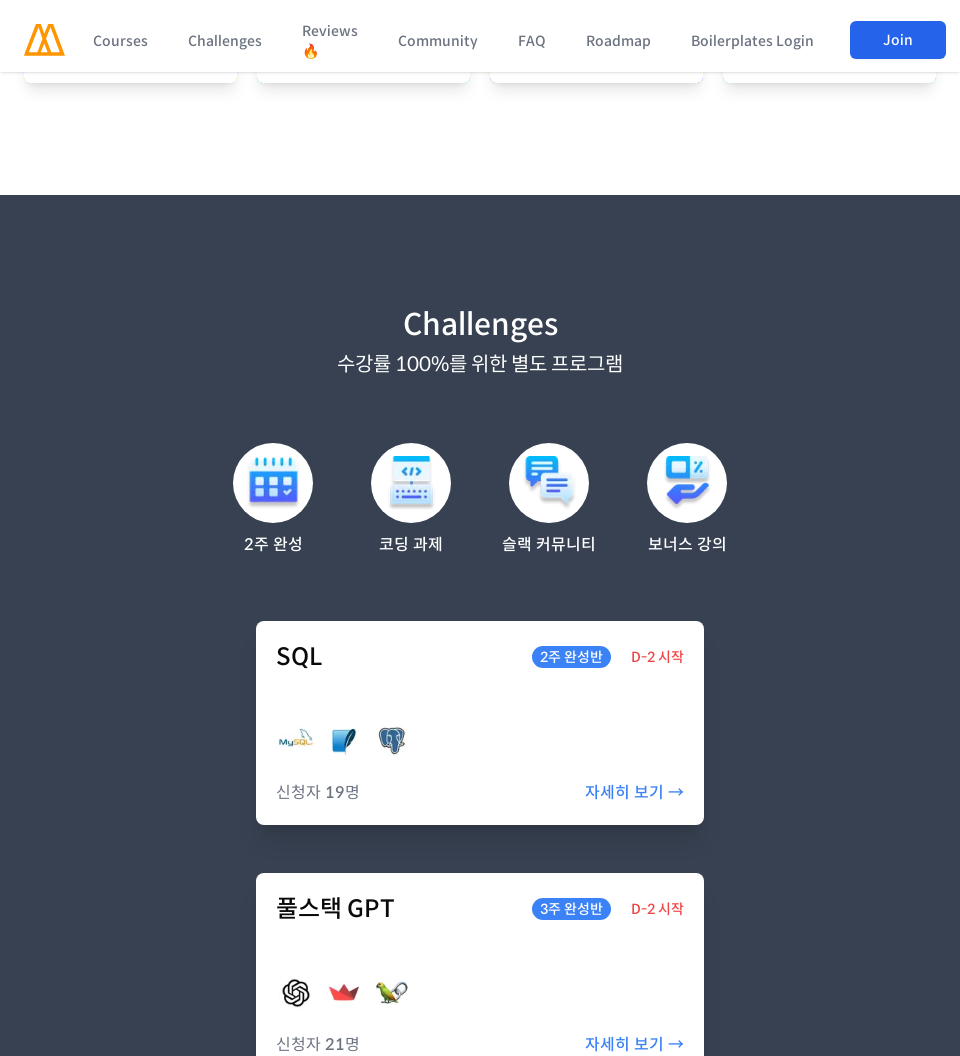

Waited 500ms for content to render at section 5/11
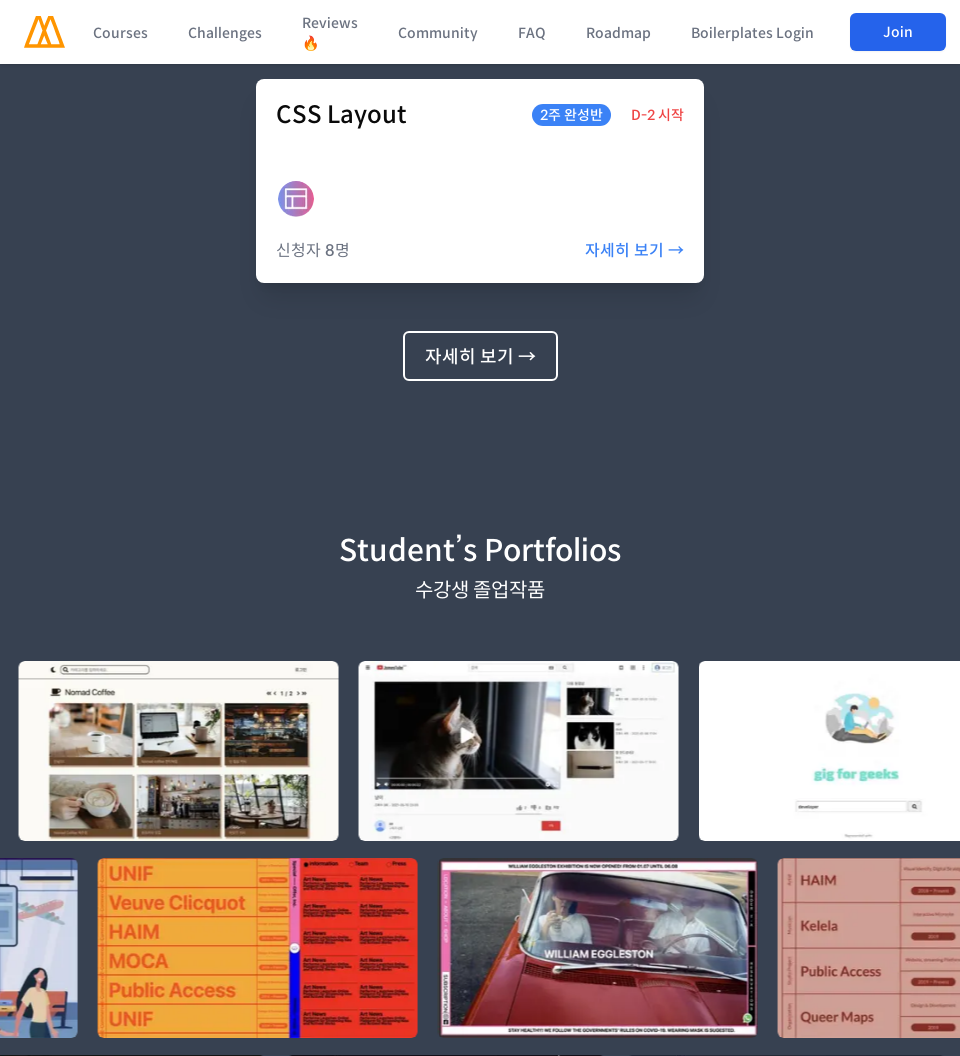

Scrolled to section 6/11 at 960px viewport width
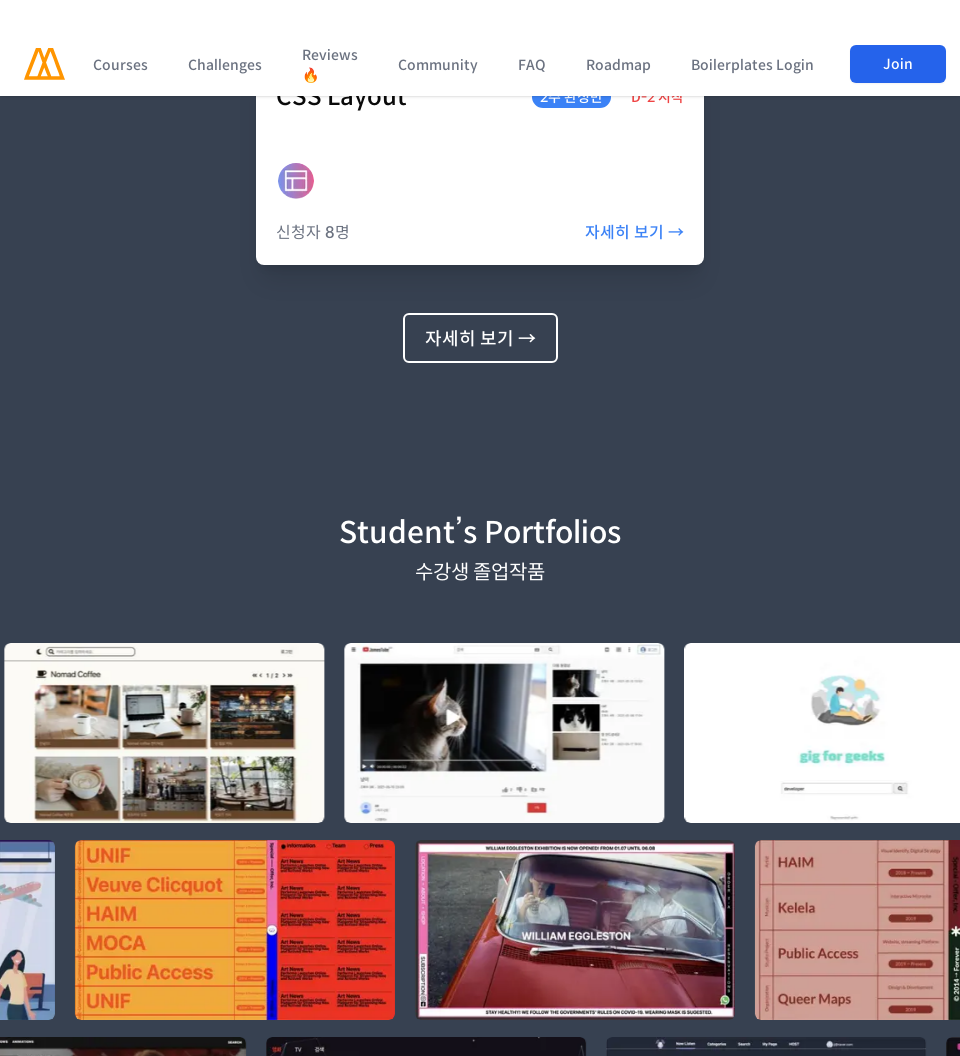

Waited 500ms for content to render at section 6/11
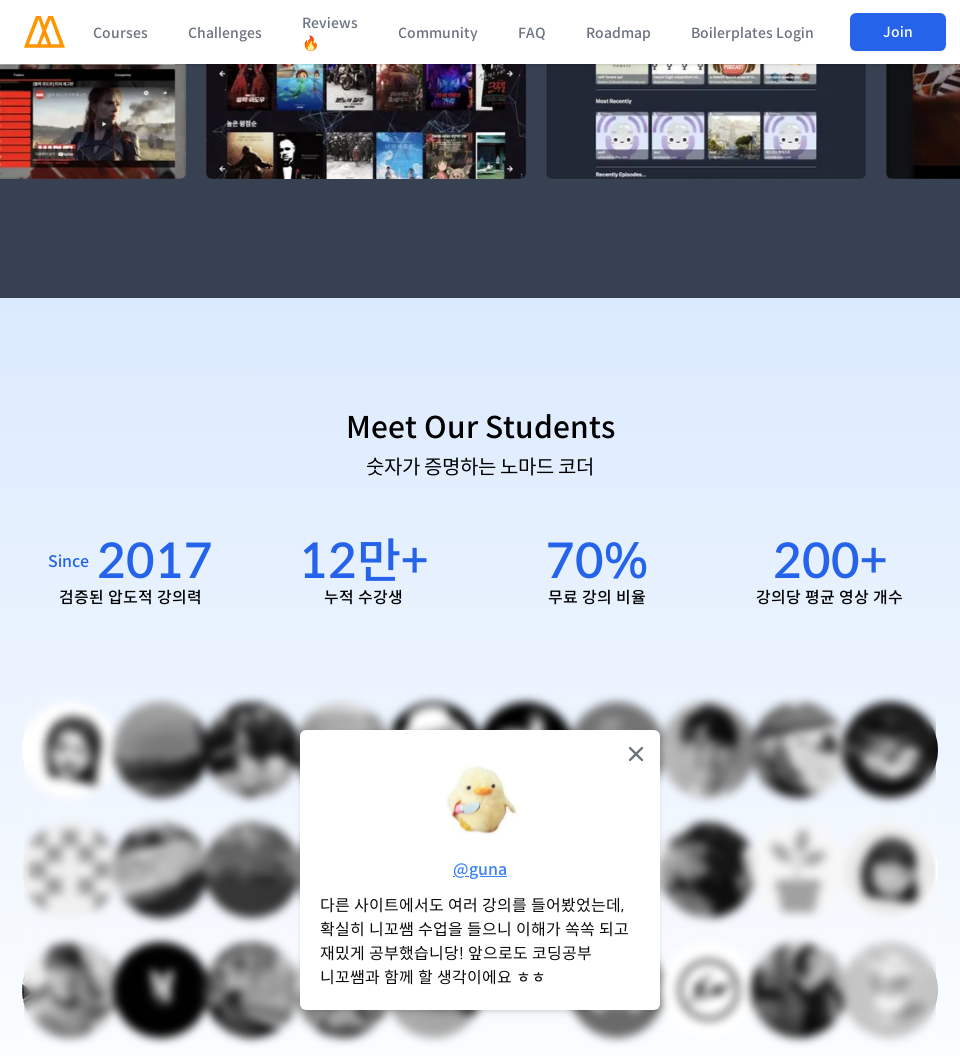

Scrolled to section 7/11 at 960px viewport width
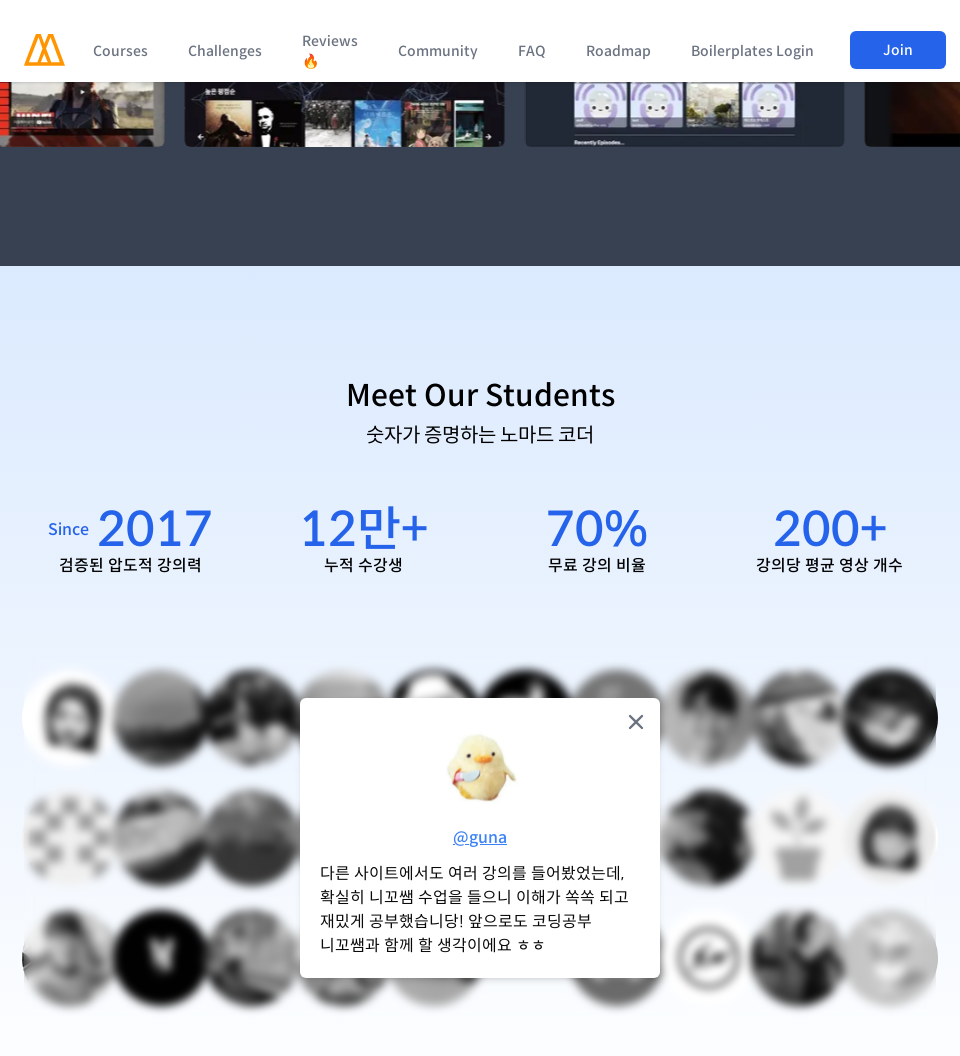

Waited 500ms for content to render at section 7/11
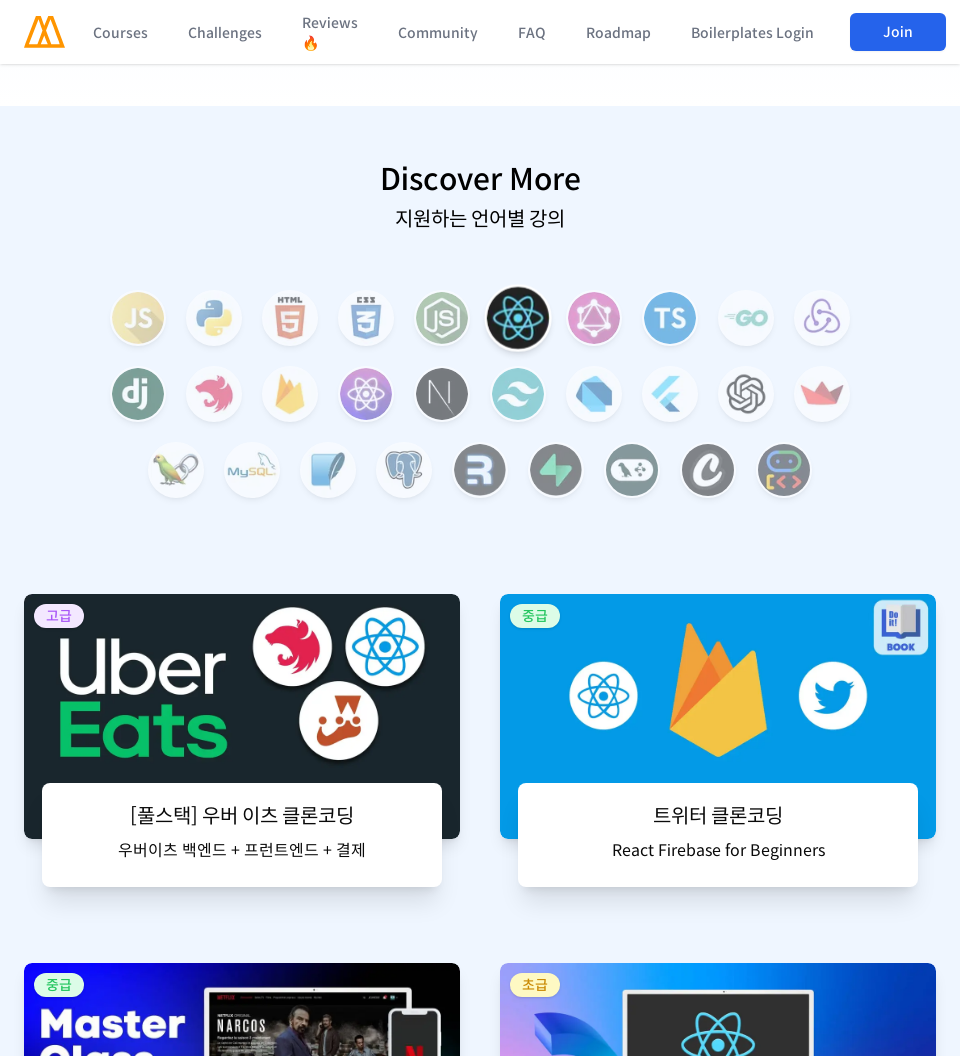

Scrolled to section 8/11 at 960px viewport width
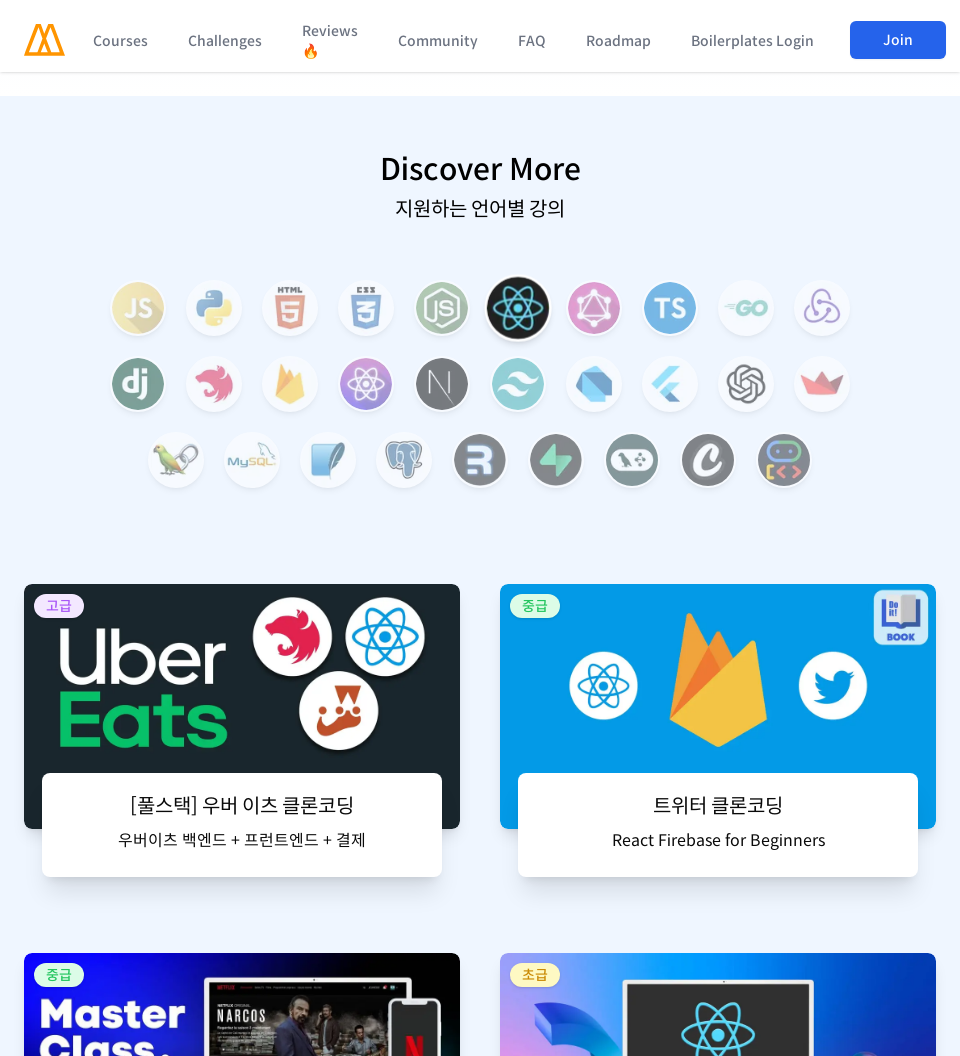

Waited 500ms for content to render at section 8/11
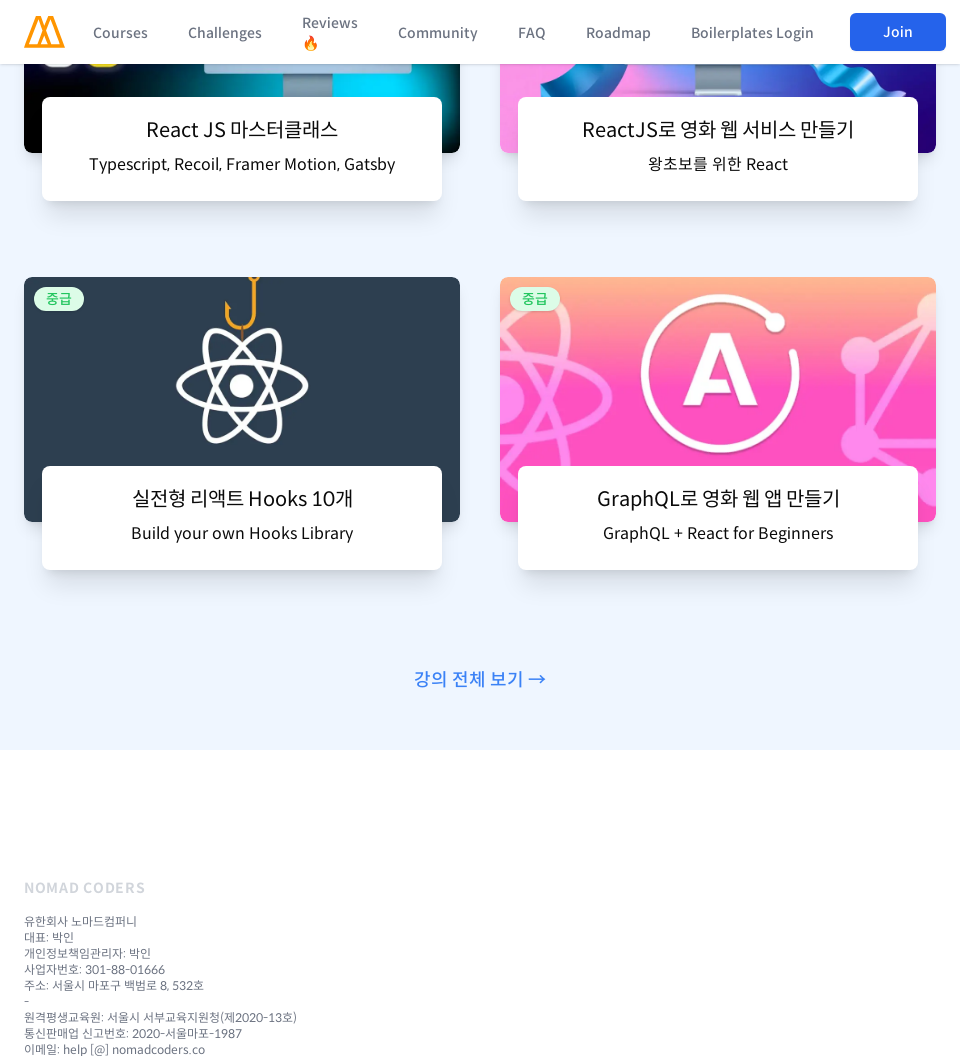

Scrolled to section 9/11 at 960px viewport width
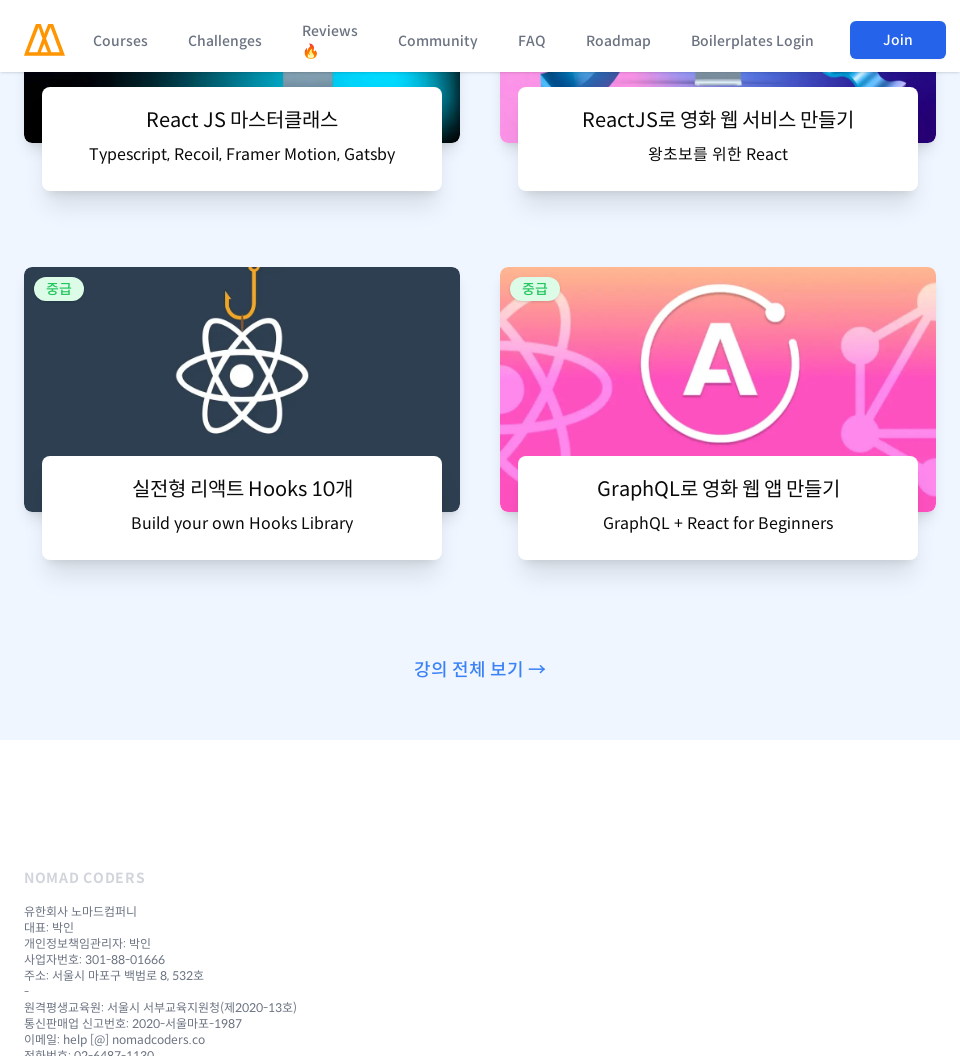

Waited 500ms for content to render at section 9/11
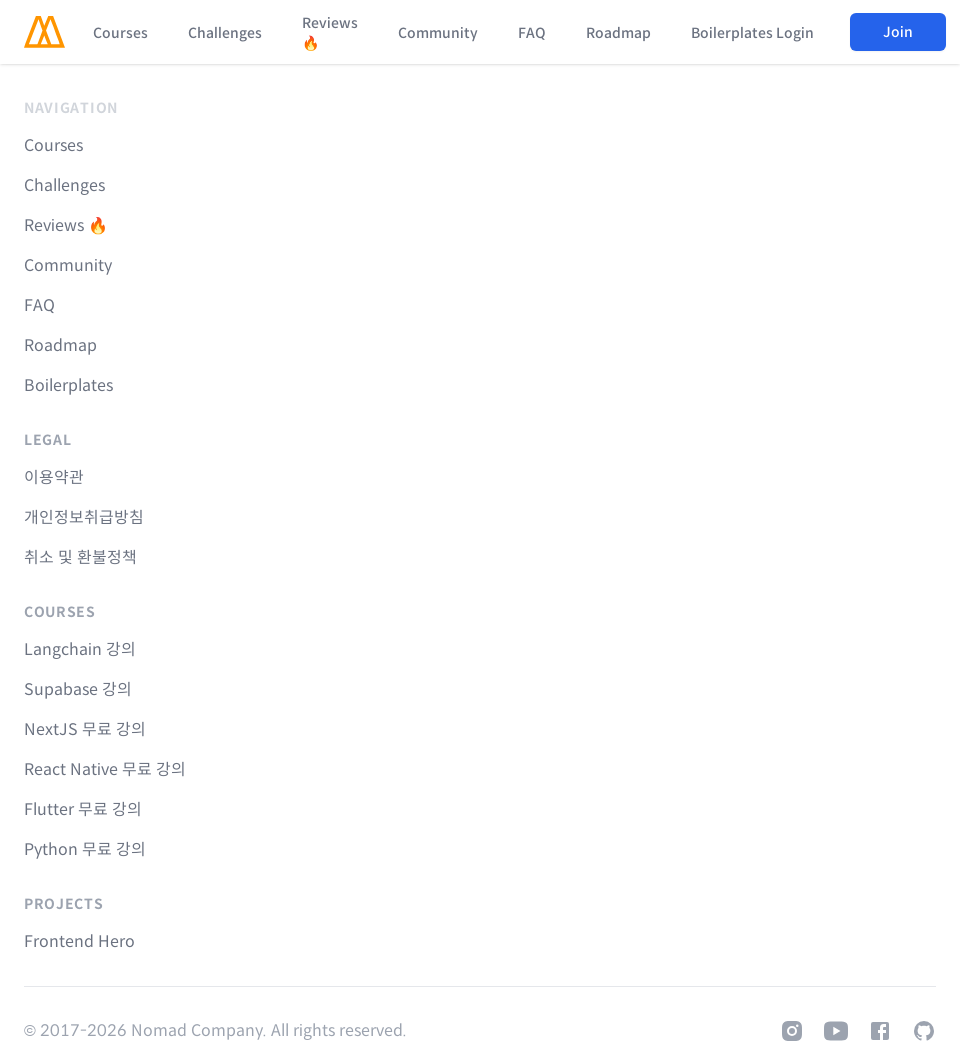

Scrolled to section 10/11 at 960px viewport width
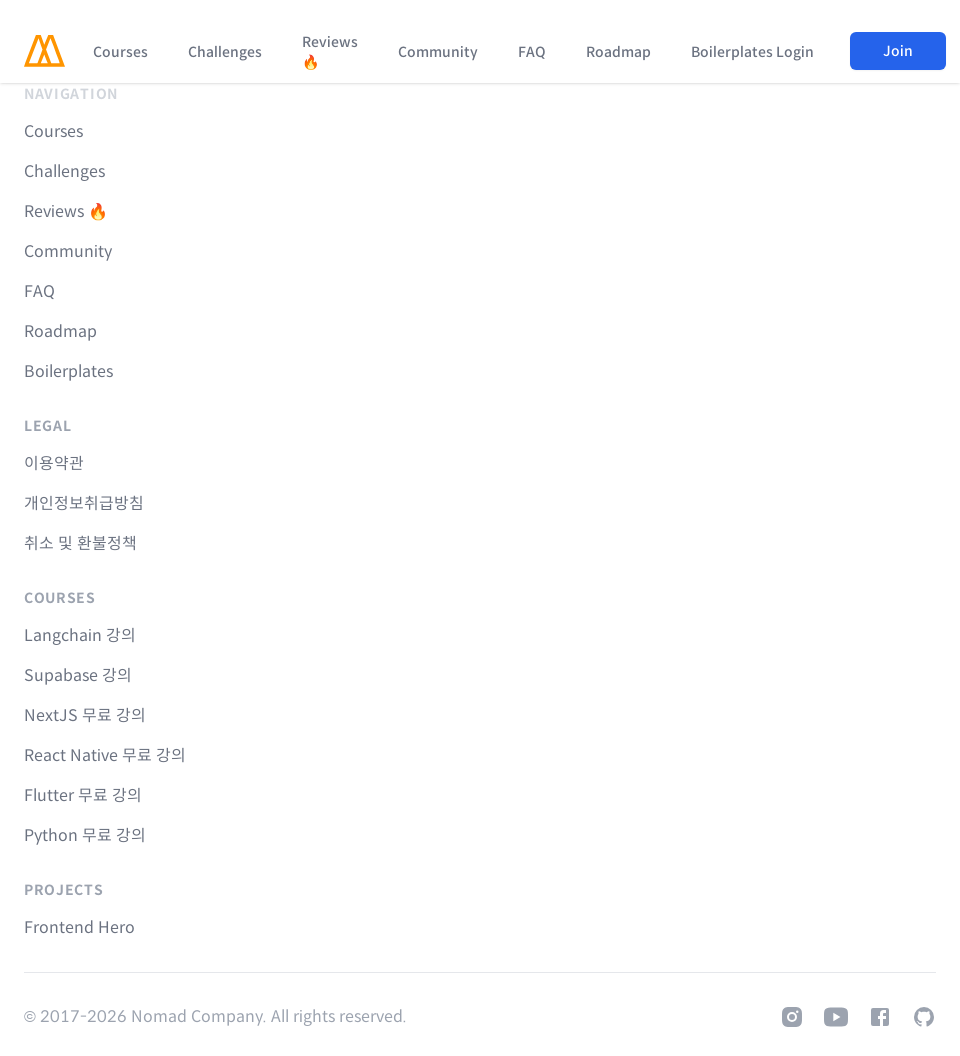

Waited 500ms for content to render at section 10/11
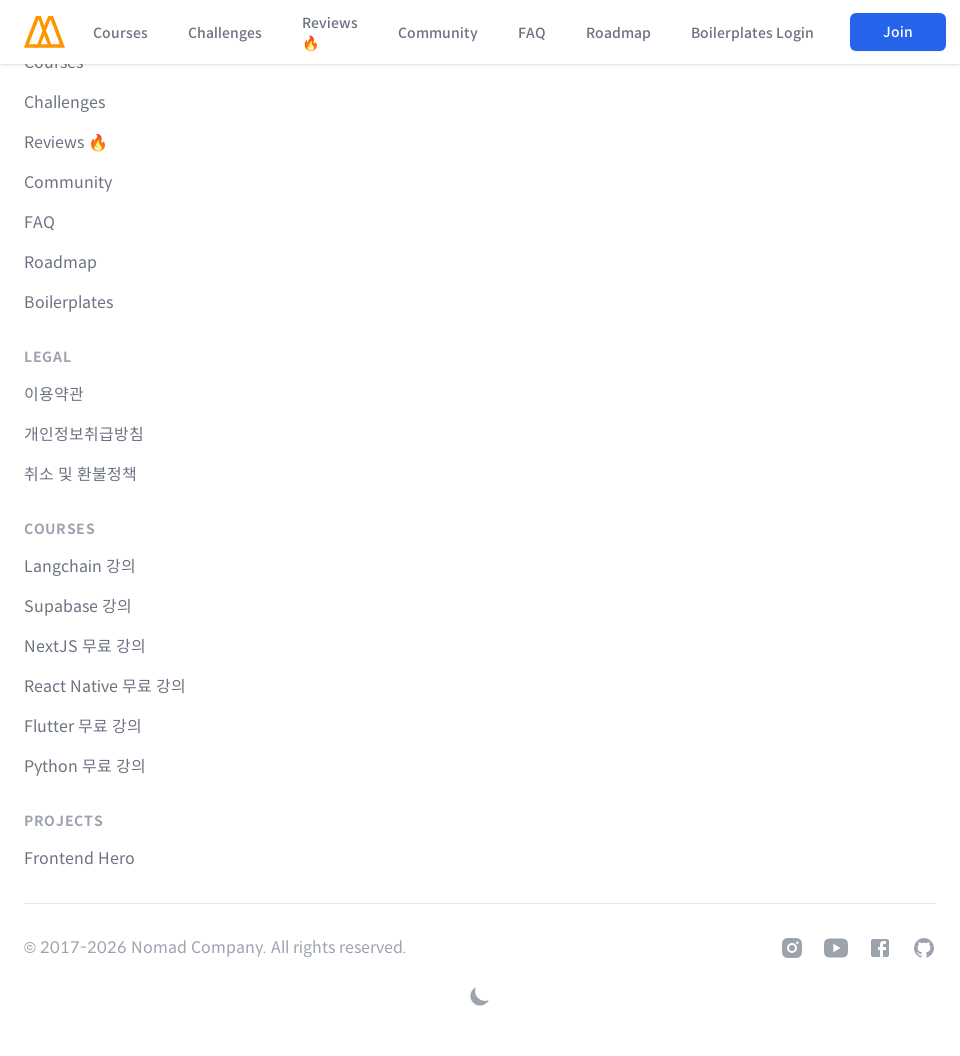

Scrolled to section 11/11 at 960px viewport width
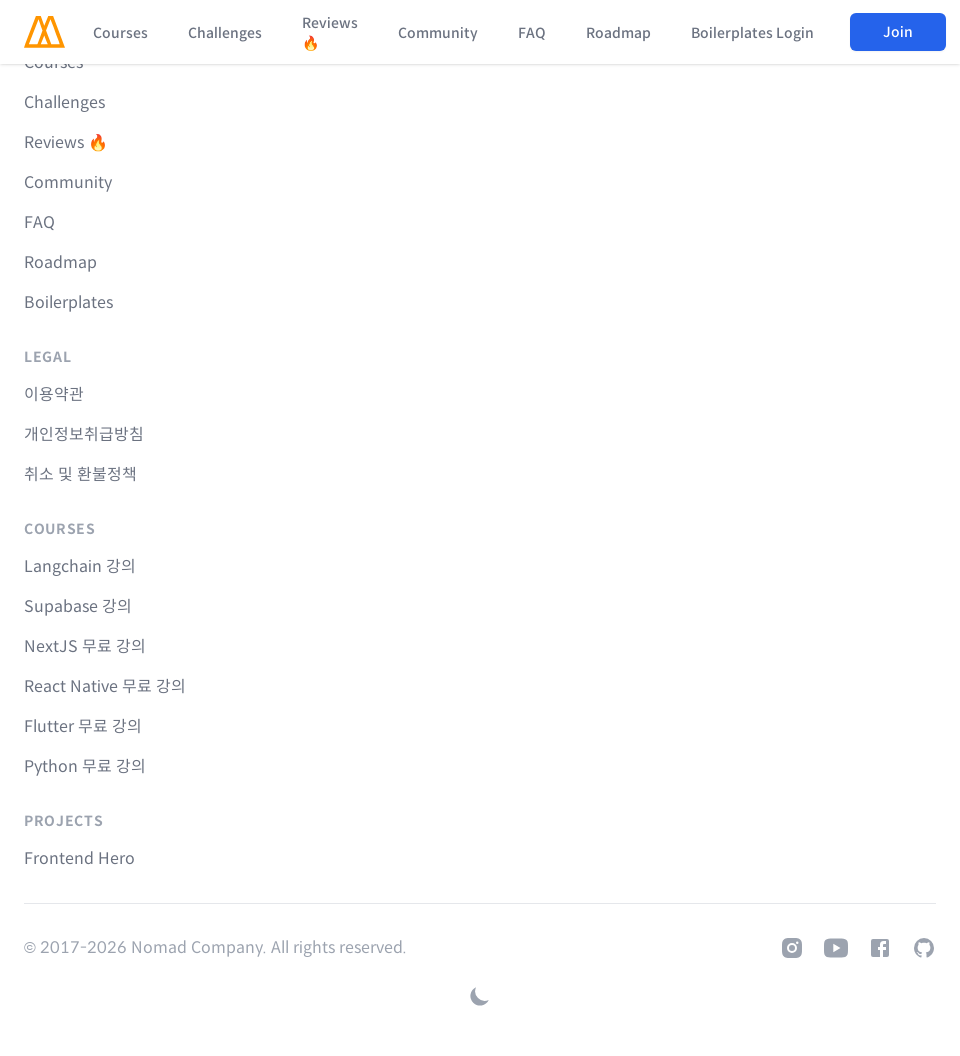

Waited 500ms for content to render at section 11/11
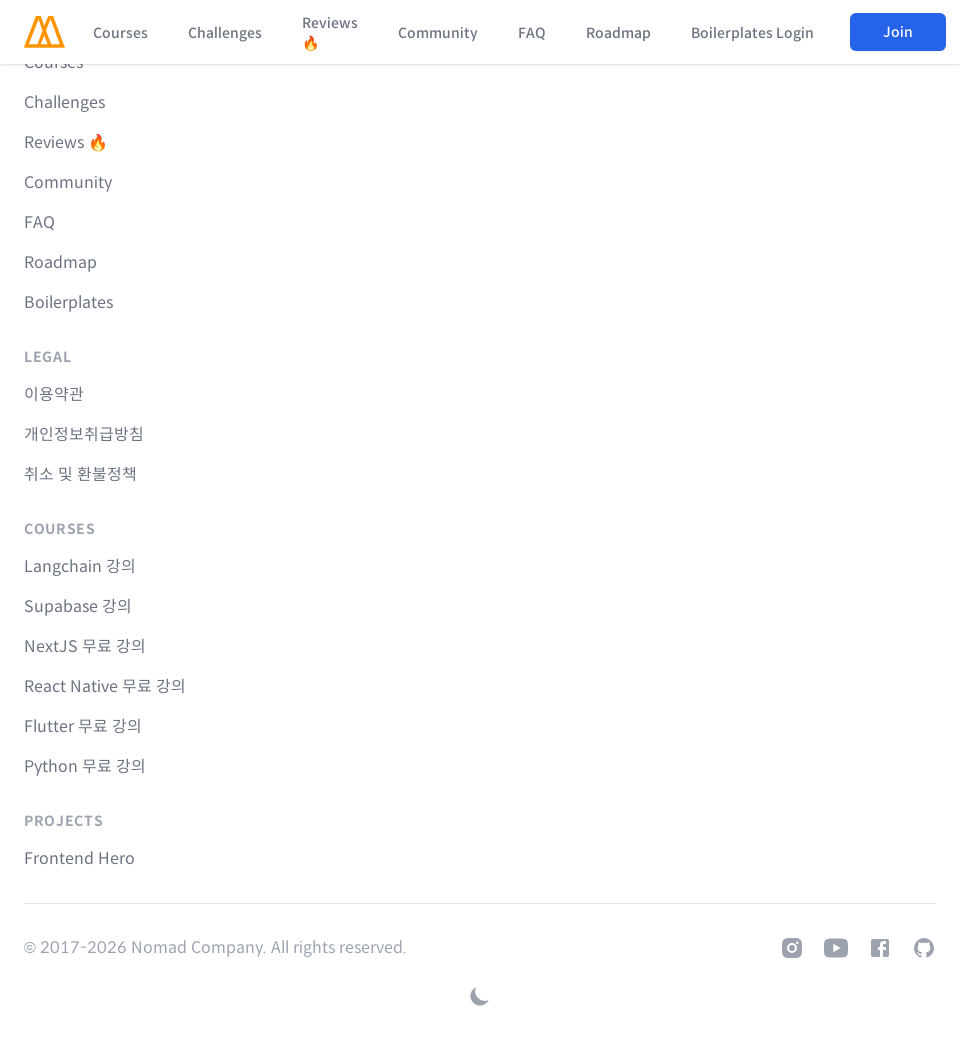

Set viewport width to 1366px and height to 1056px
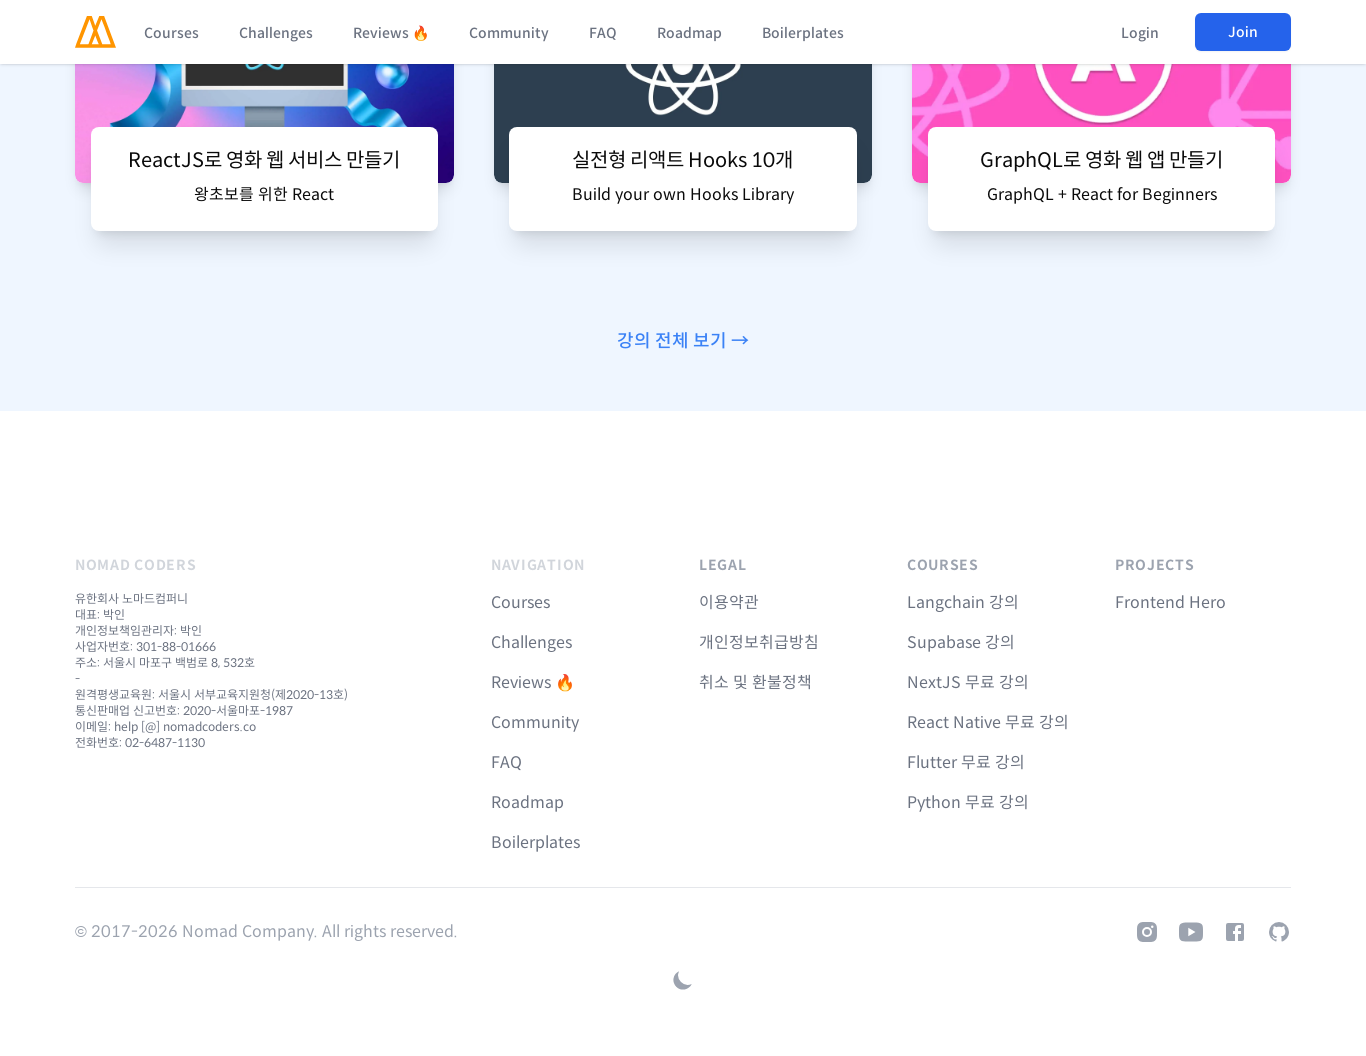

Waited 1 second for page layout to adjust to 1366px viewport
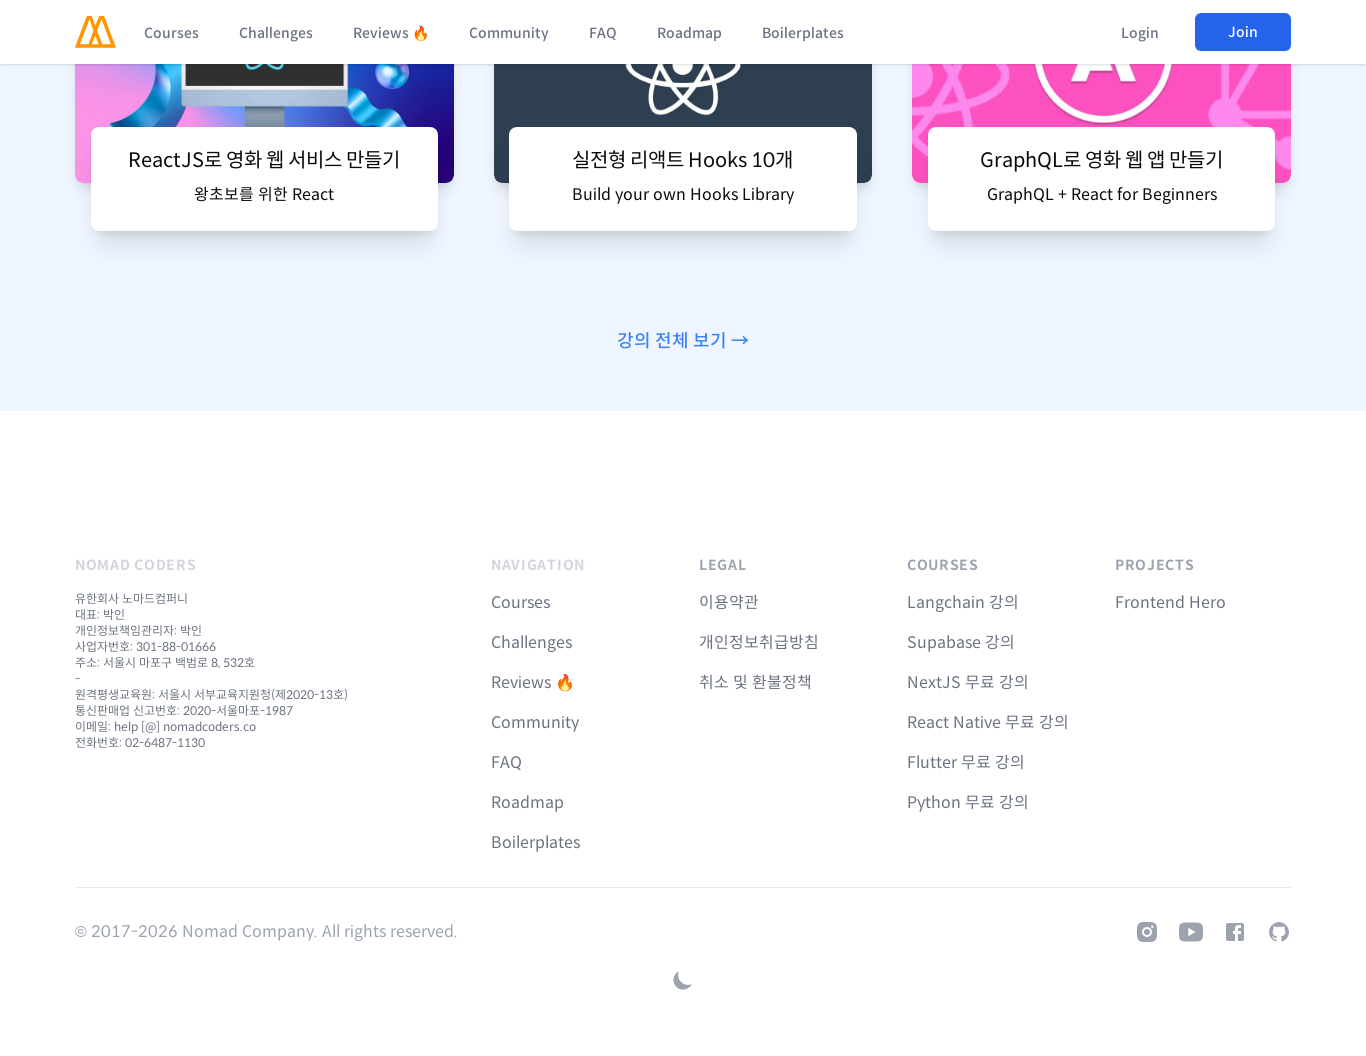

Retrieved page scroll height: 7957px at 1366px viewport width
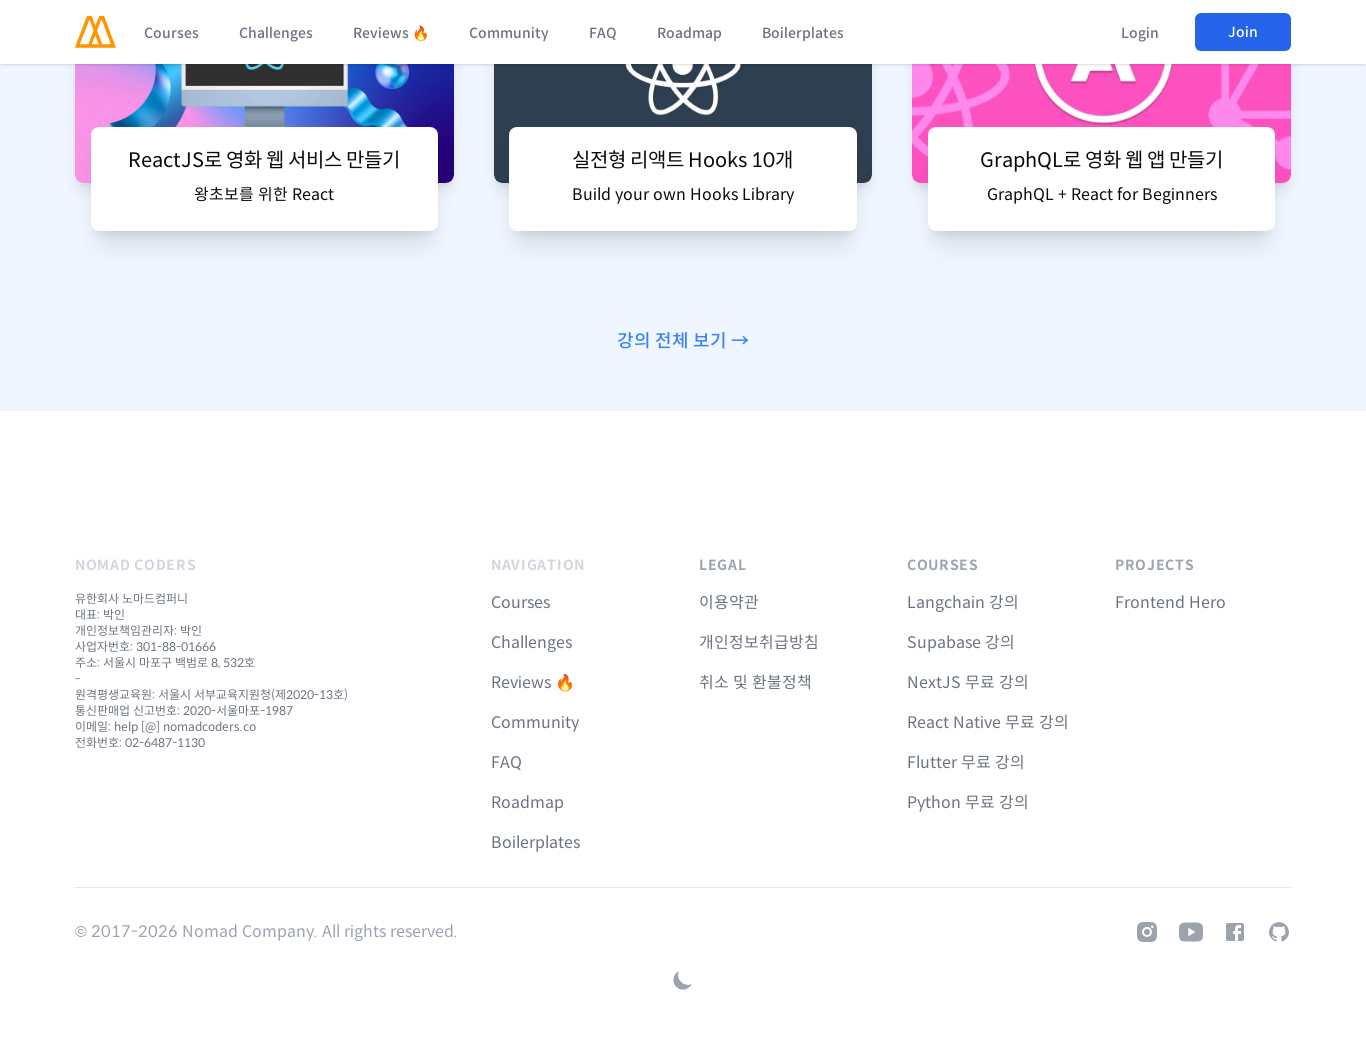

Scrolled to section 1/8 at 1366px viewport width
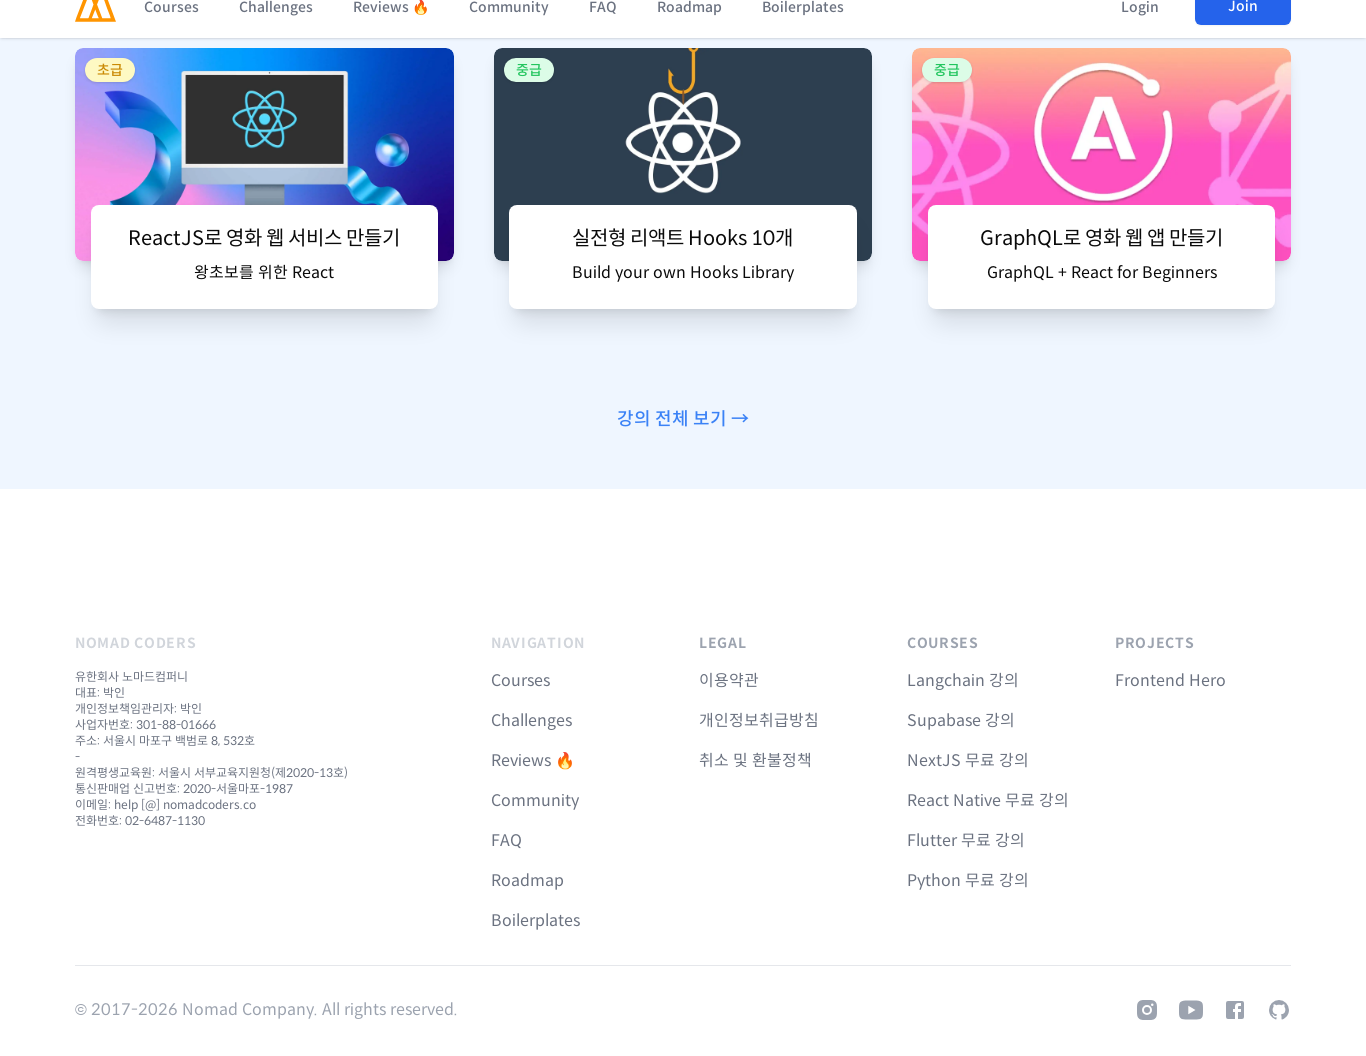

Waited 500ms for content to render at section 1/8
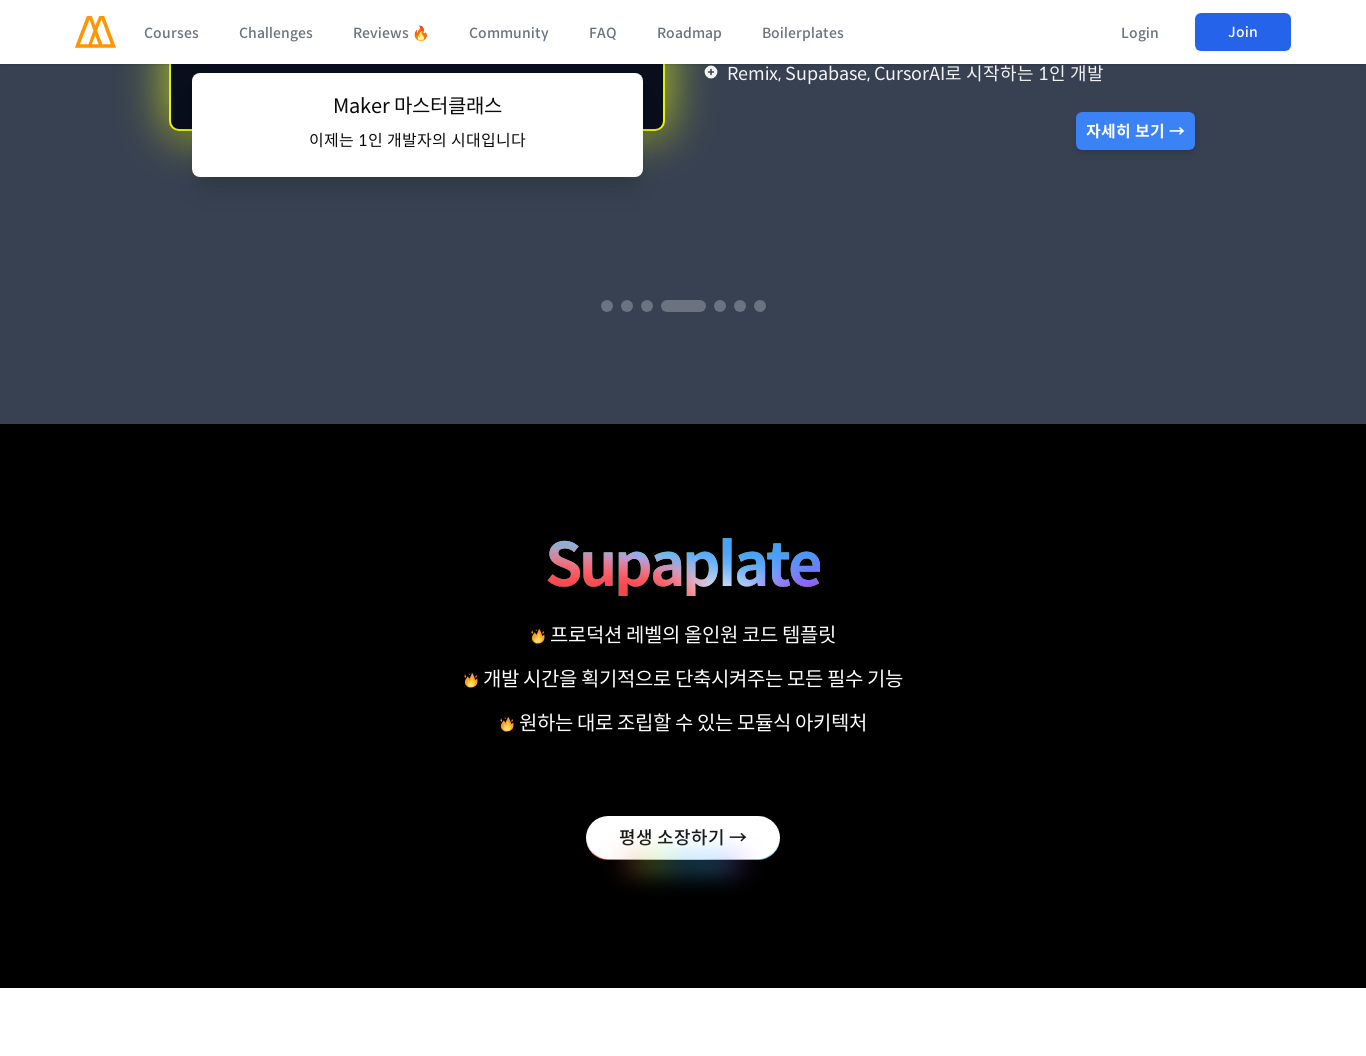

Scrolled to section 2/8 at 1366px viewport width
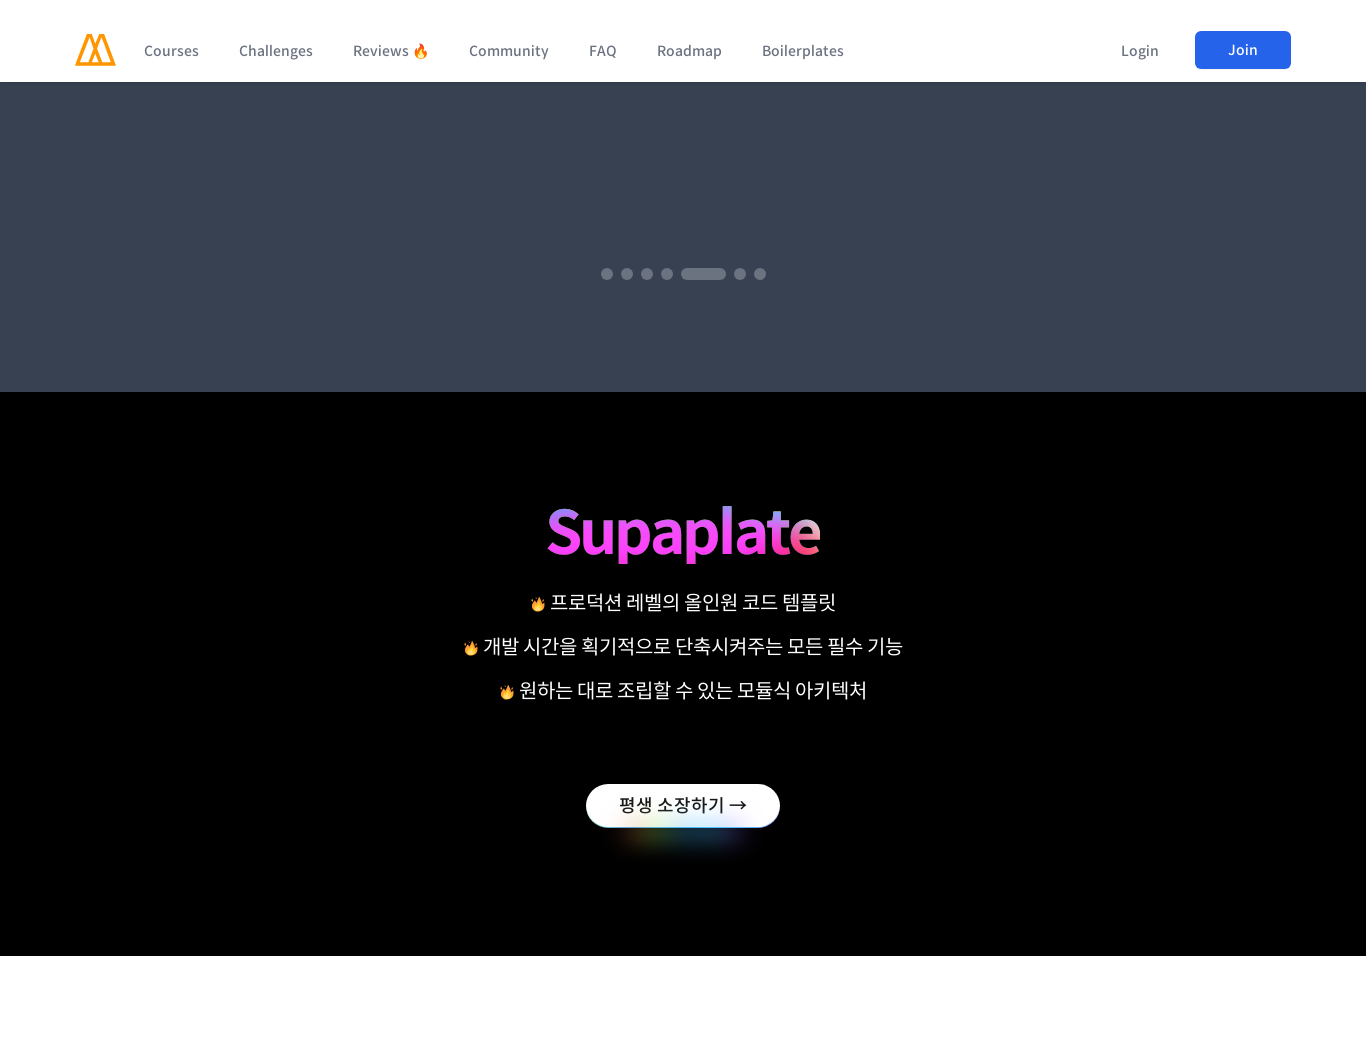

Waited 500ms for content to render at section 2/8
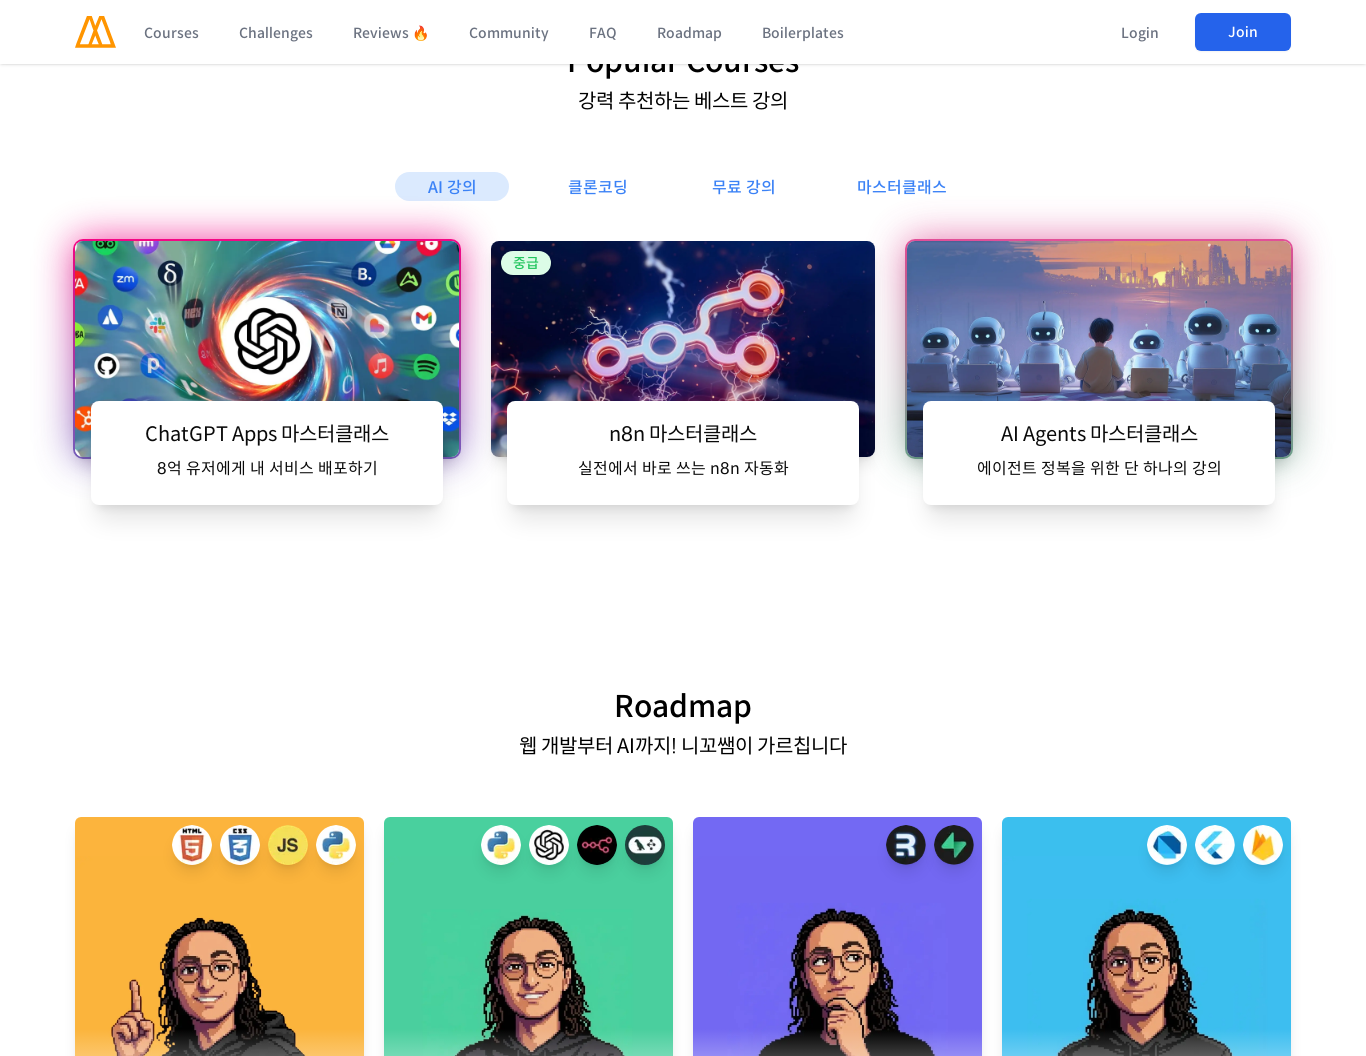

Scrolled to section 3/8 at 1366px viewport width
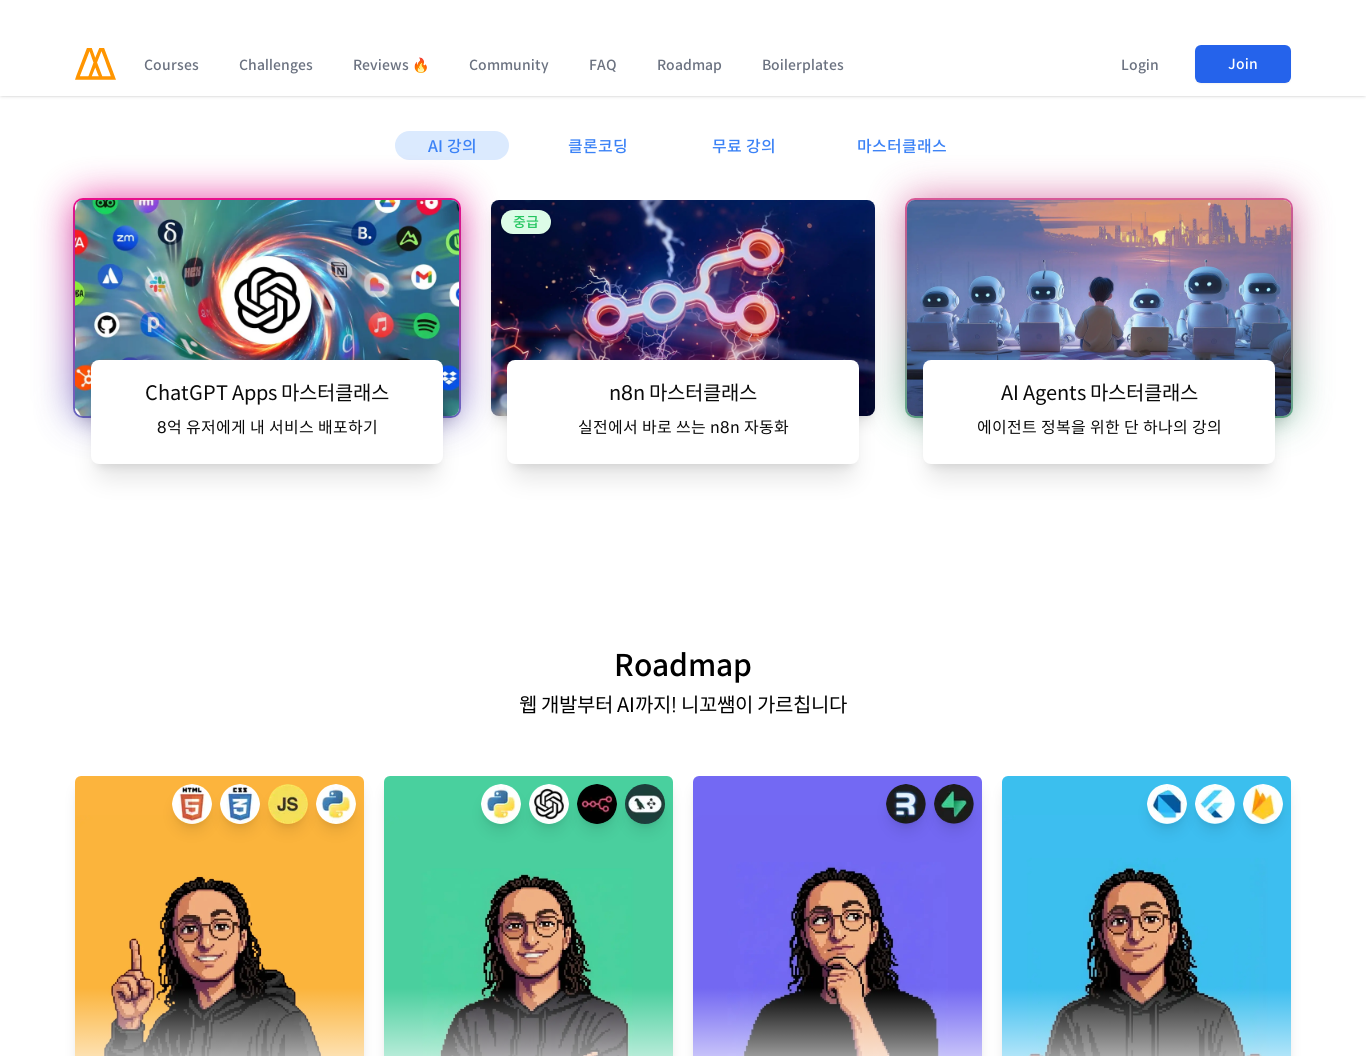

Waited 500ms for content to render at section 3/8
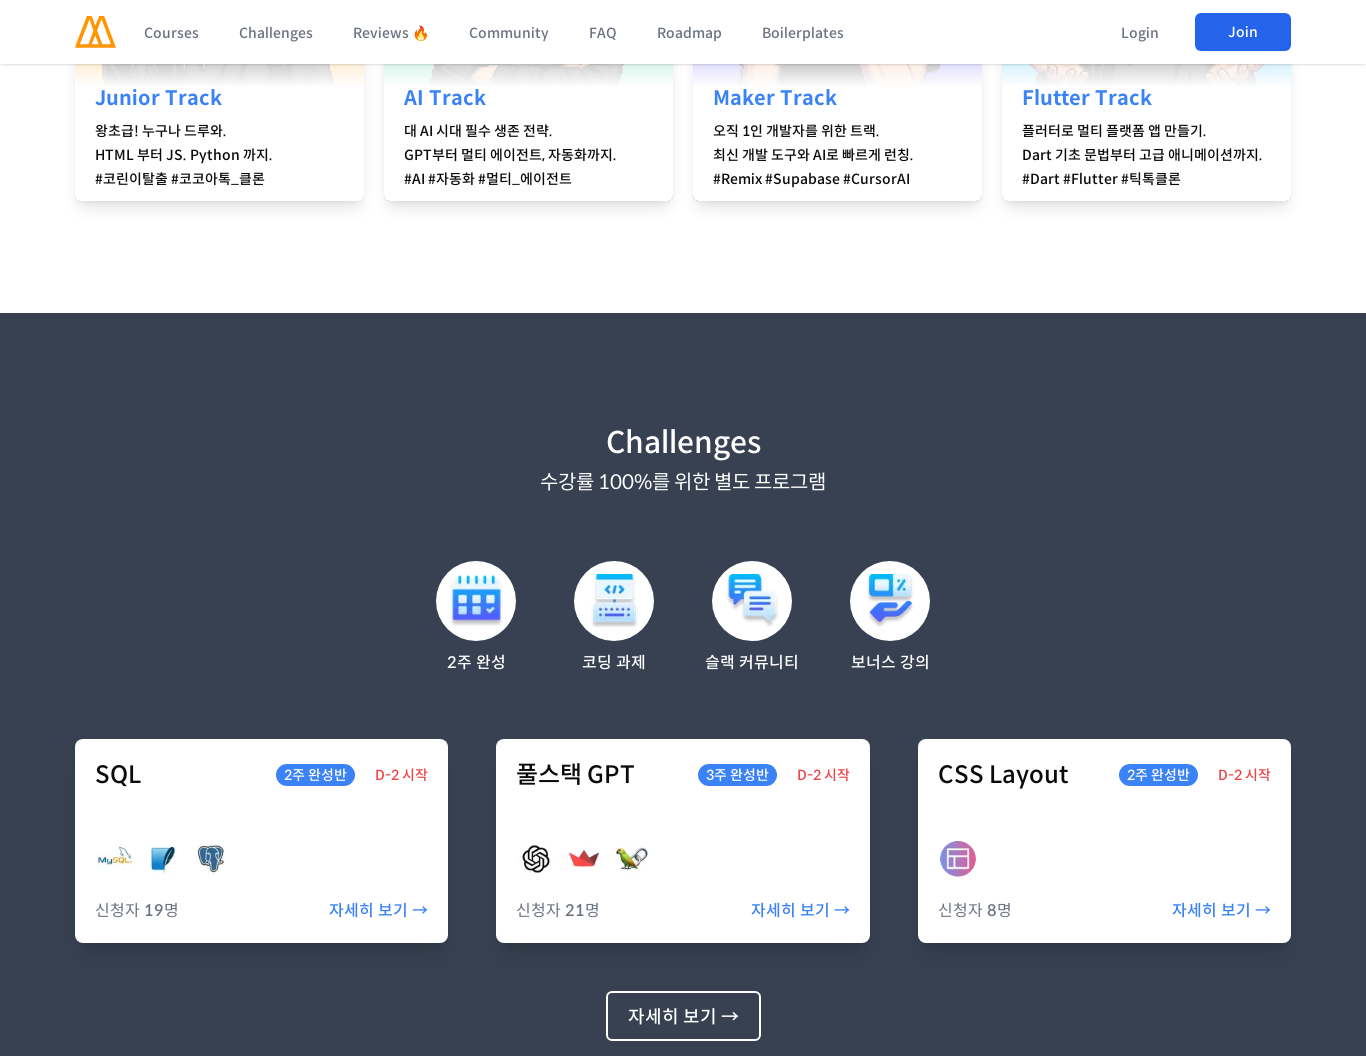

Scrolled to section 4/8 at 1366px viewport width
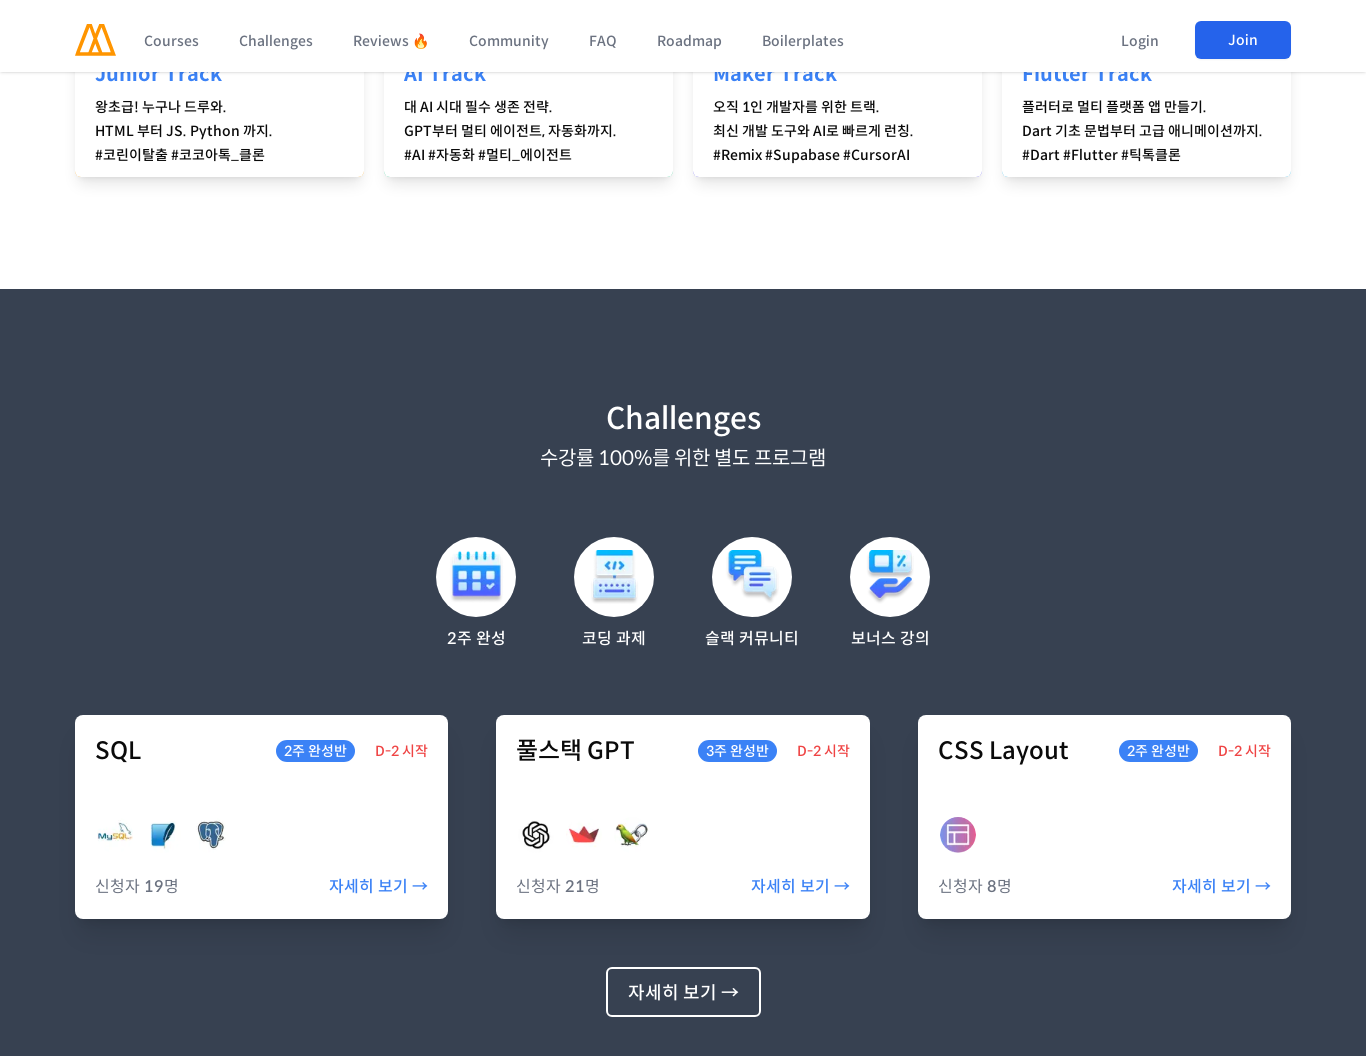

Waited 500ms for content to render at section 4/8
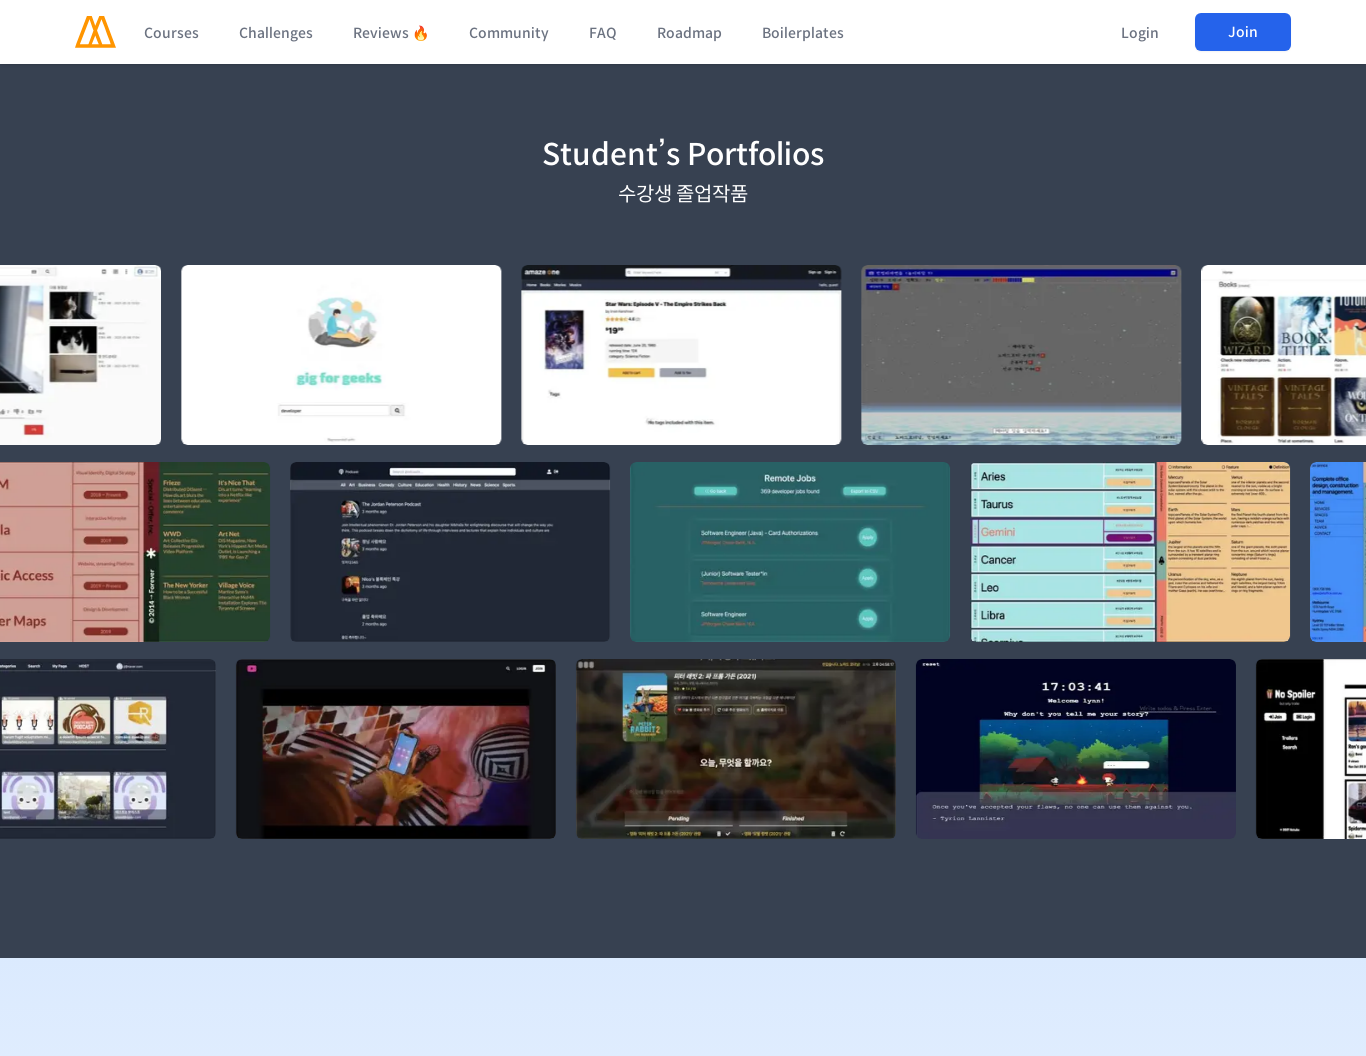

Scrolled to section 5/8 at 1366px viewport width
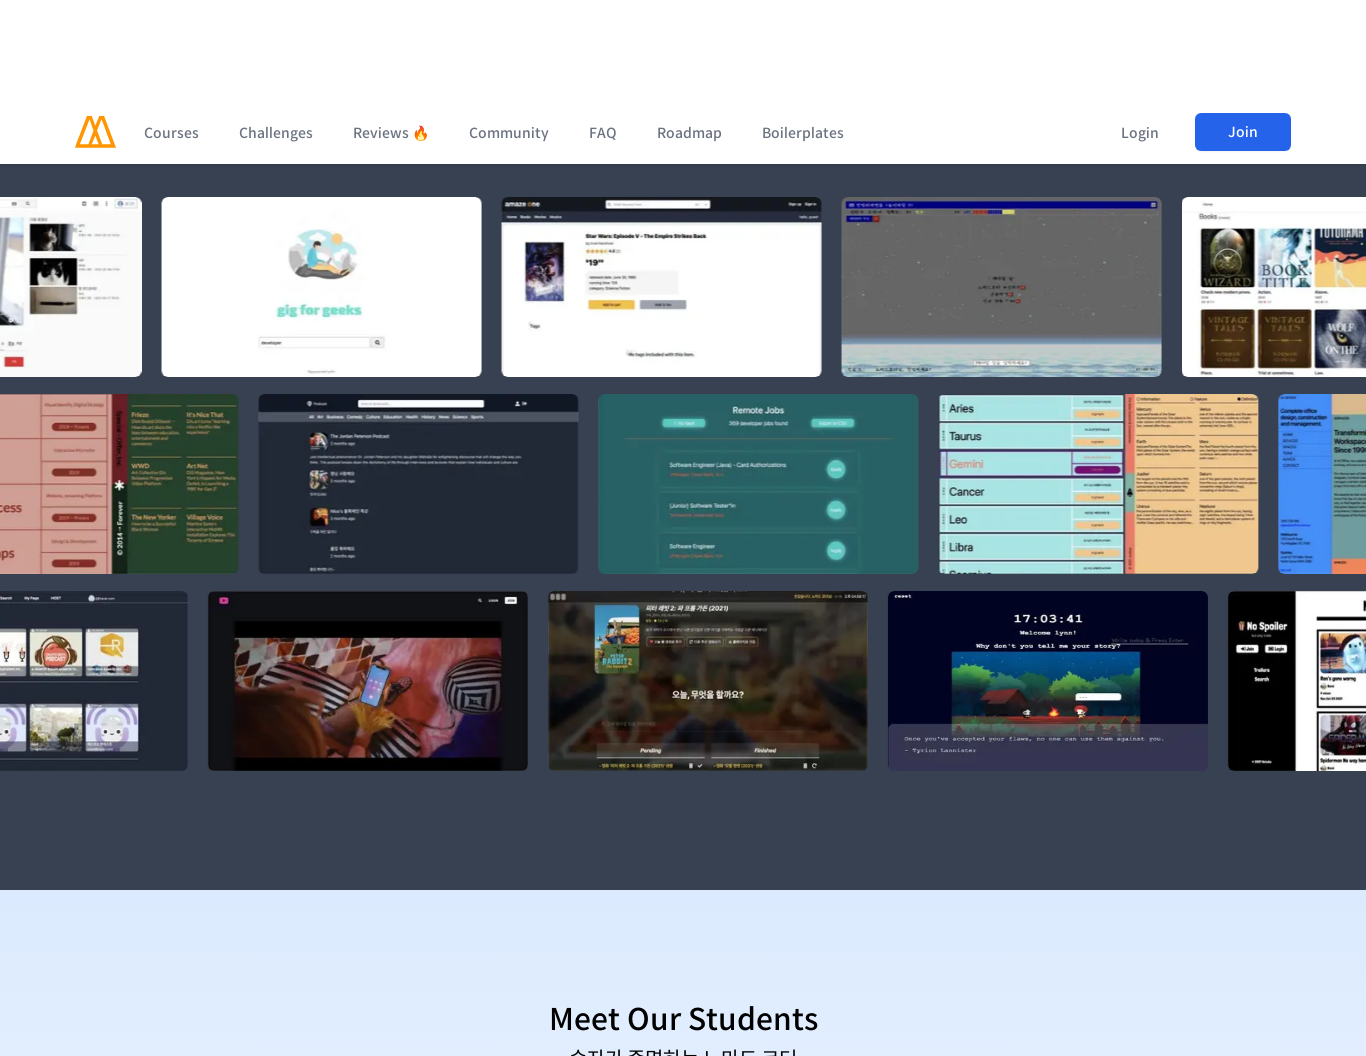

Waited 500ms for content to render at section 5/8
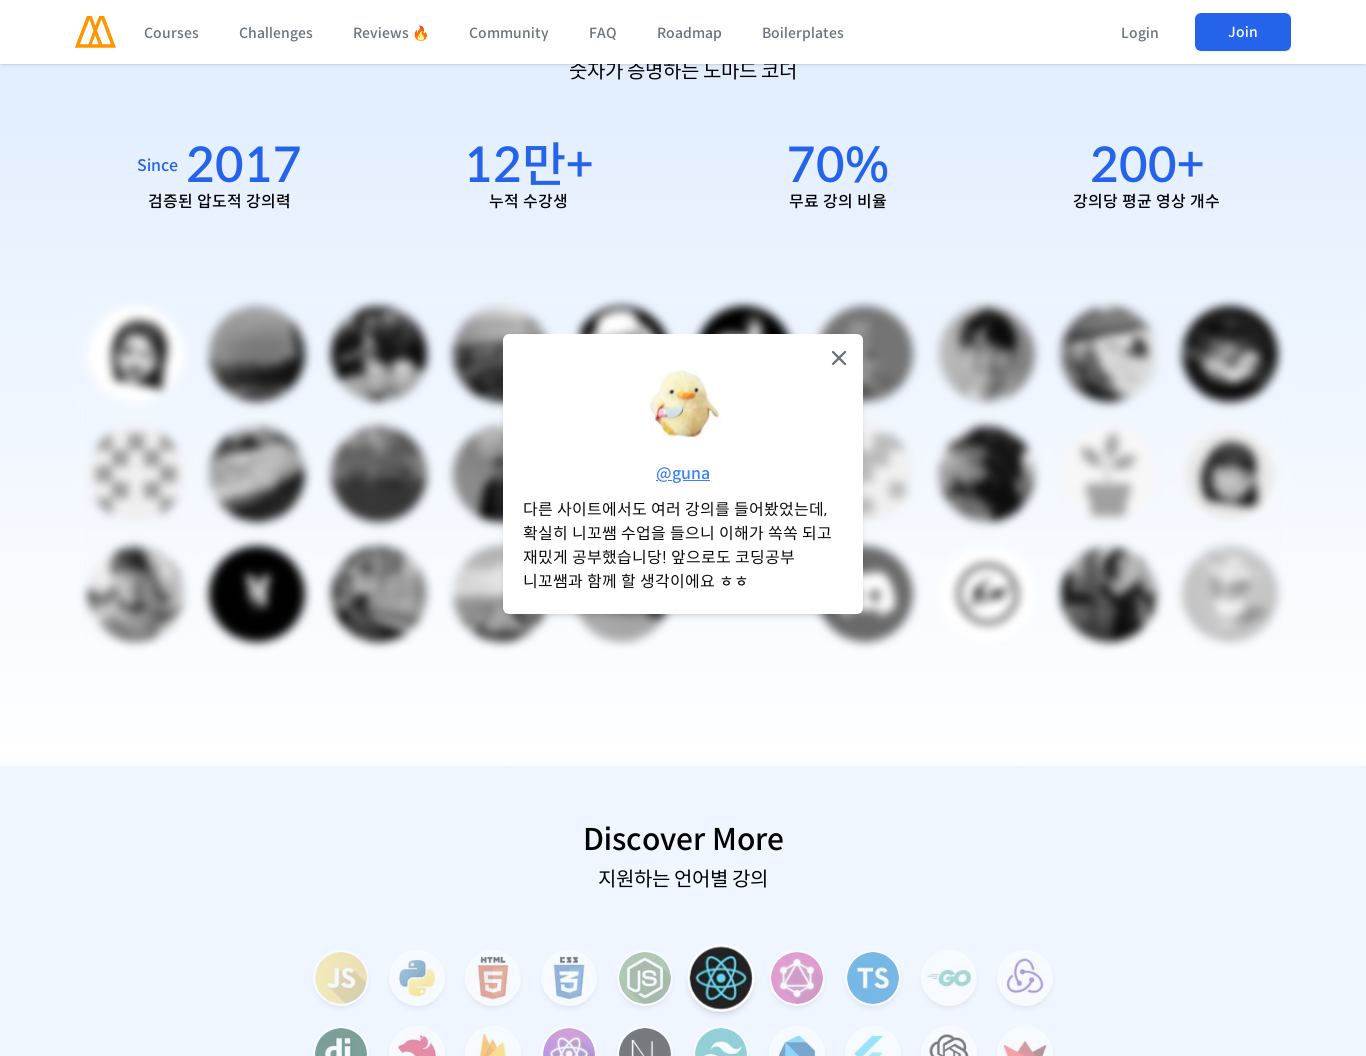

Scrolled to section 6/8 at 1366px viewport width
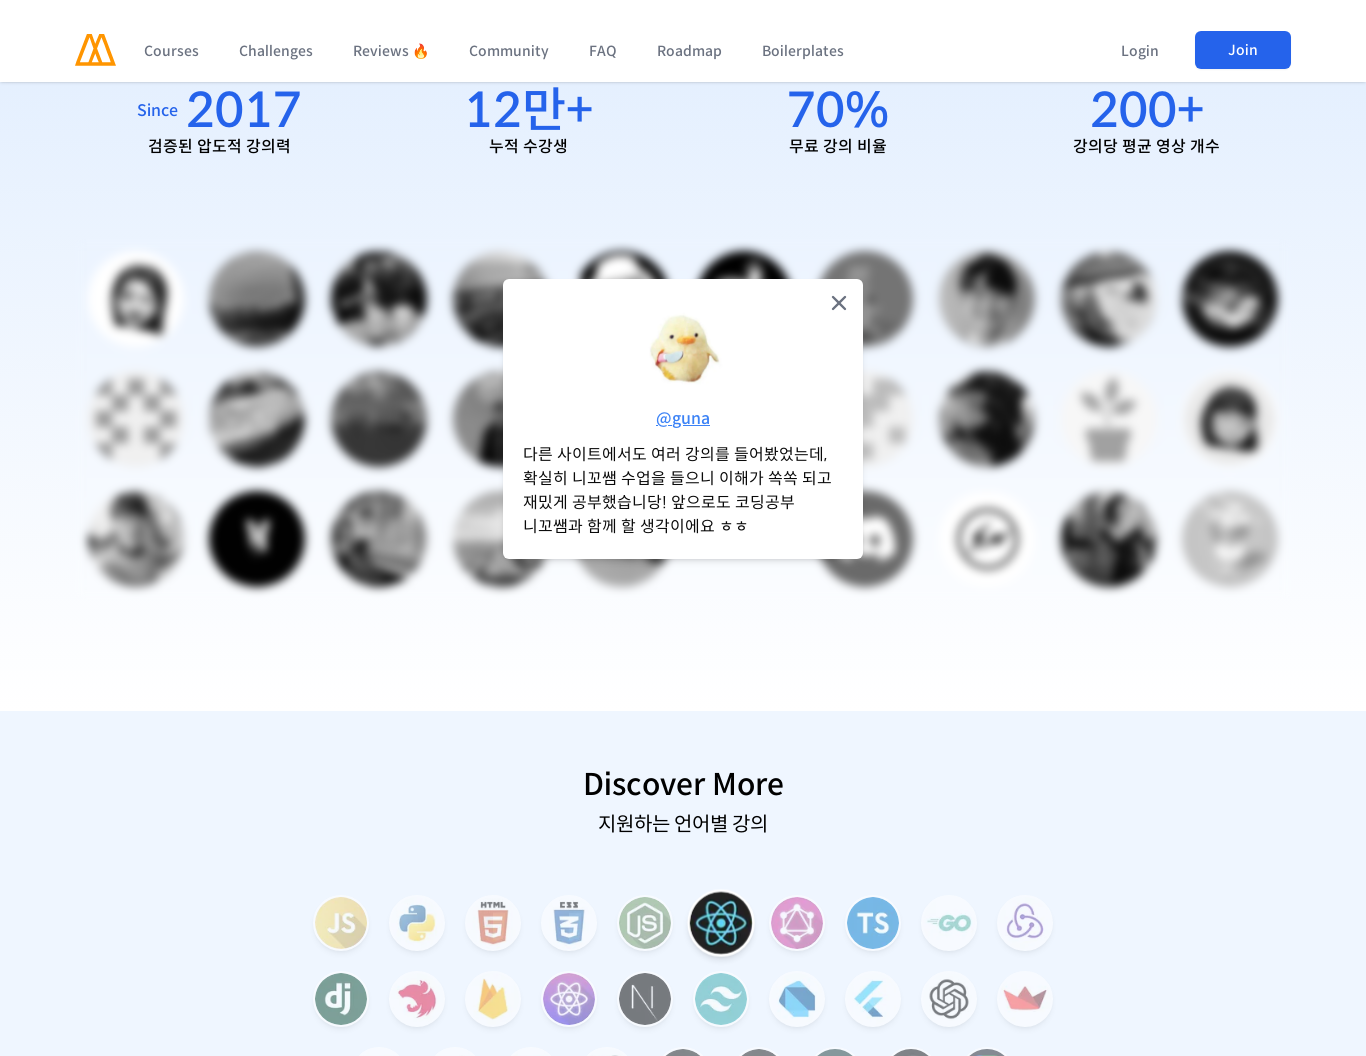

Waited 500ms for content to render at section 6/8
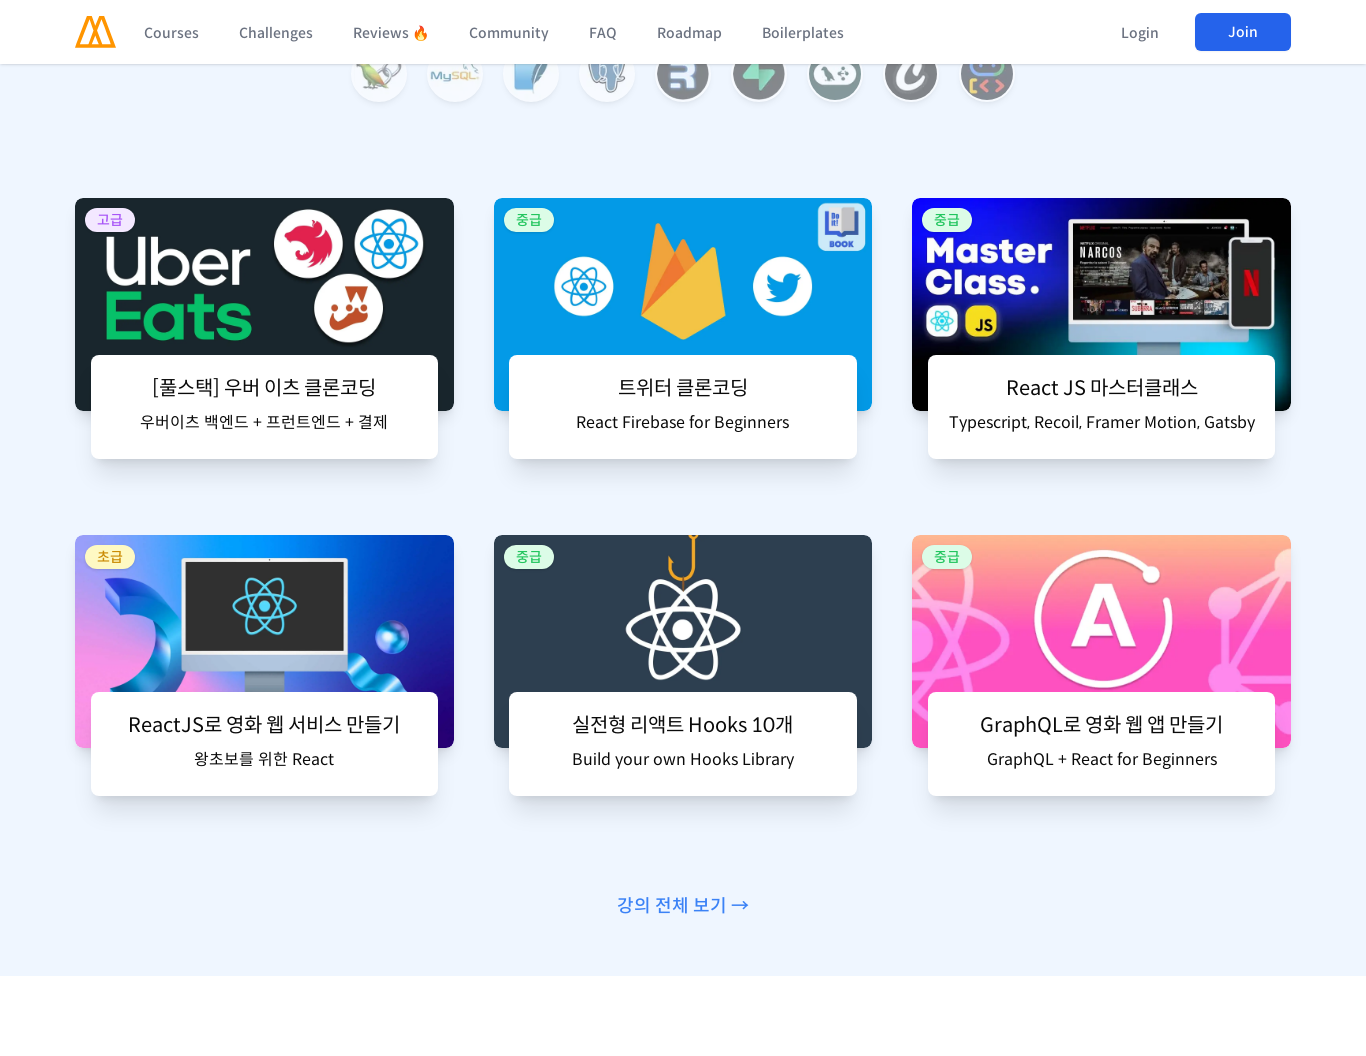

Scrolled to section 7/8 at 1366px viewport width
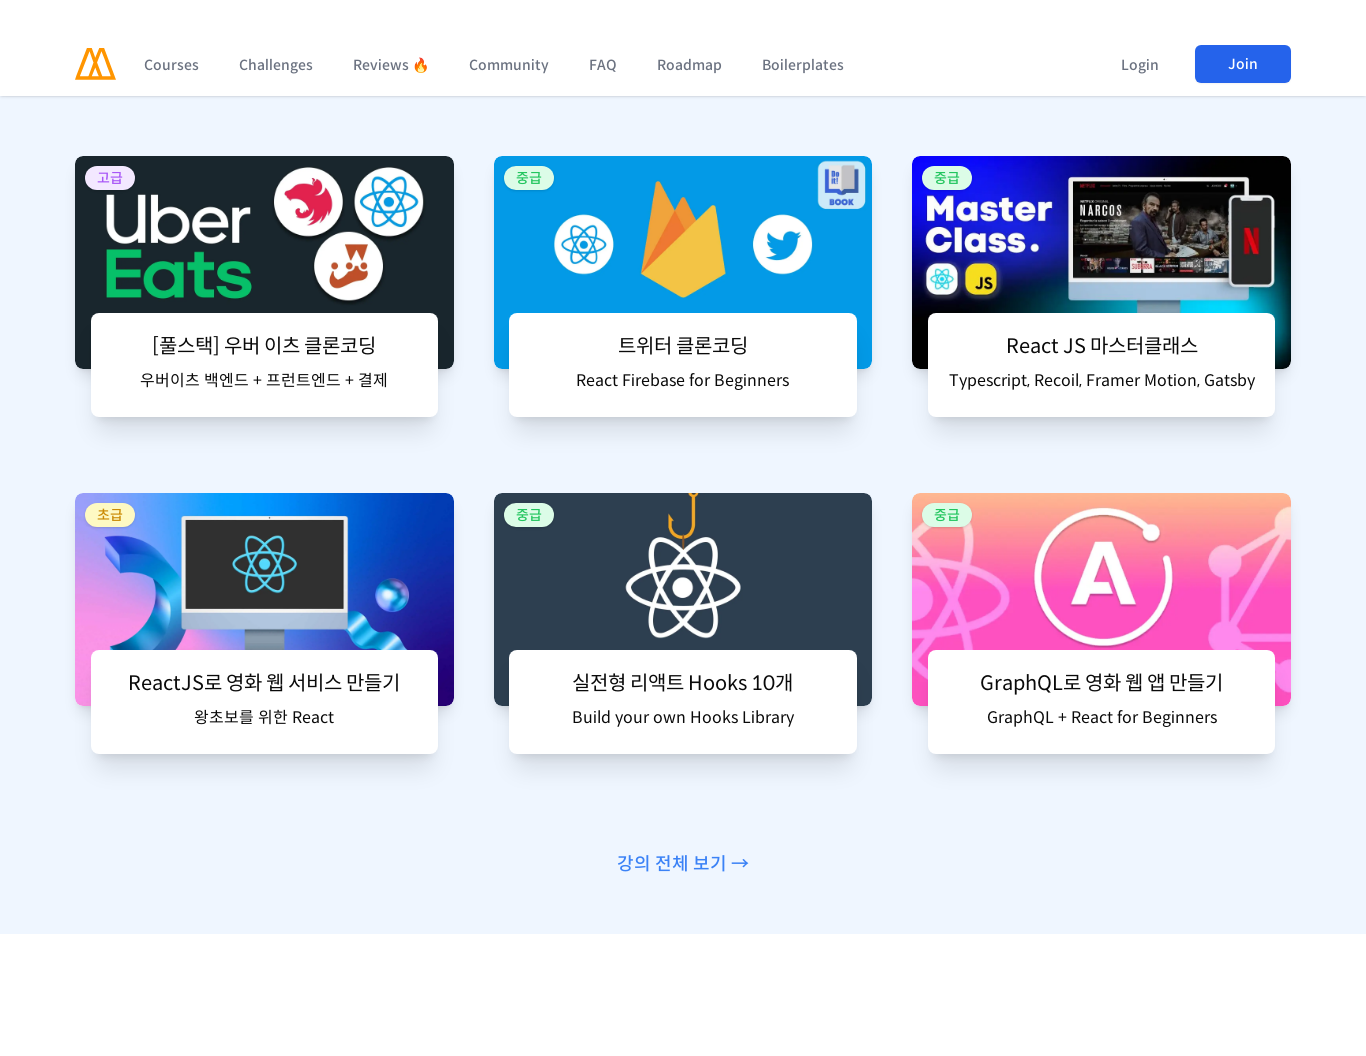

Waited 500ms for content to render at section 7/8
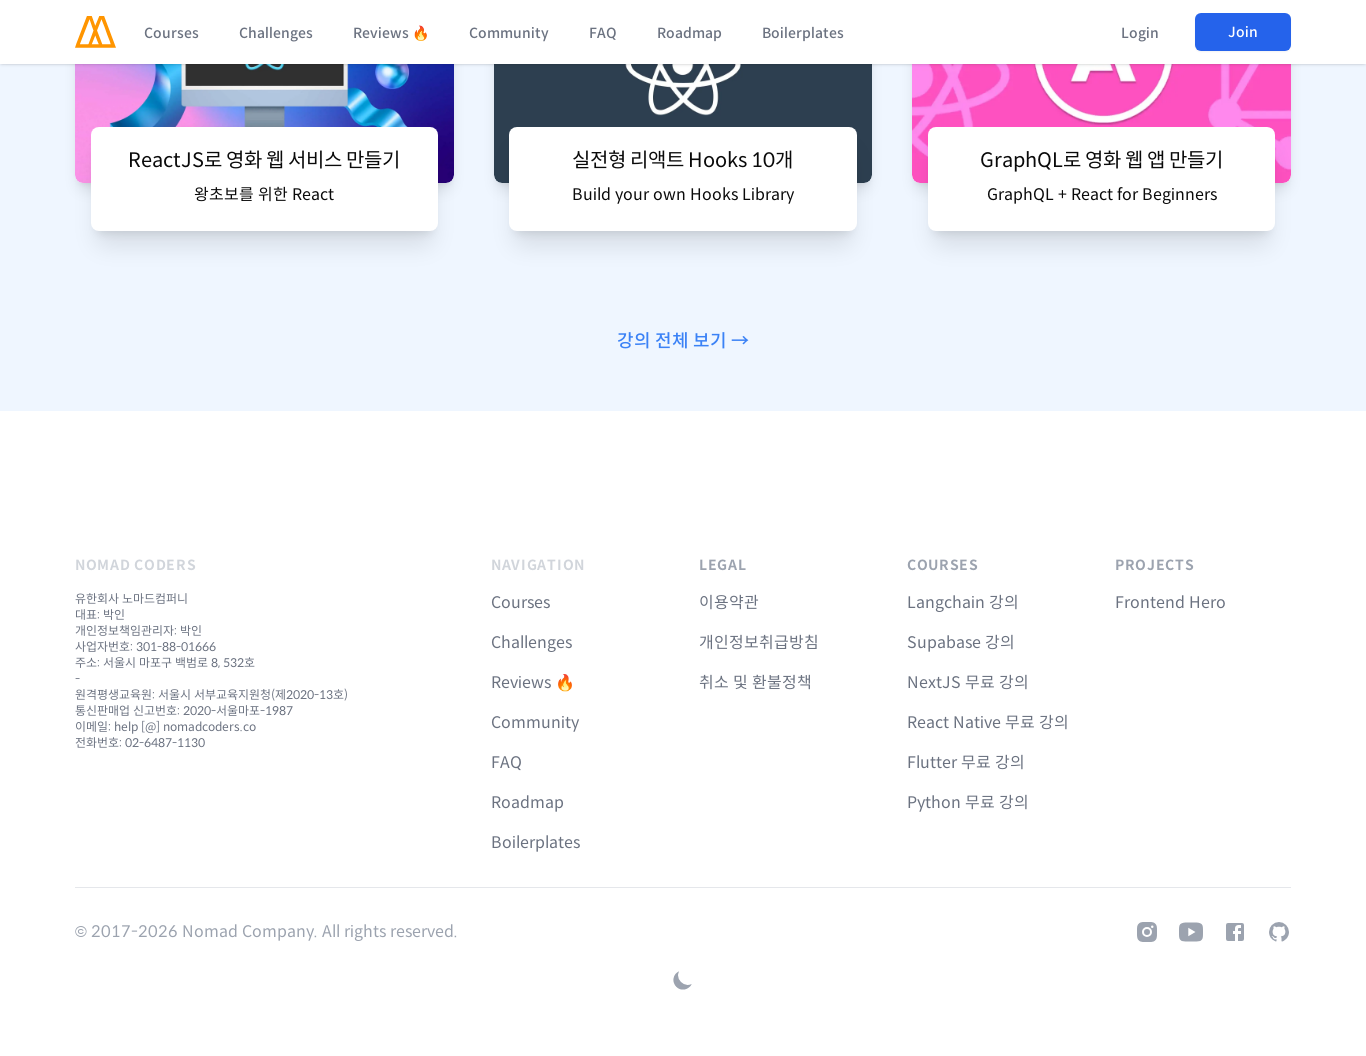

Scrolled to section 8/8 at 1366px viewport width
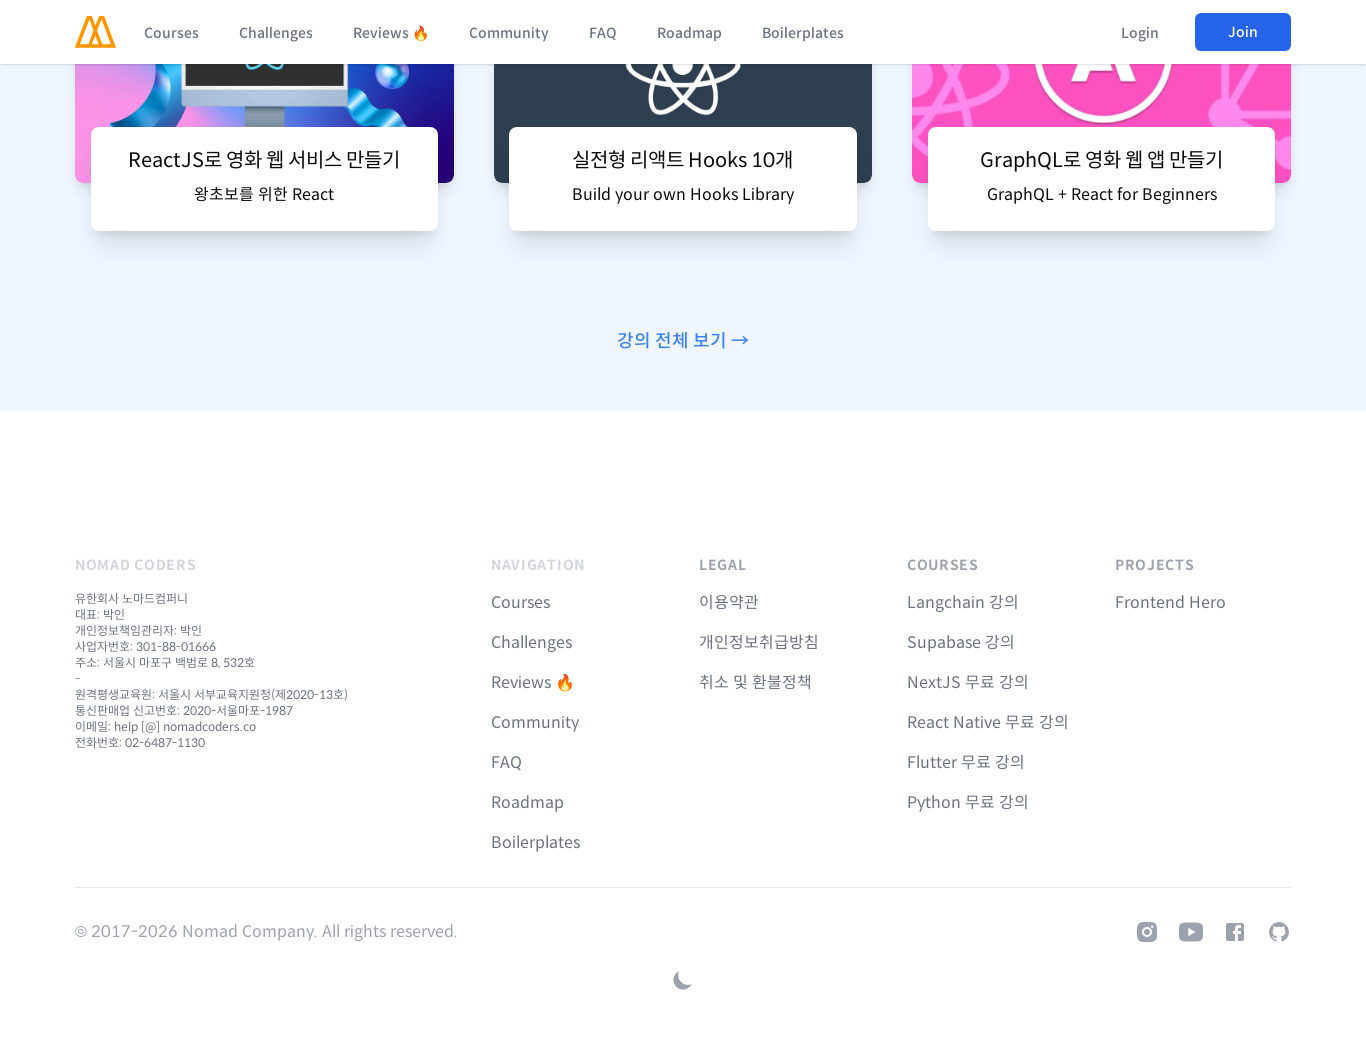

Waited 500ms for content to render at section 8/8
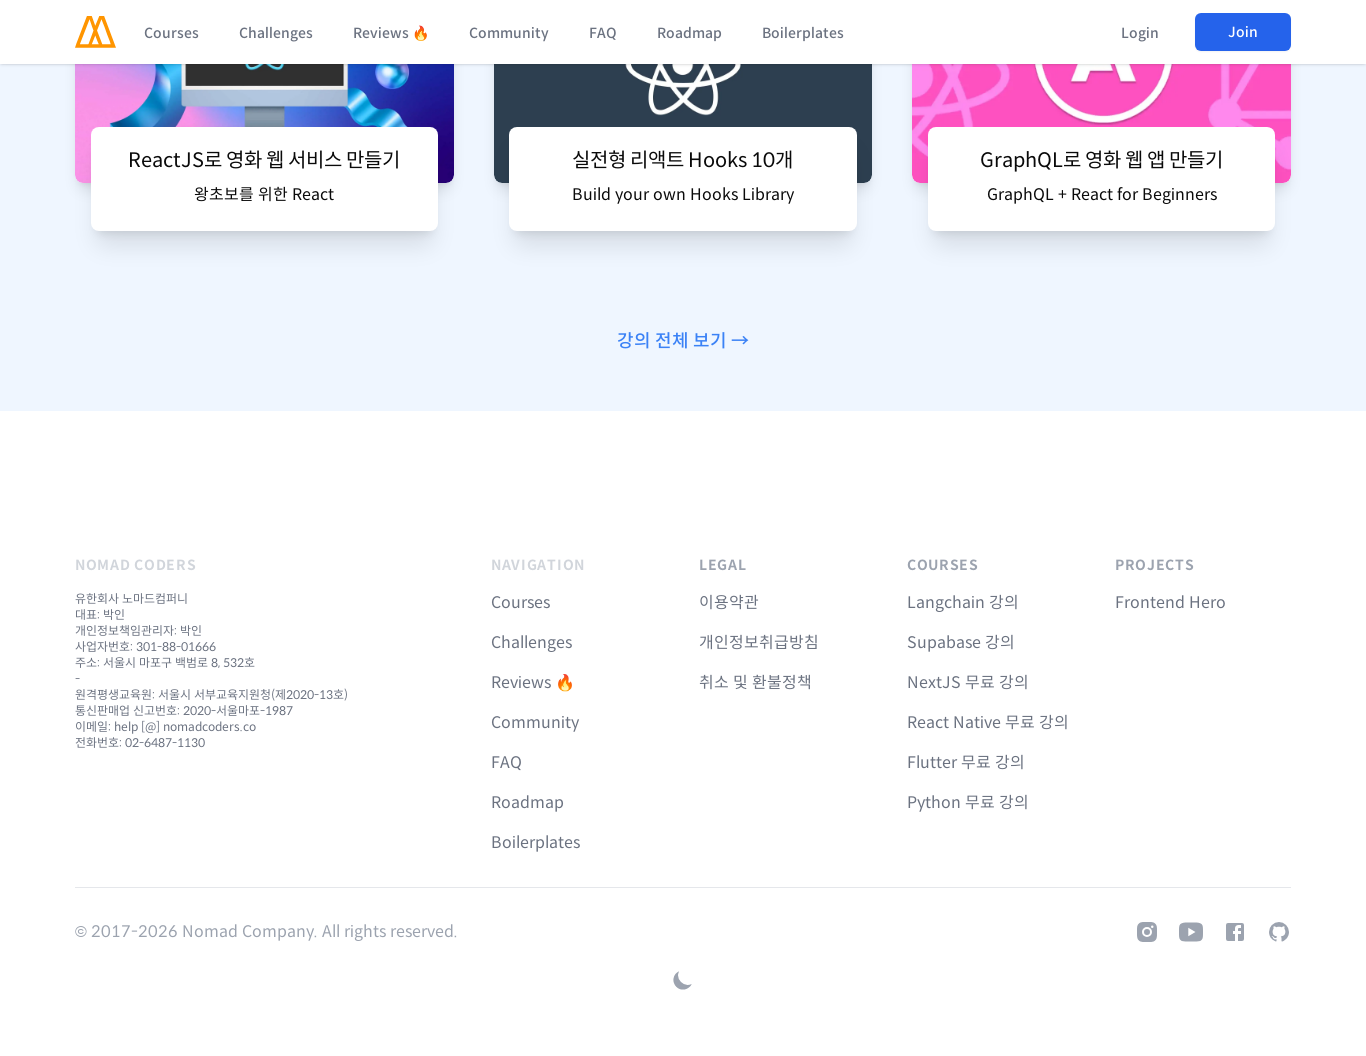

Set viewport width to 1920px and height to 1056px
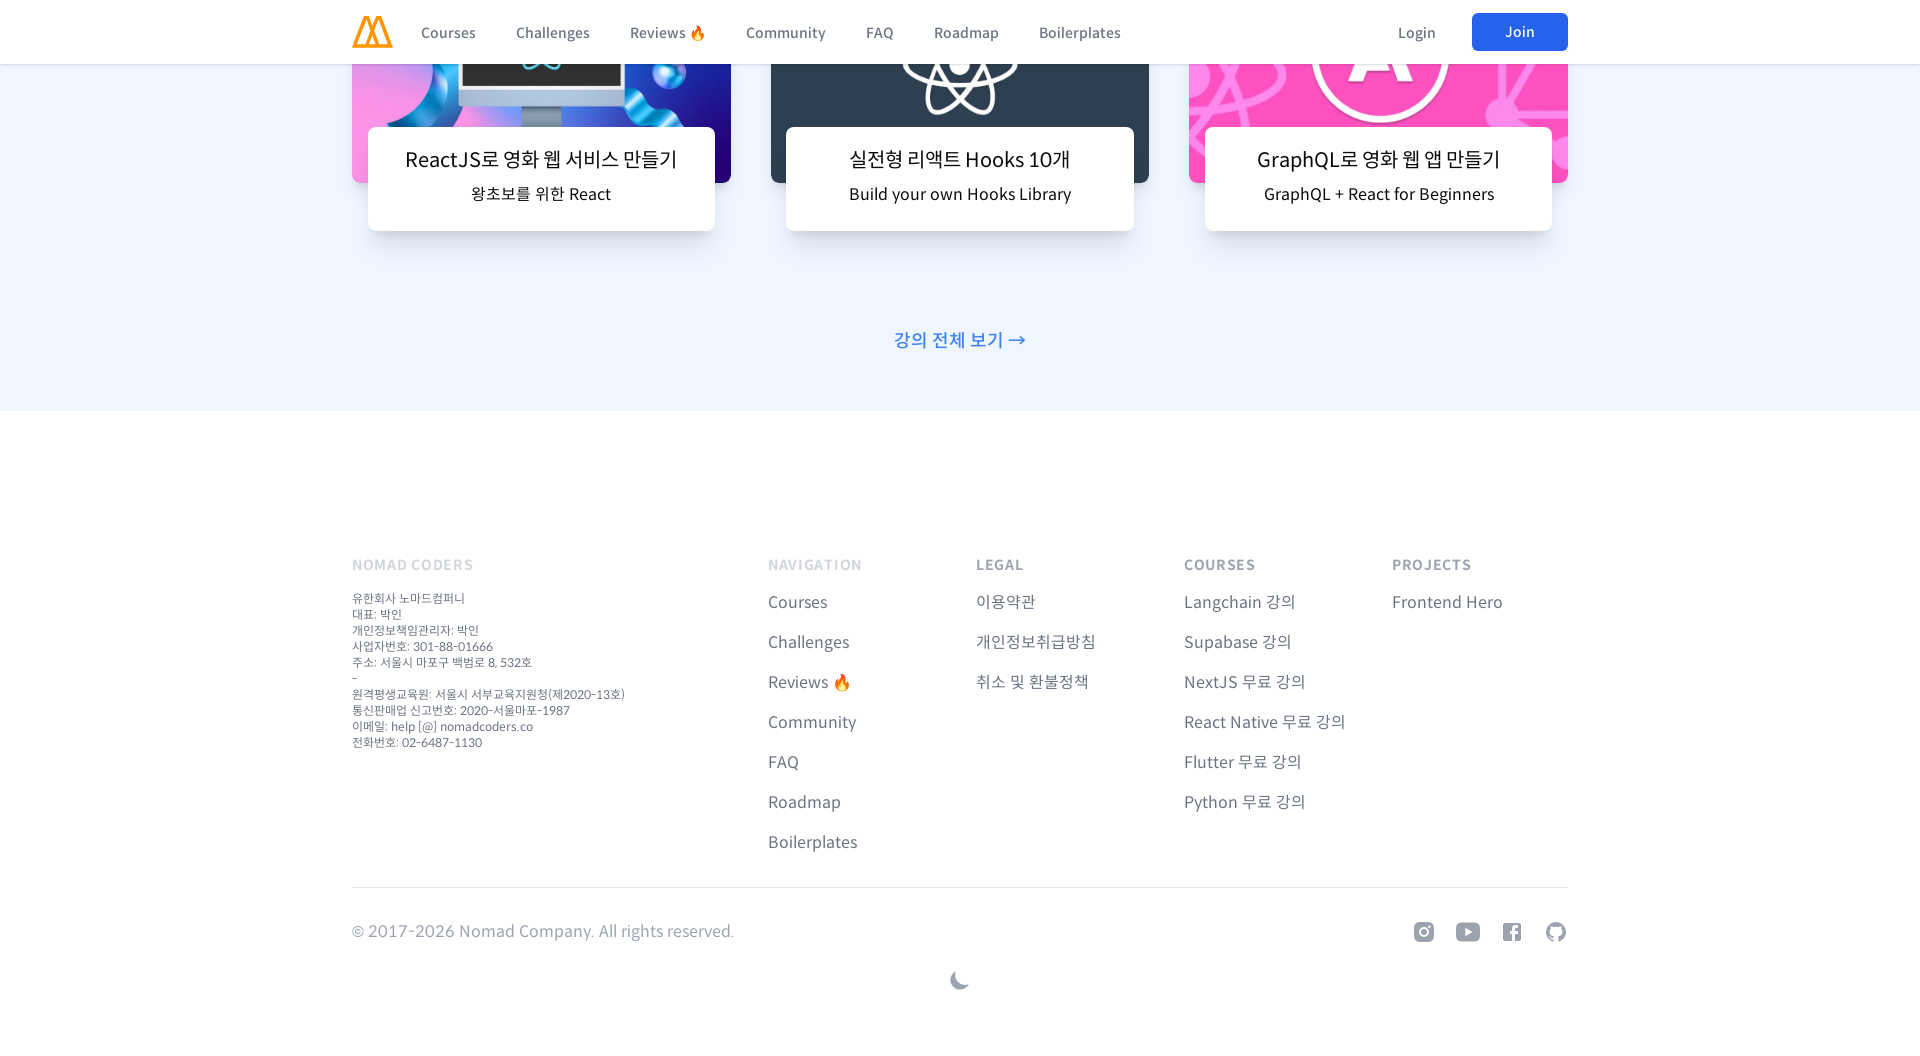

Waited 1 second for page layout to adjust to 1920px viewport
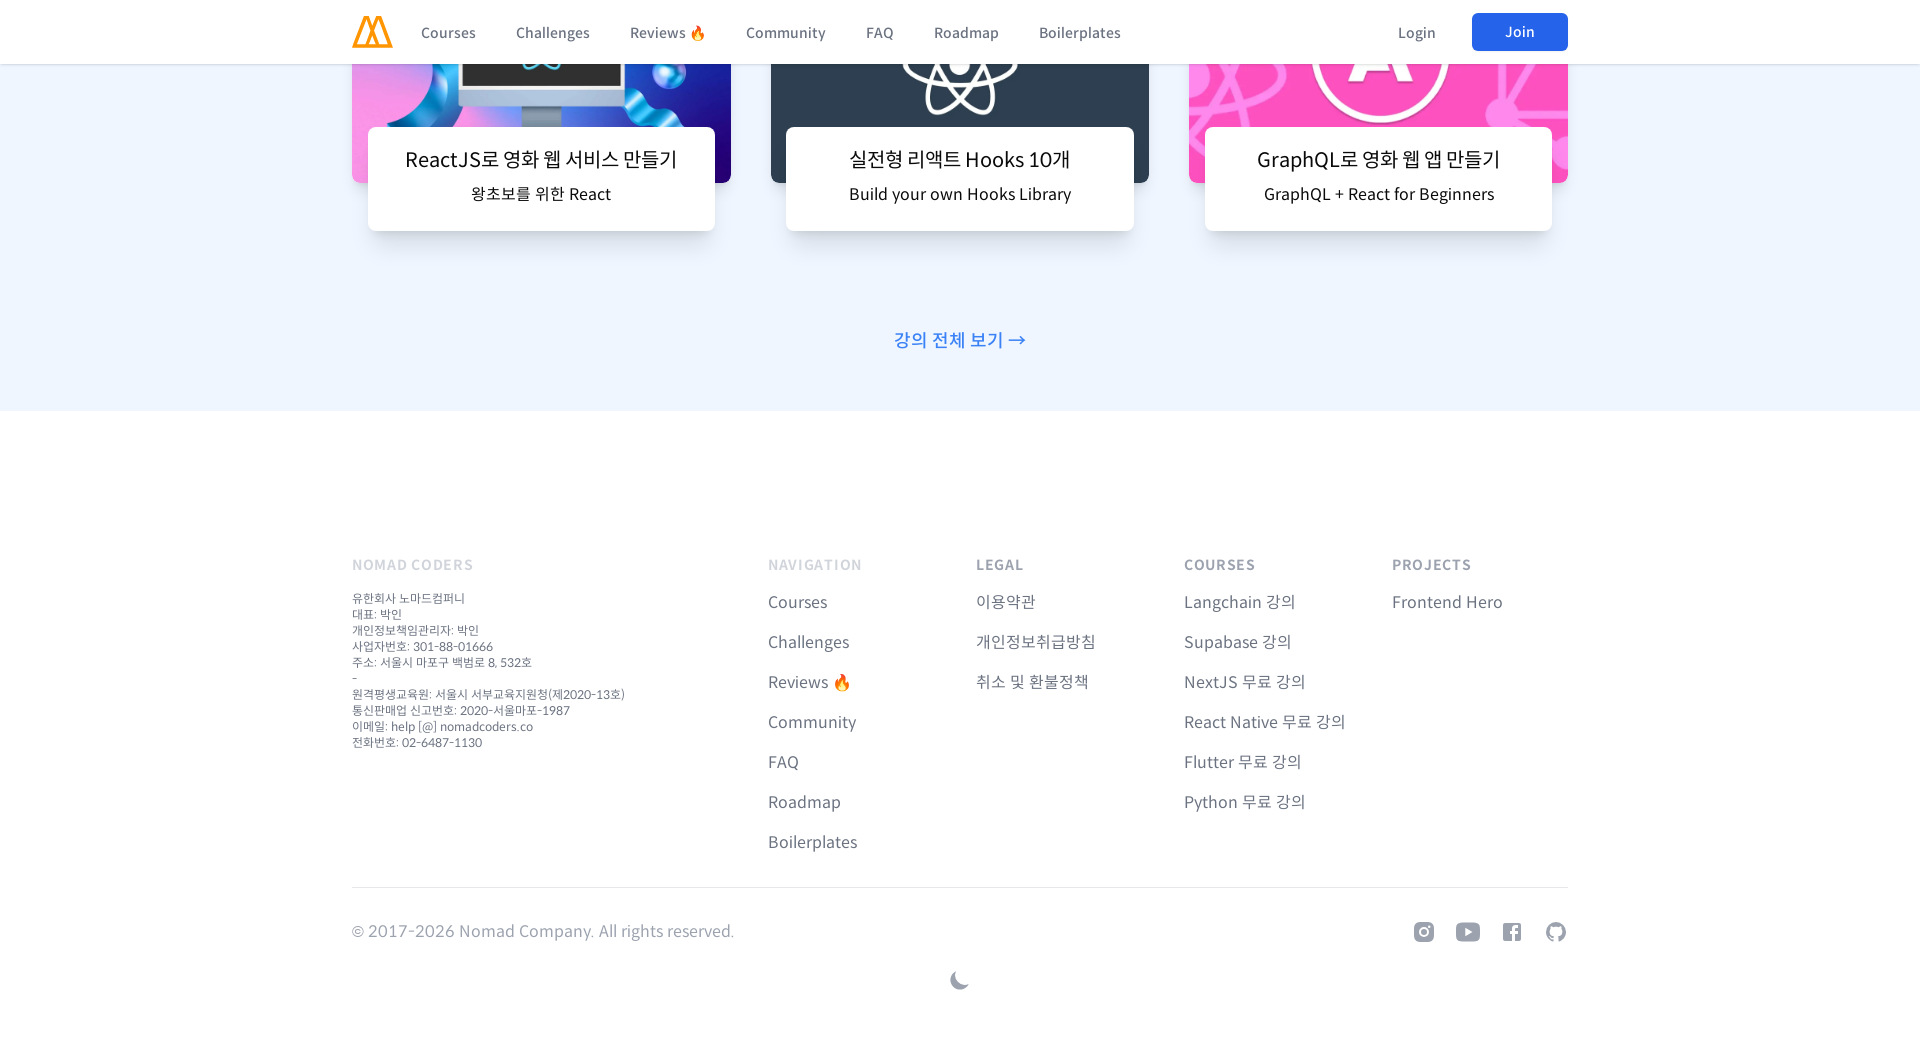

Retrieved page scroll height: 7957px at 1920px viewport width
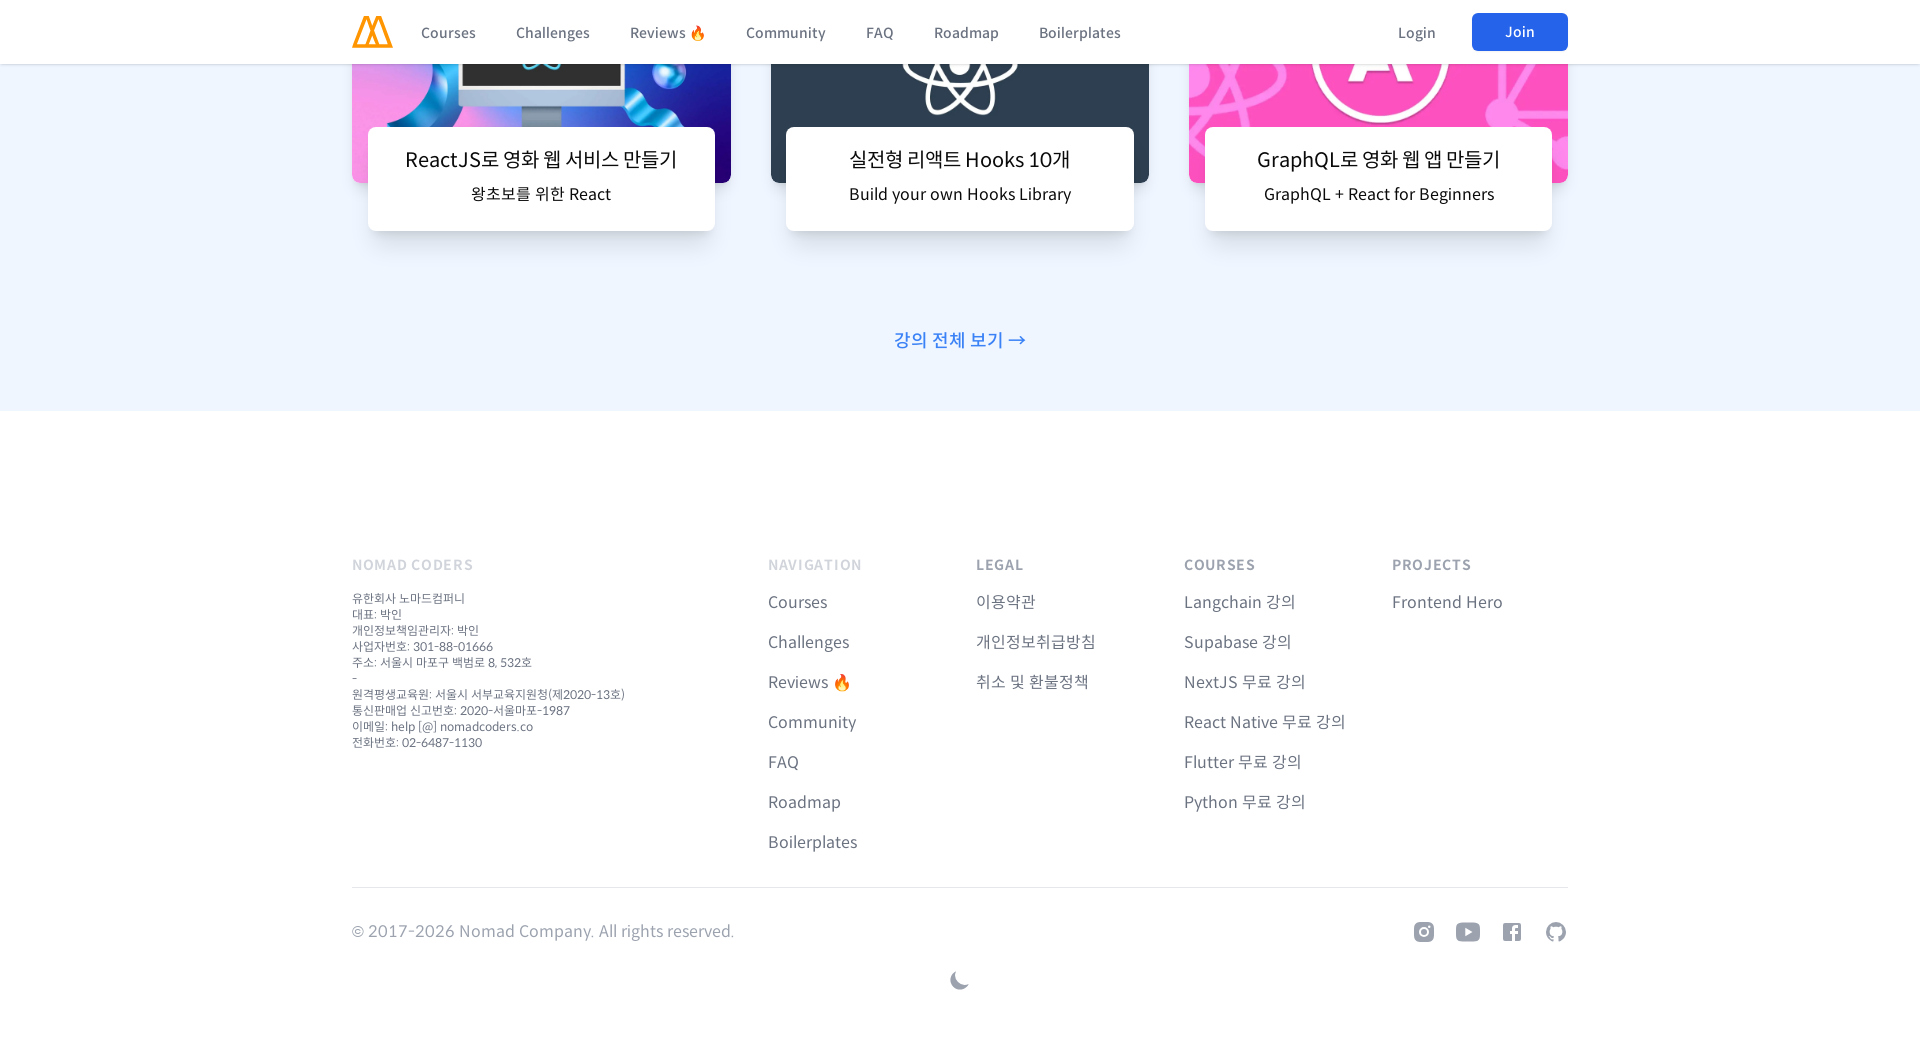

Scrolled to section 1/8 at 1920px viewport width
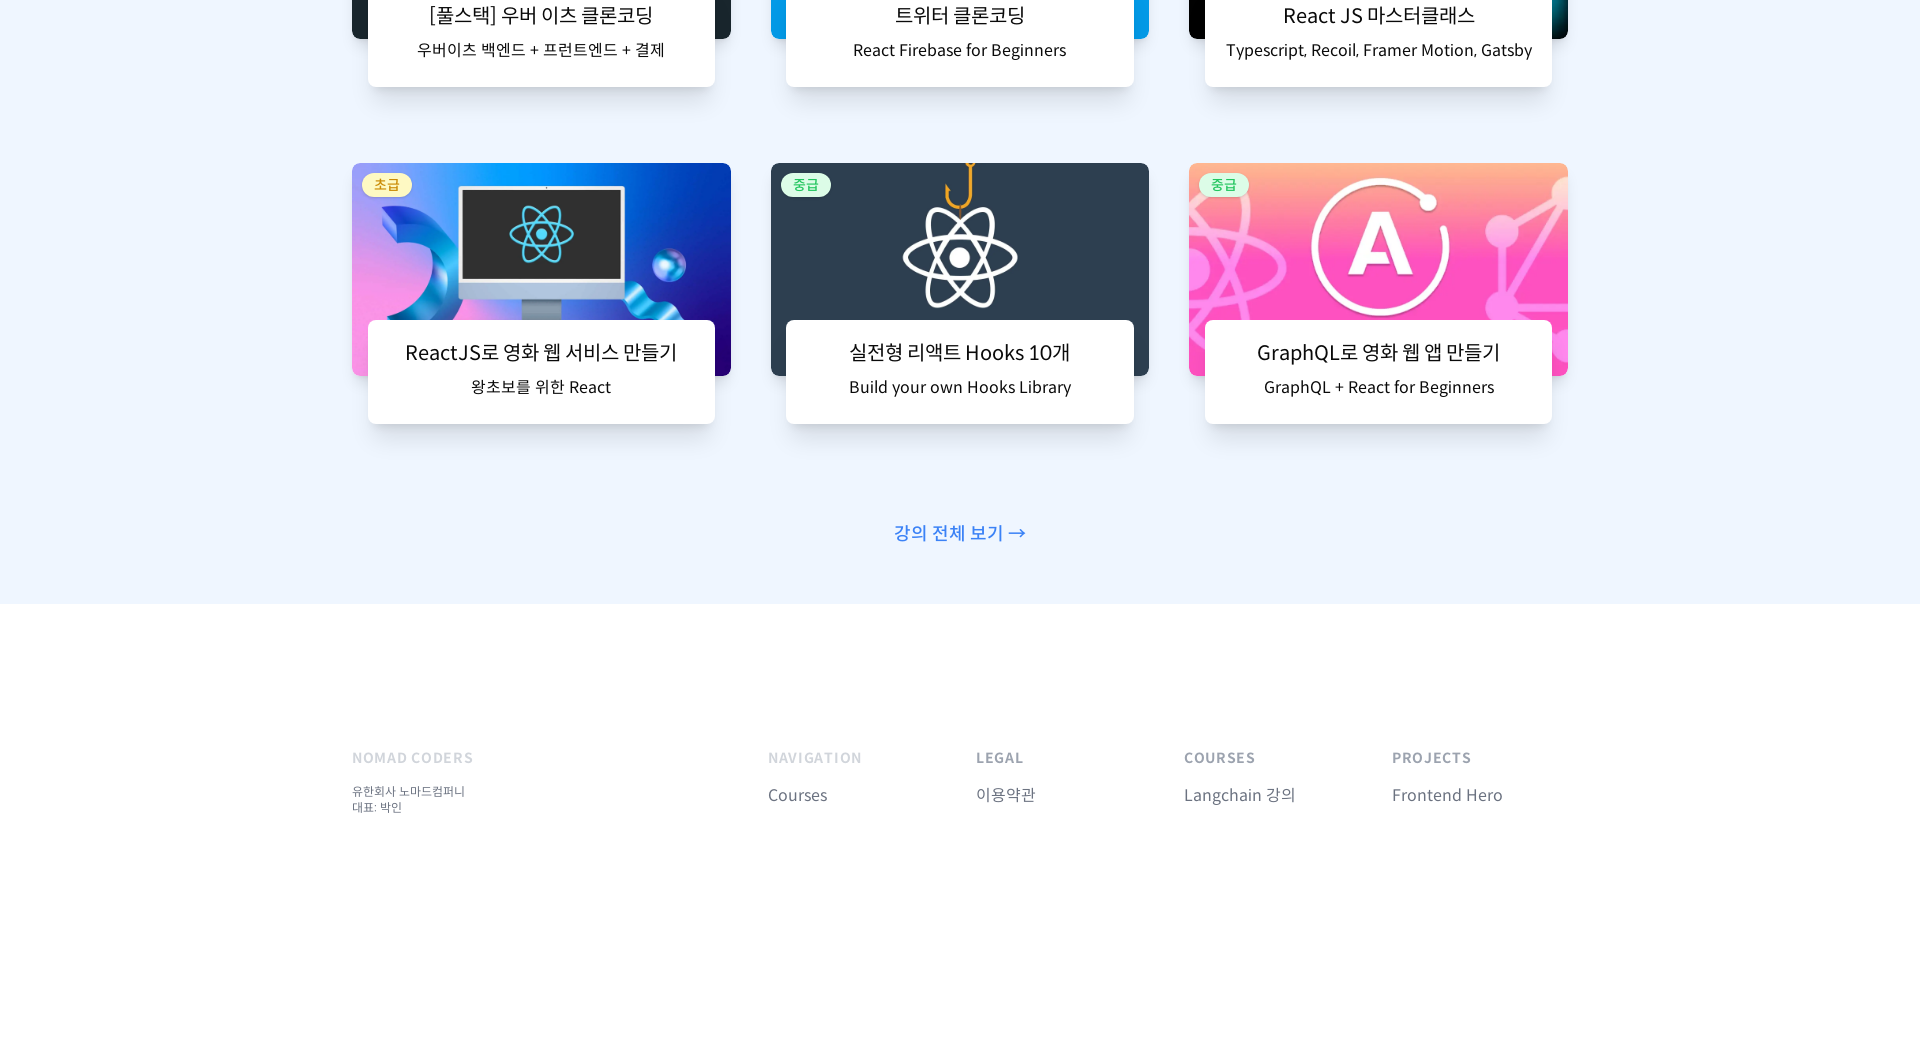

Waited 500ms for content to render at section 1/8
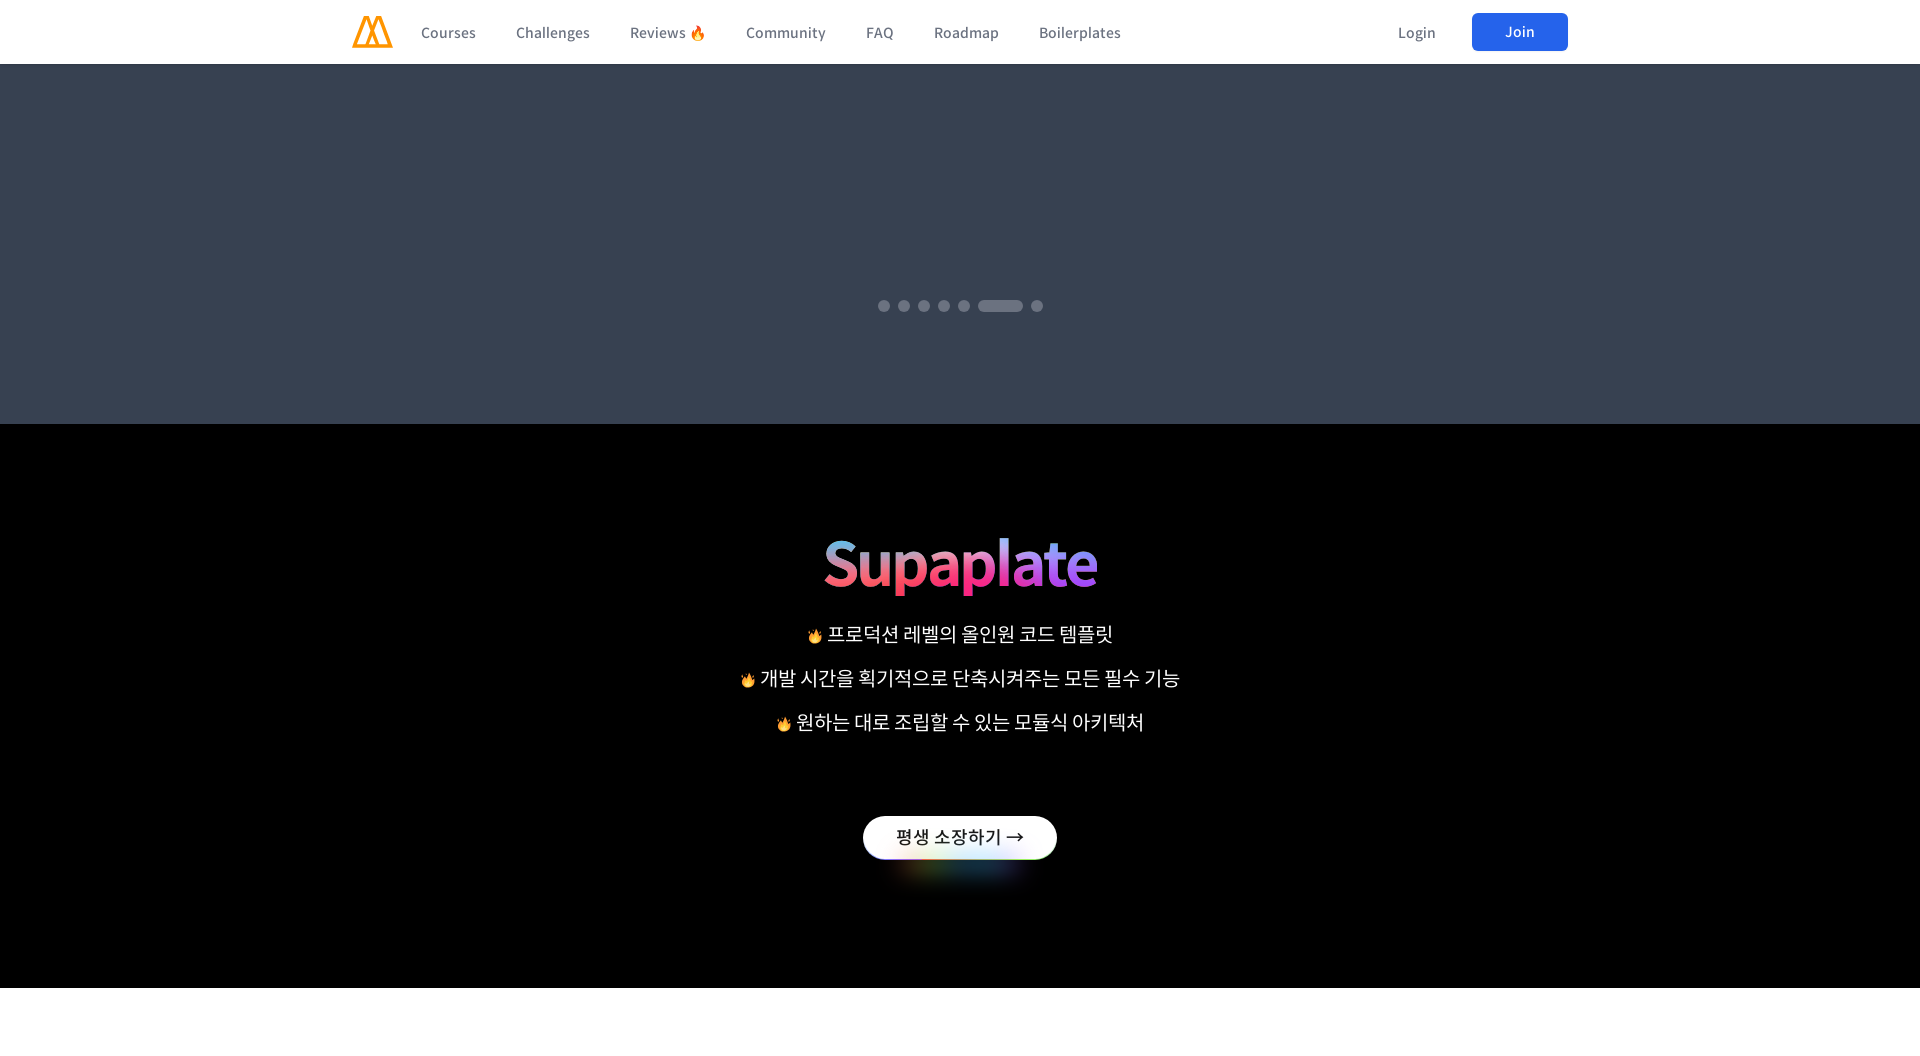

Scrolled to section 2/8 at 1920px viewport width
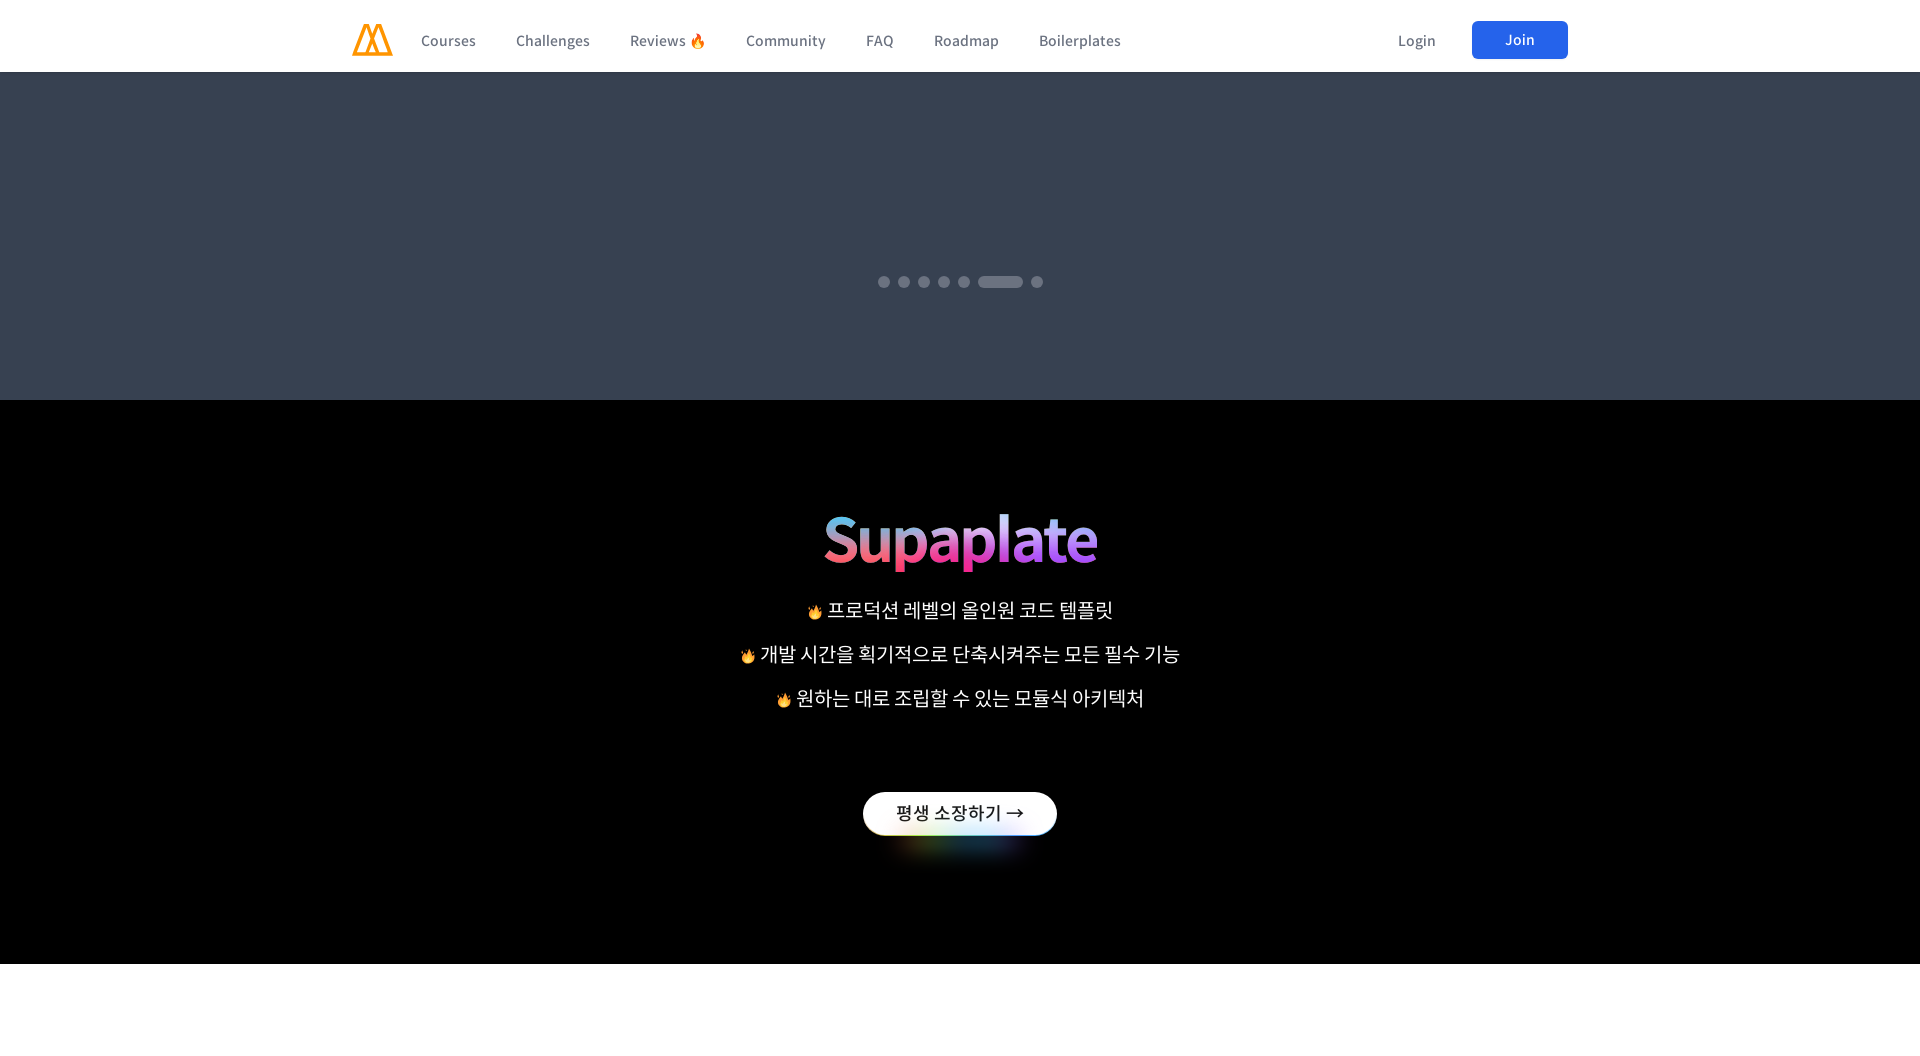

Waited 500ms for content to render at section 2/8
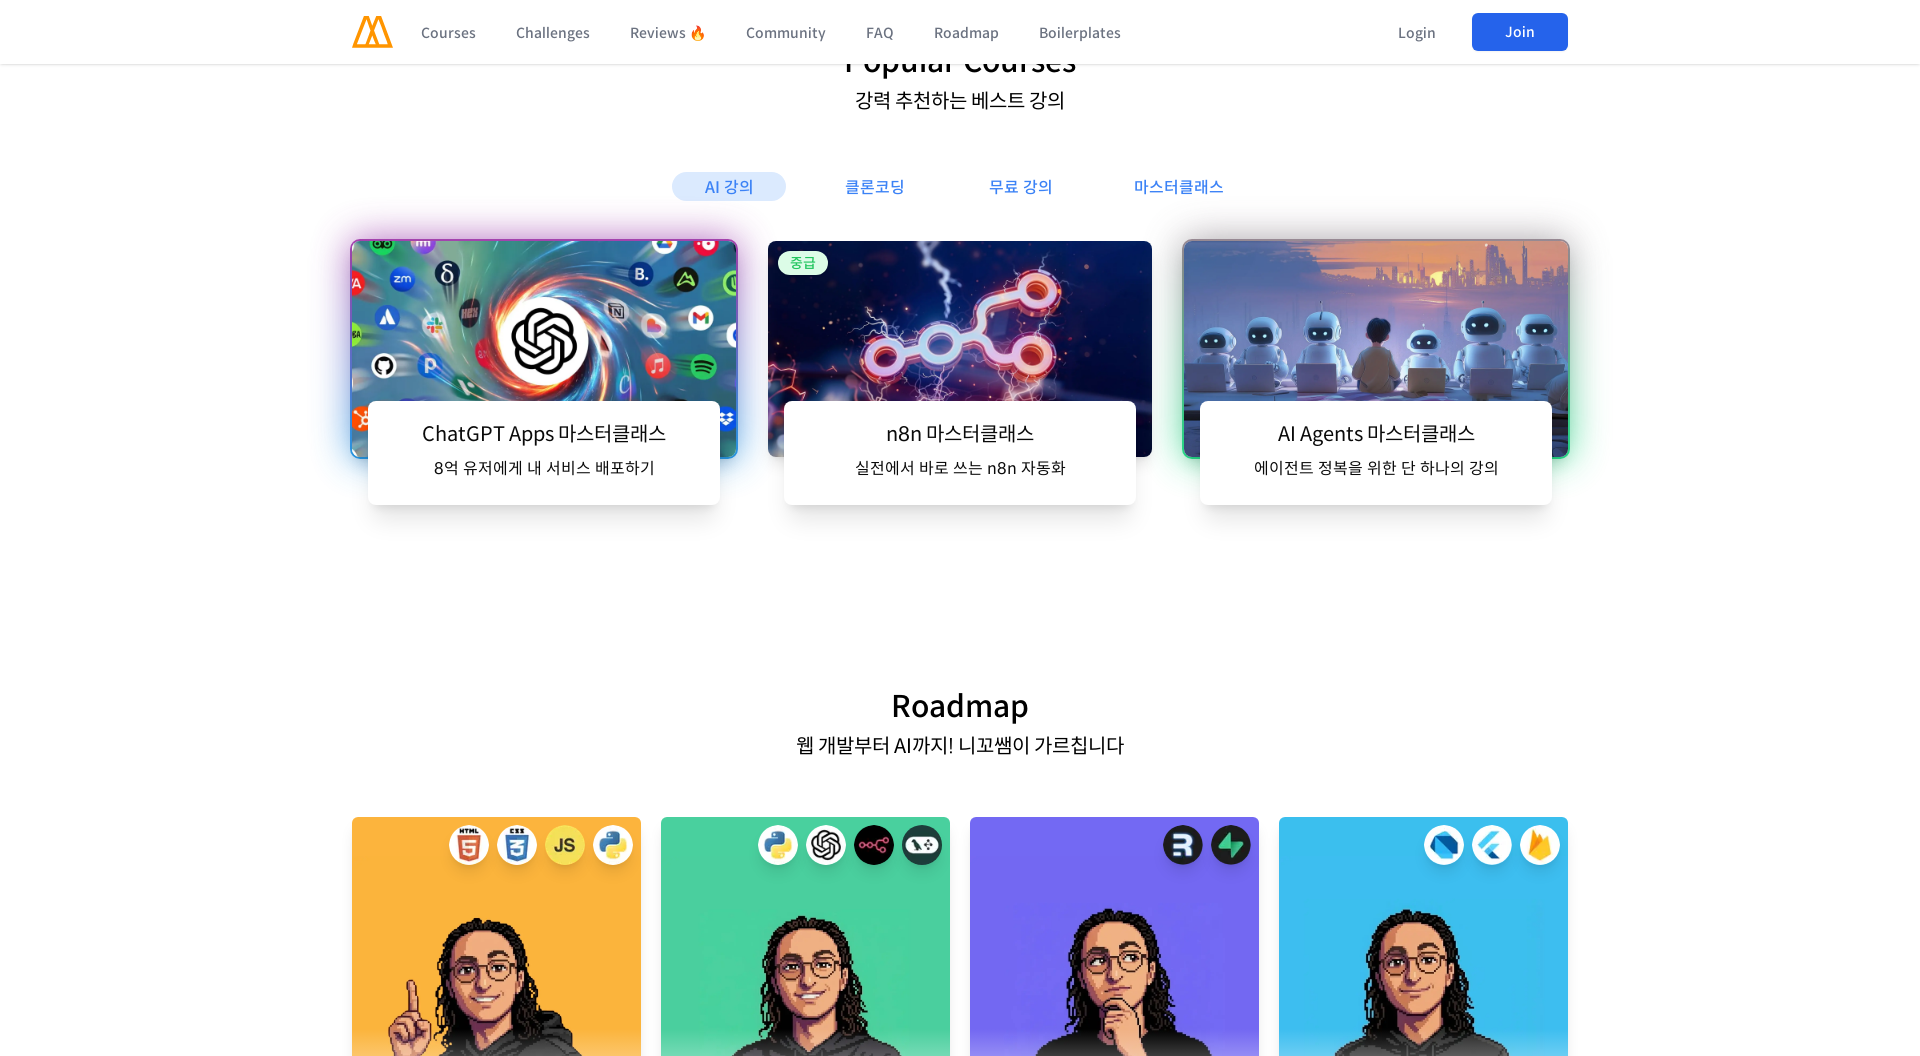

Scrolled to section 3/8 at 1920px viewport width
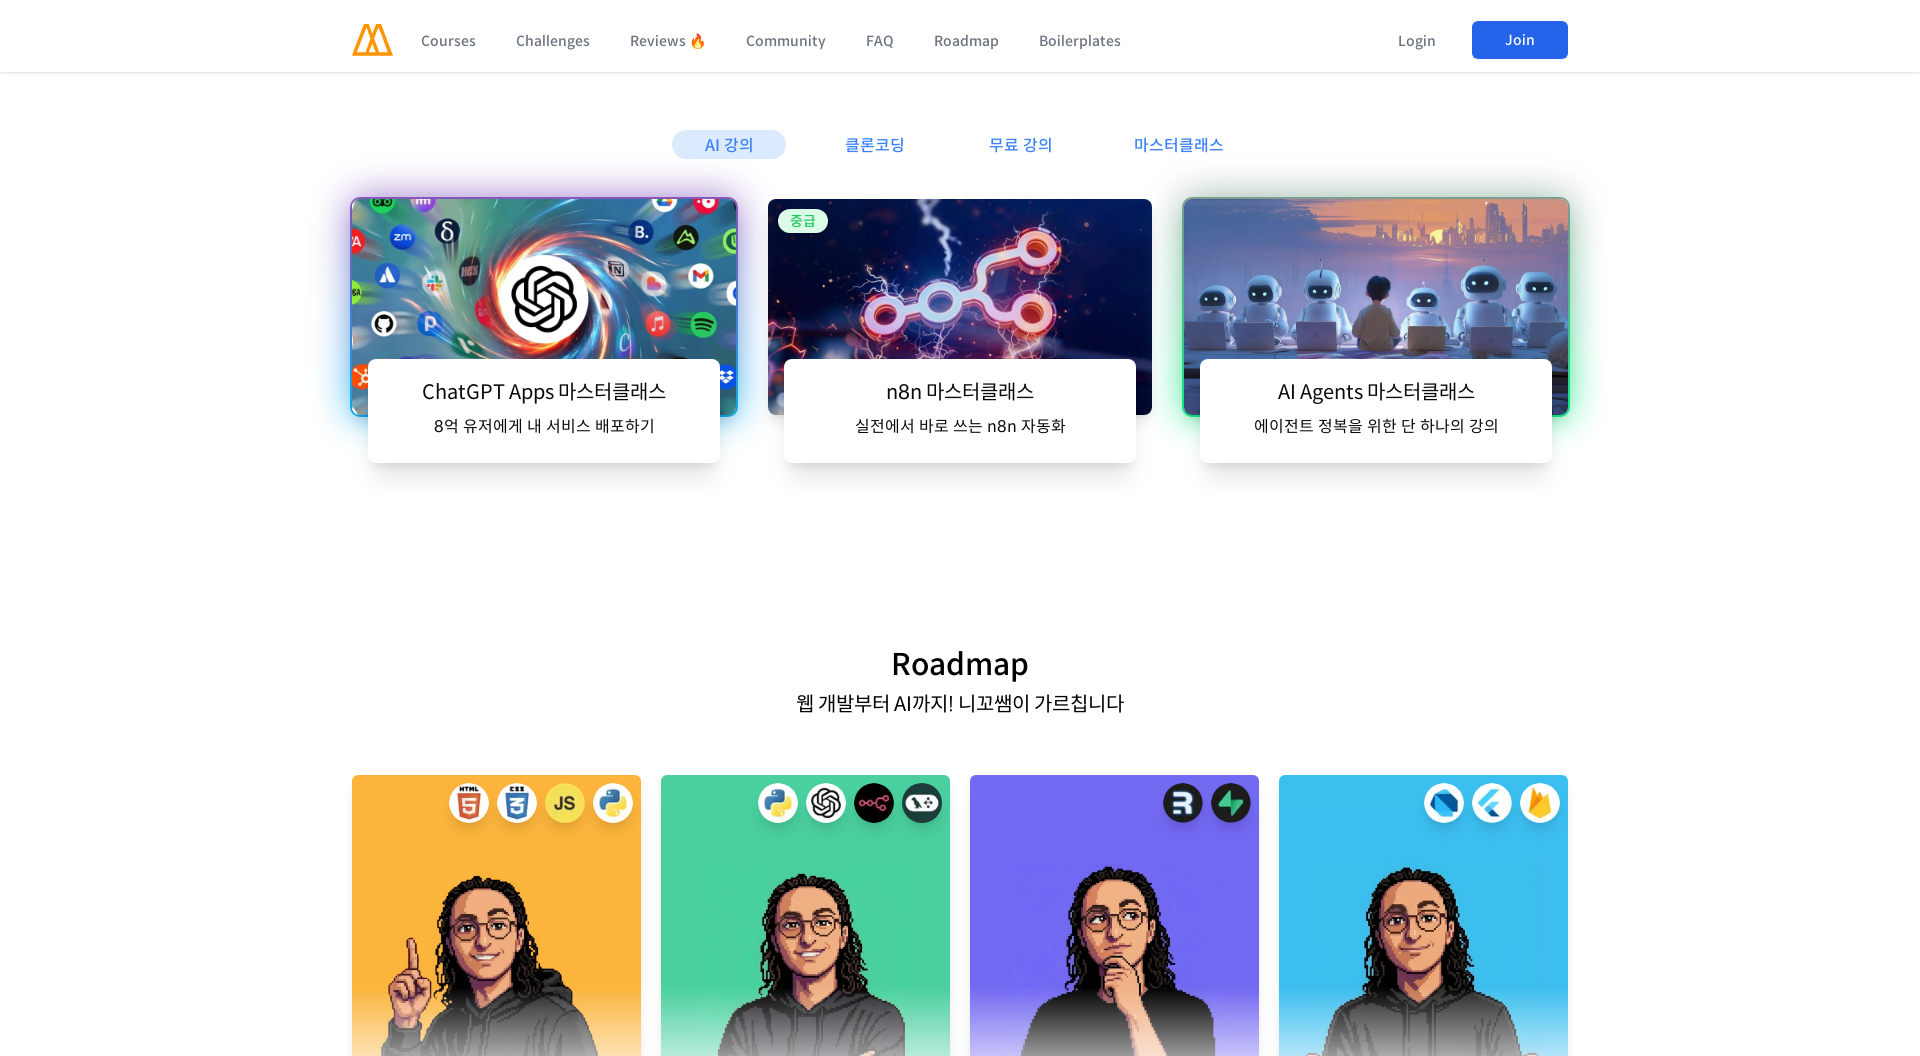

Waited 500ms for content to render at section 3/8
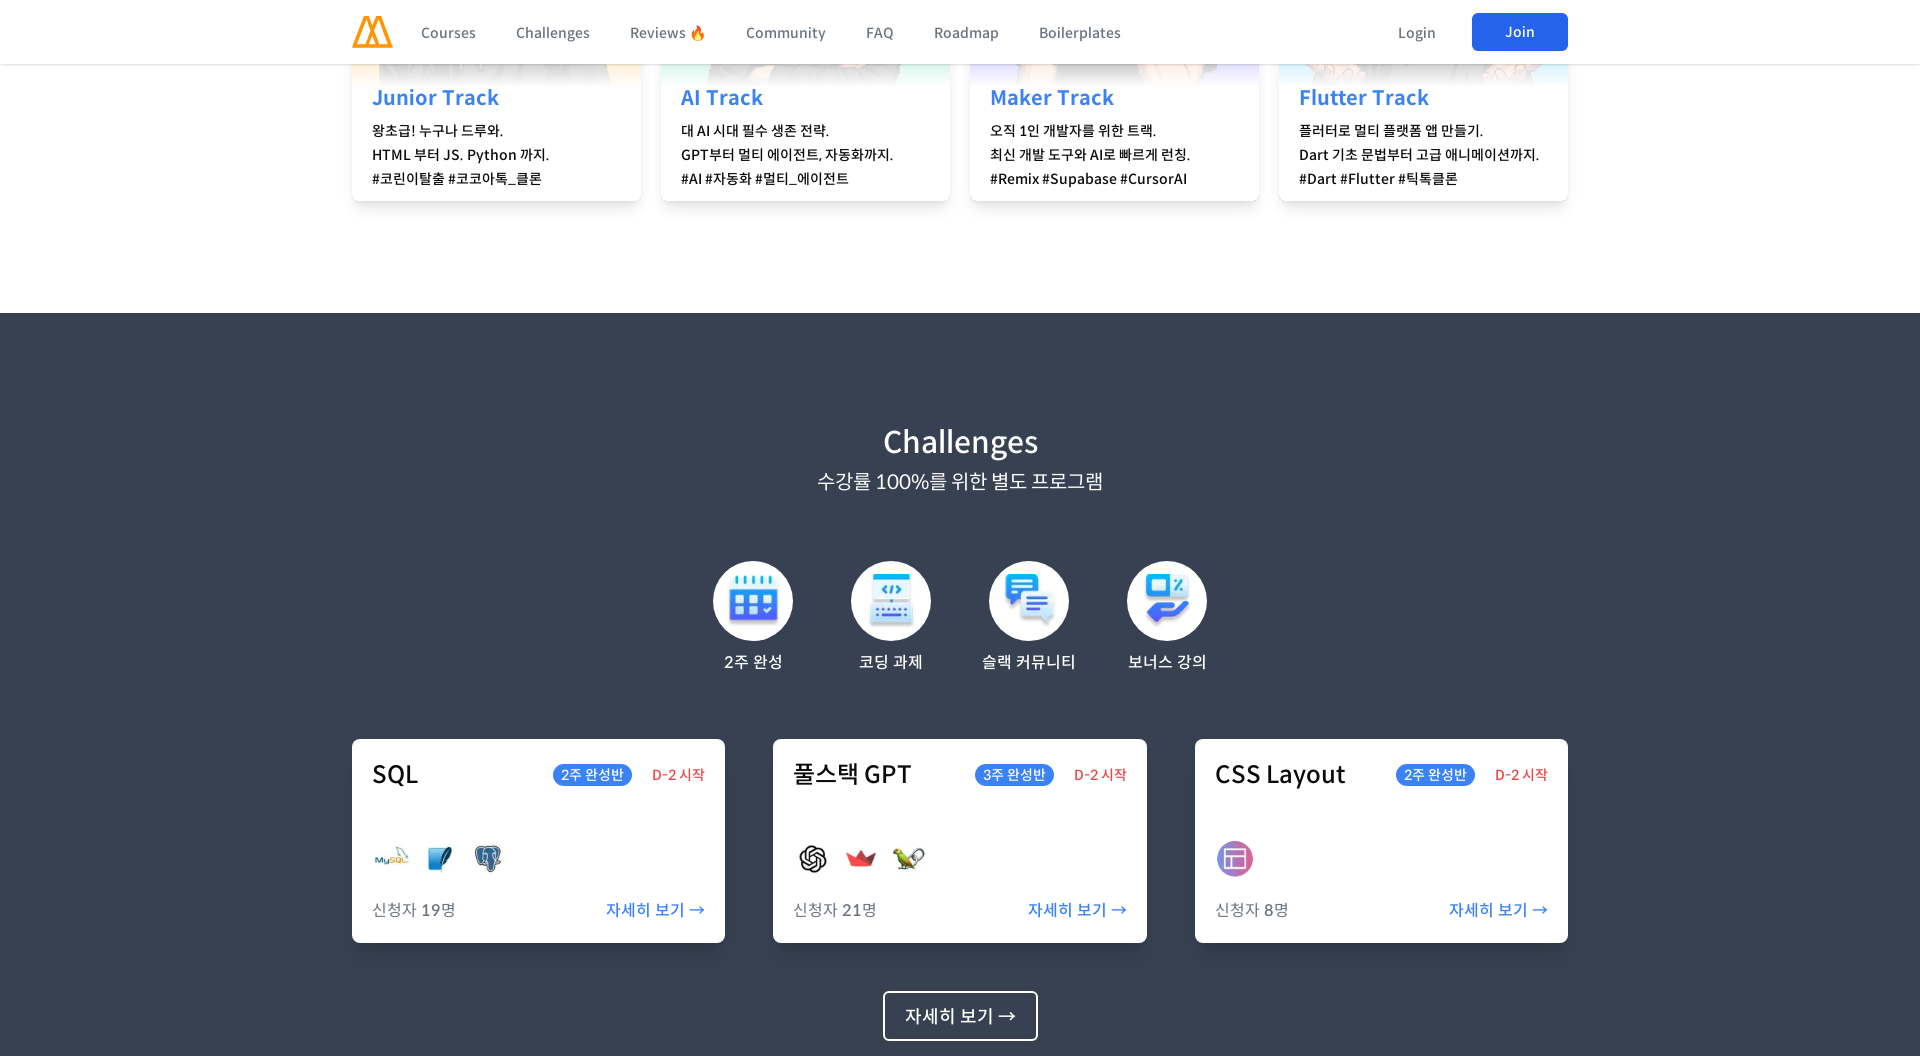

Scrolled to section 4/8 at 1920px viewport width
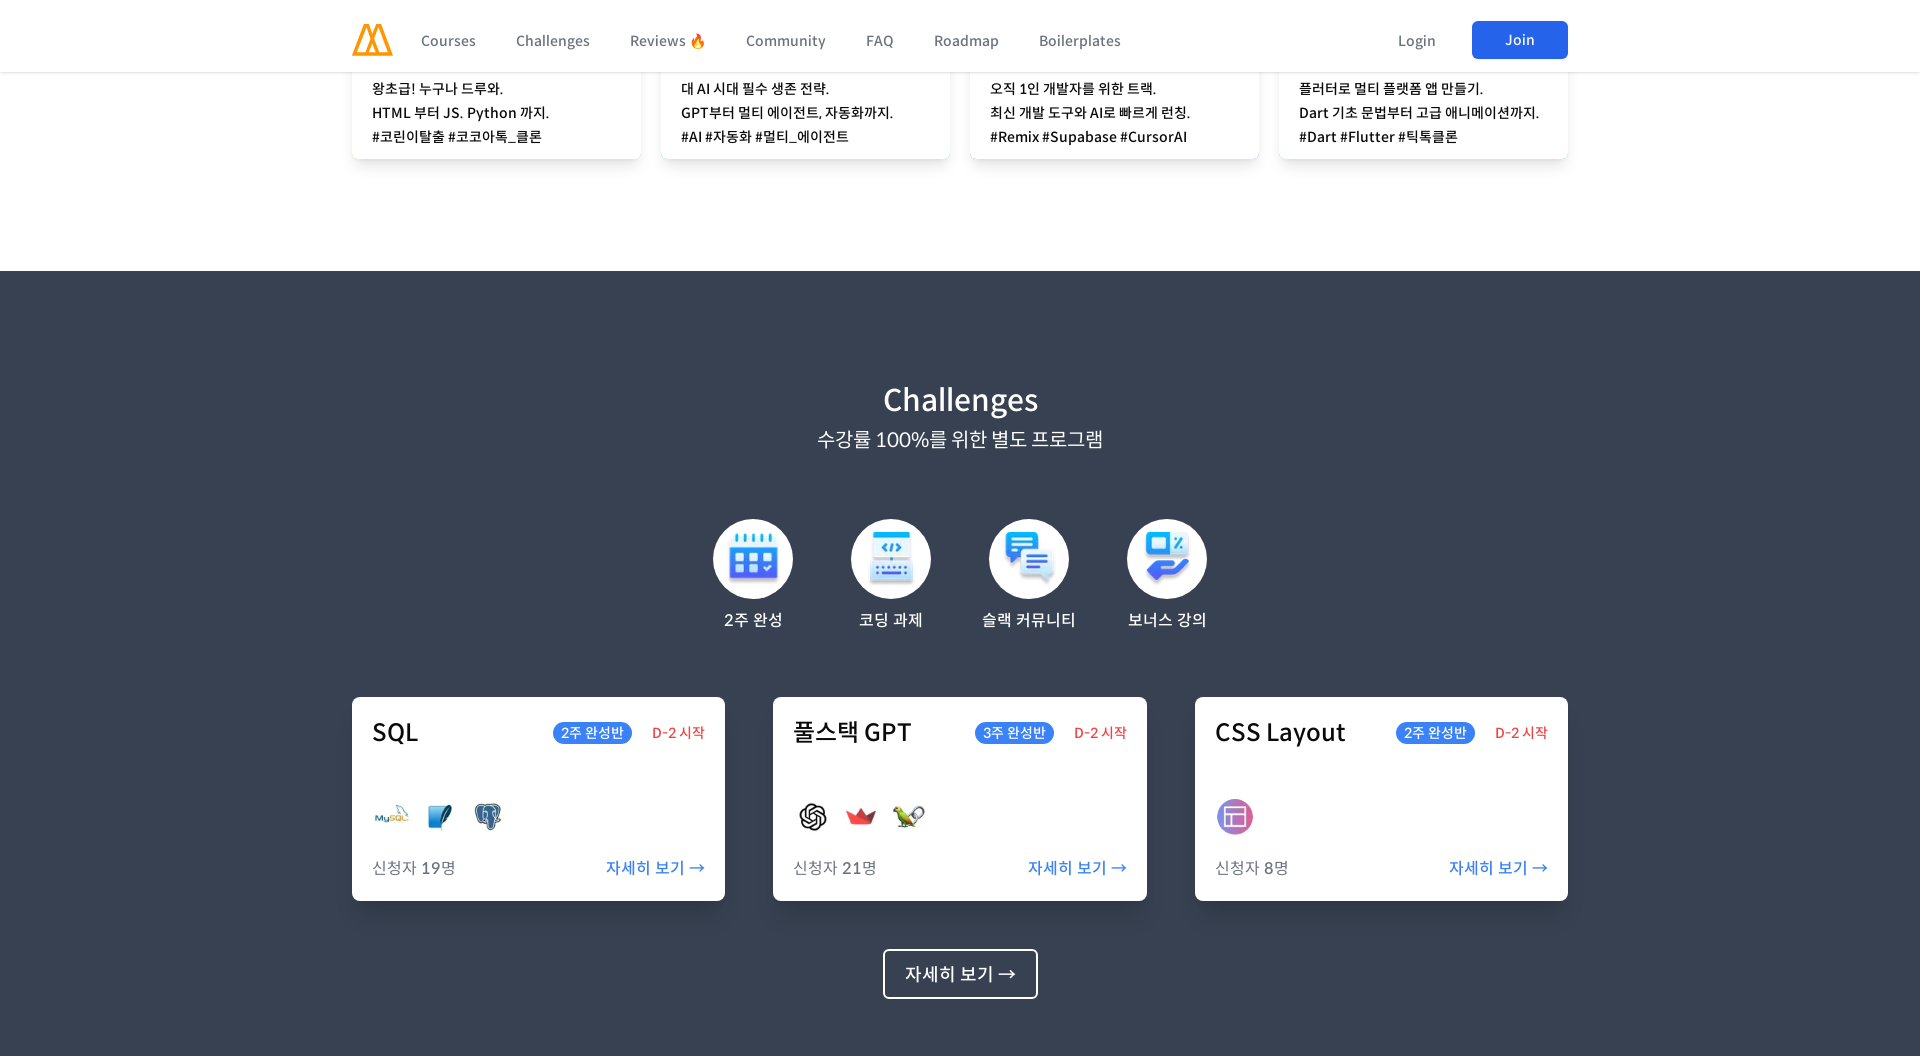

Waited 500ms for content to render at section 4/8
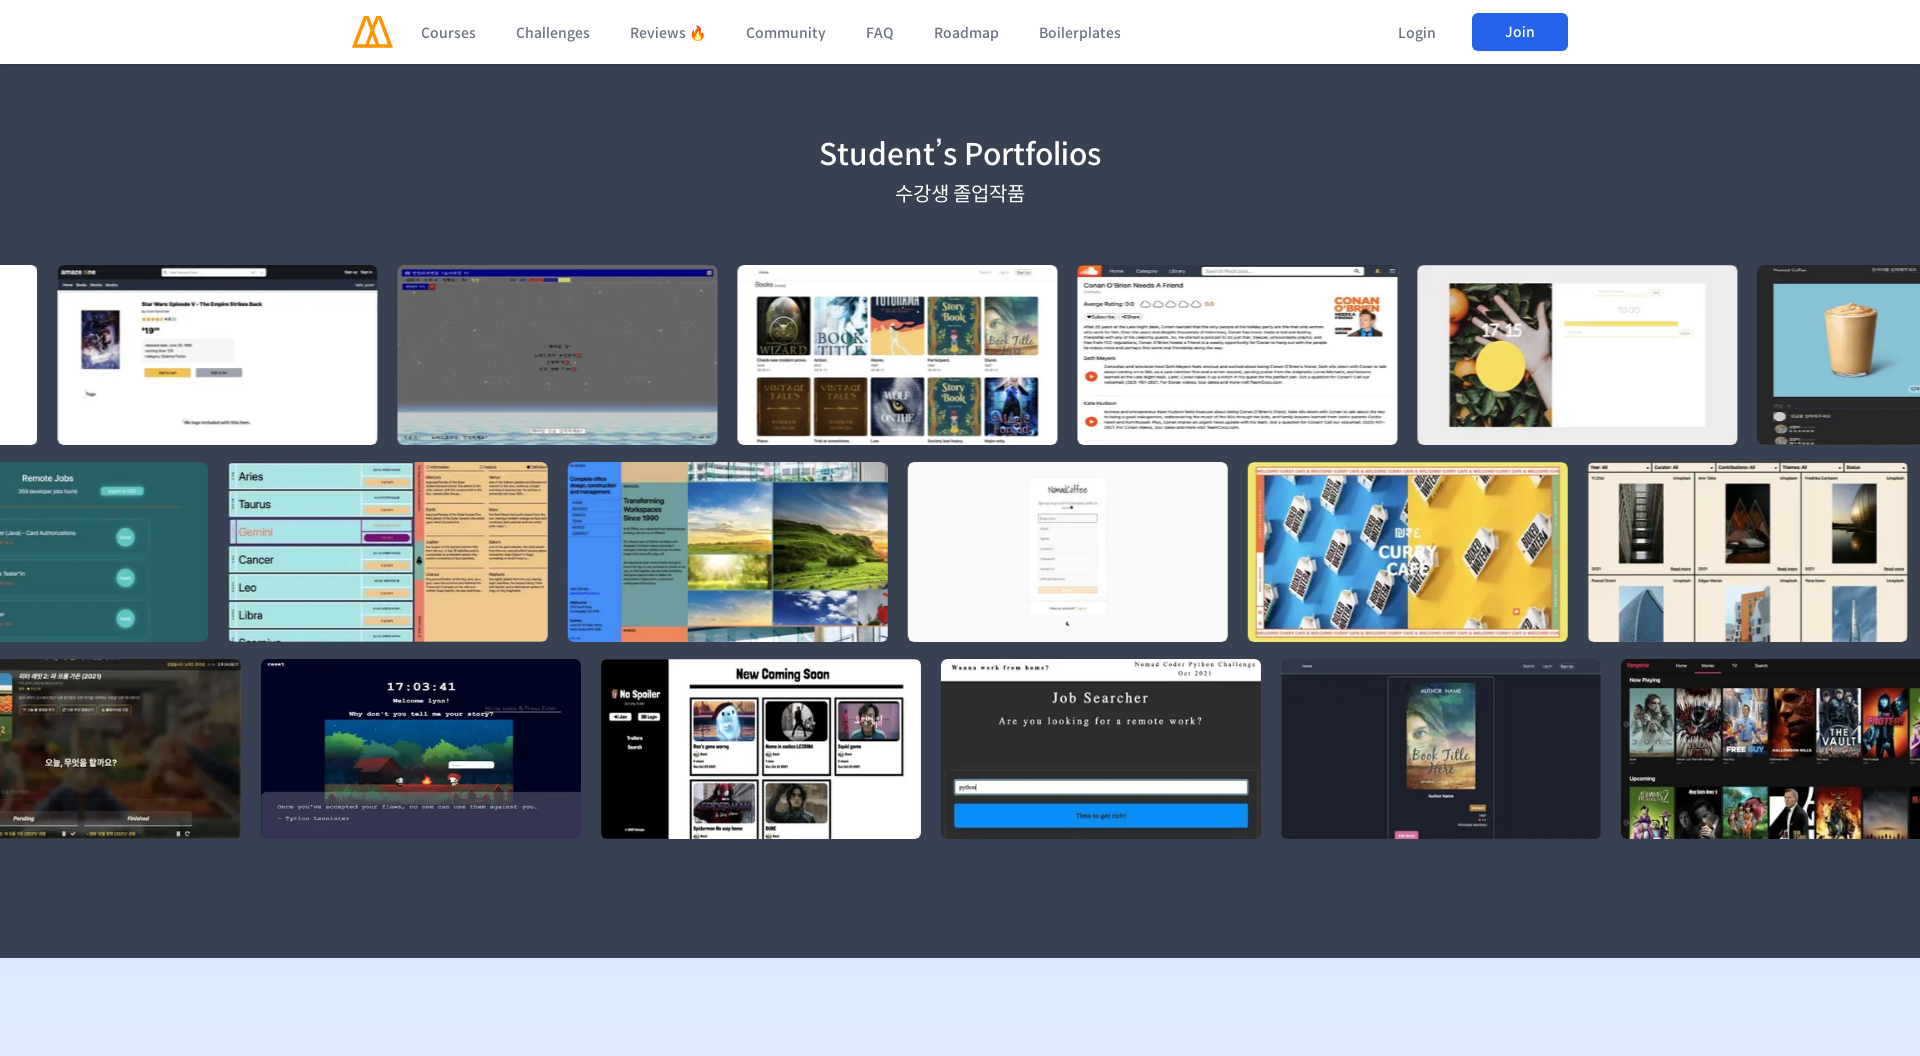

Scrolled to section 5/8 at 1920px viewport width
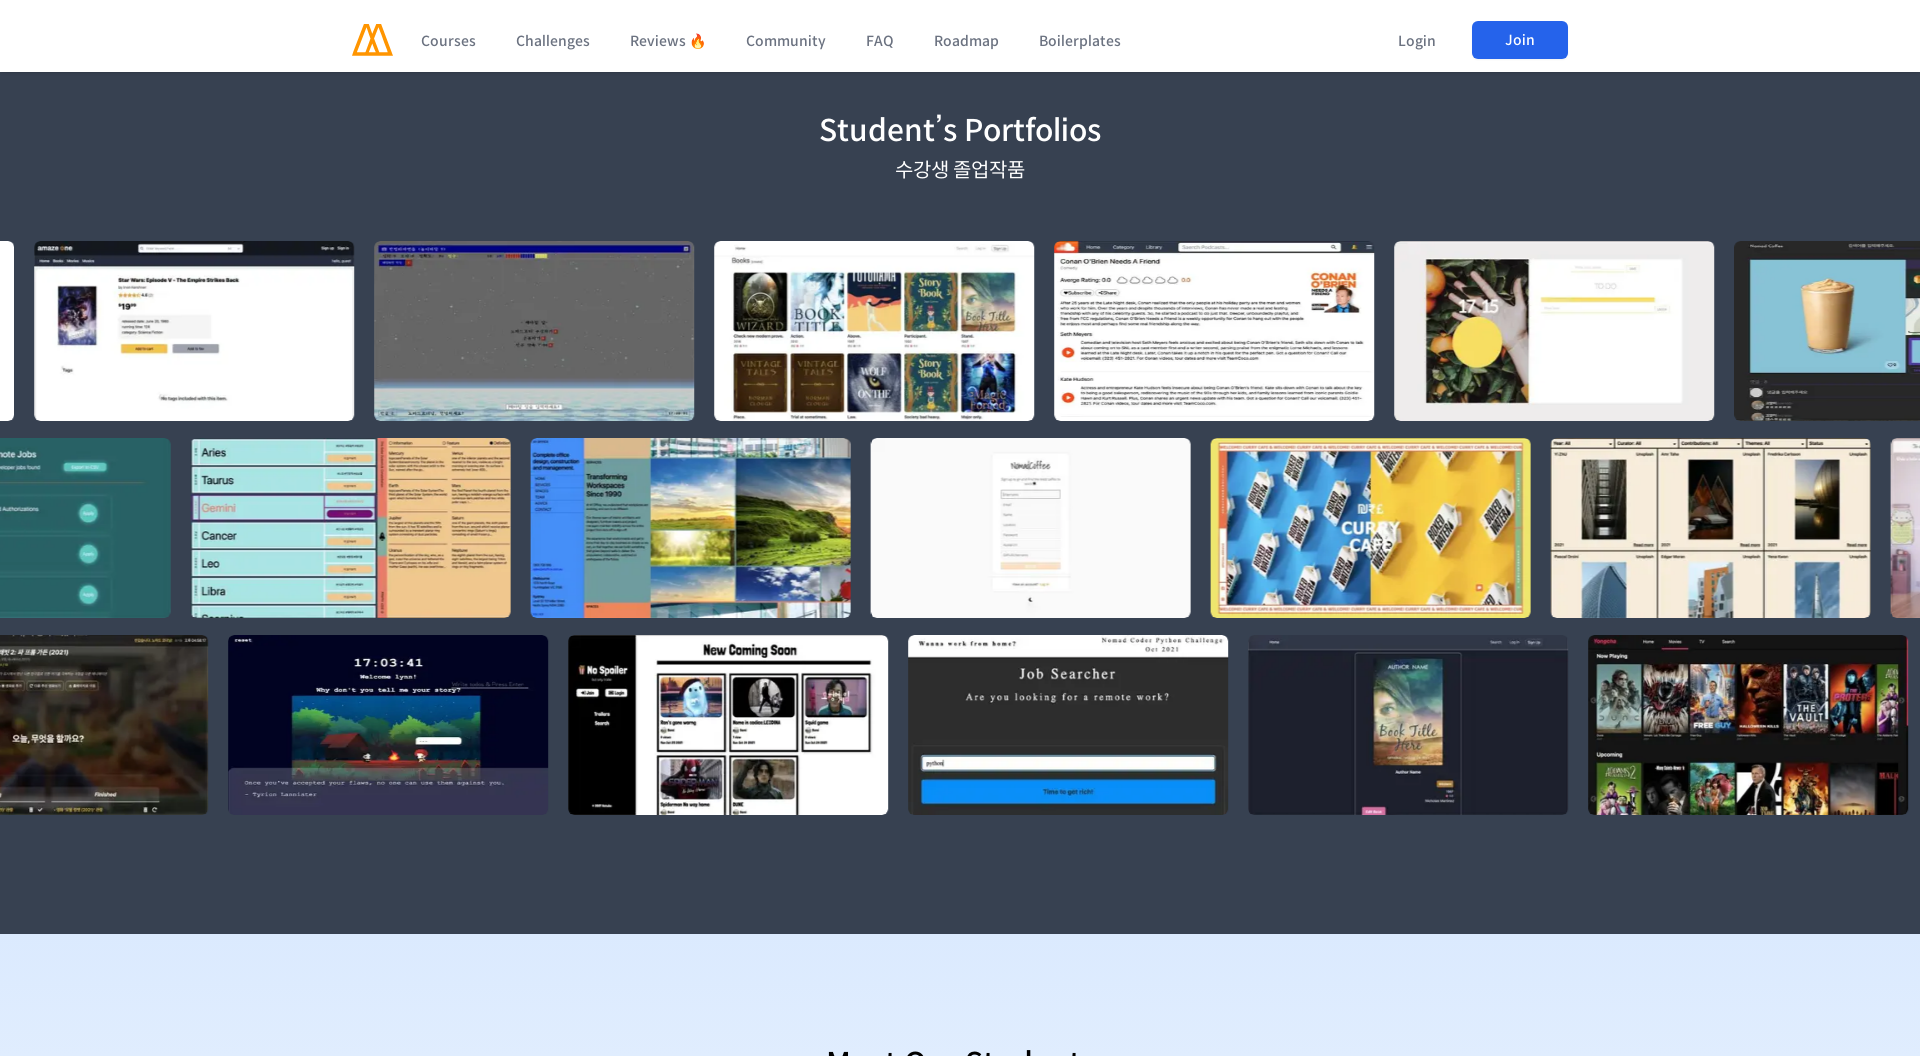

Waited 500ms for content to render at section 5/8
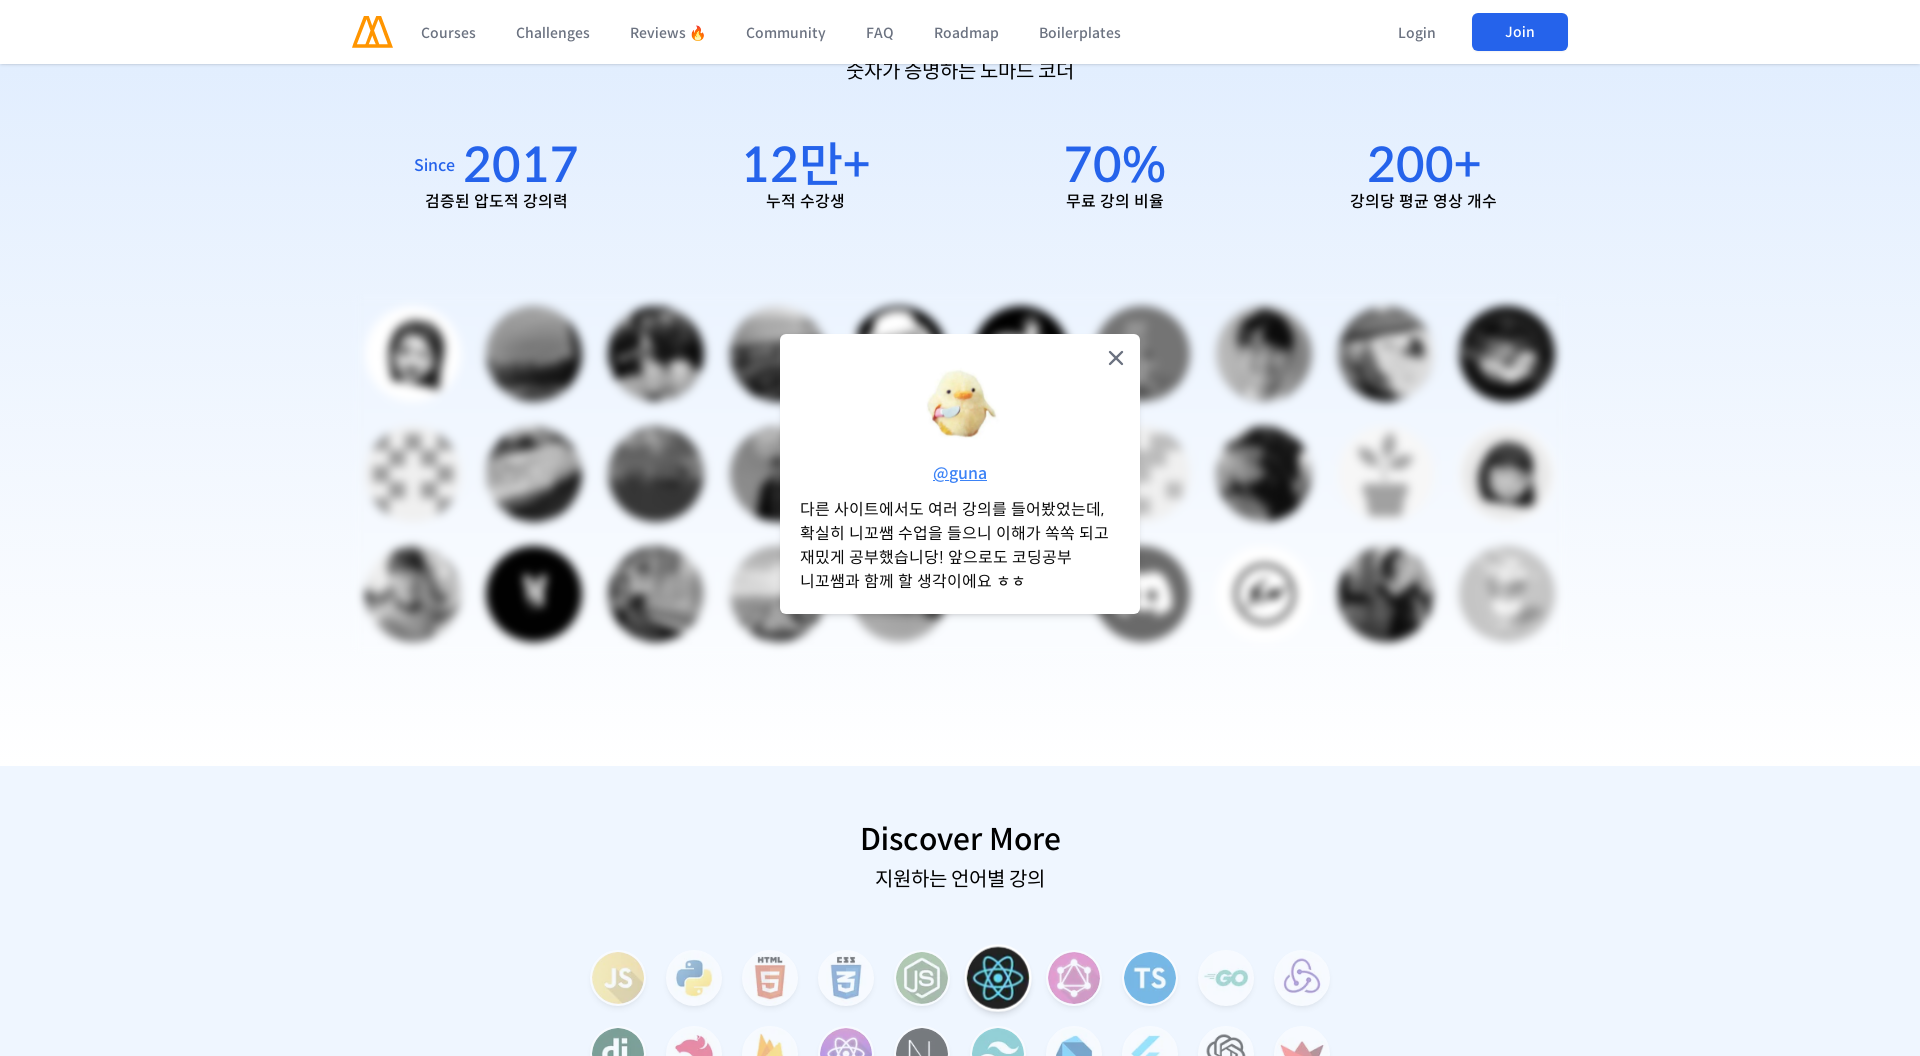

Scrolled to section 6/8 at 1920px viewport width
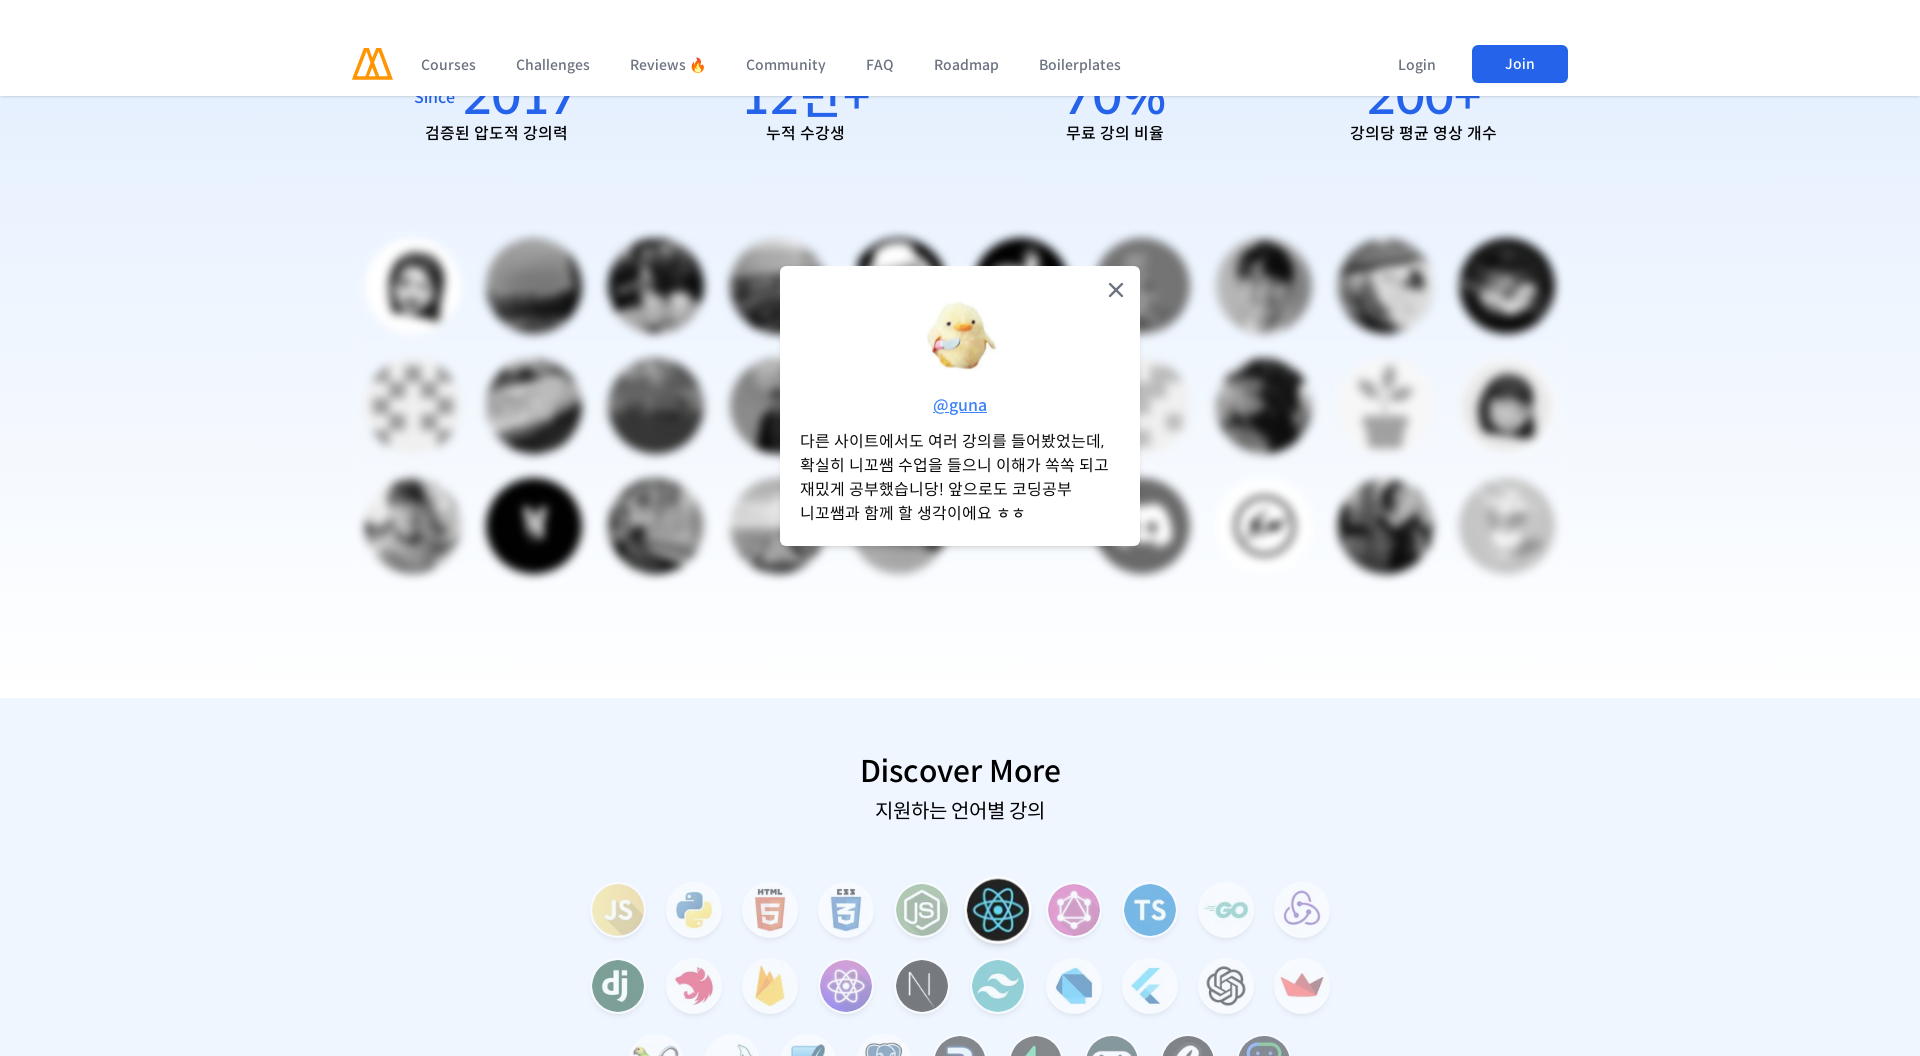

Waited 500ms for content to render at section 6/8
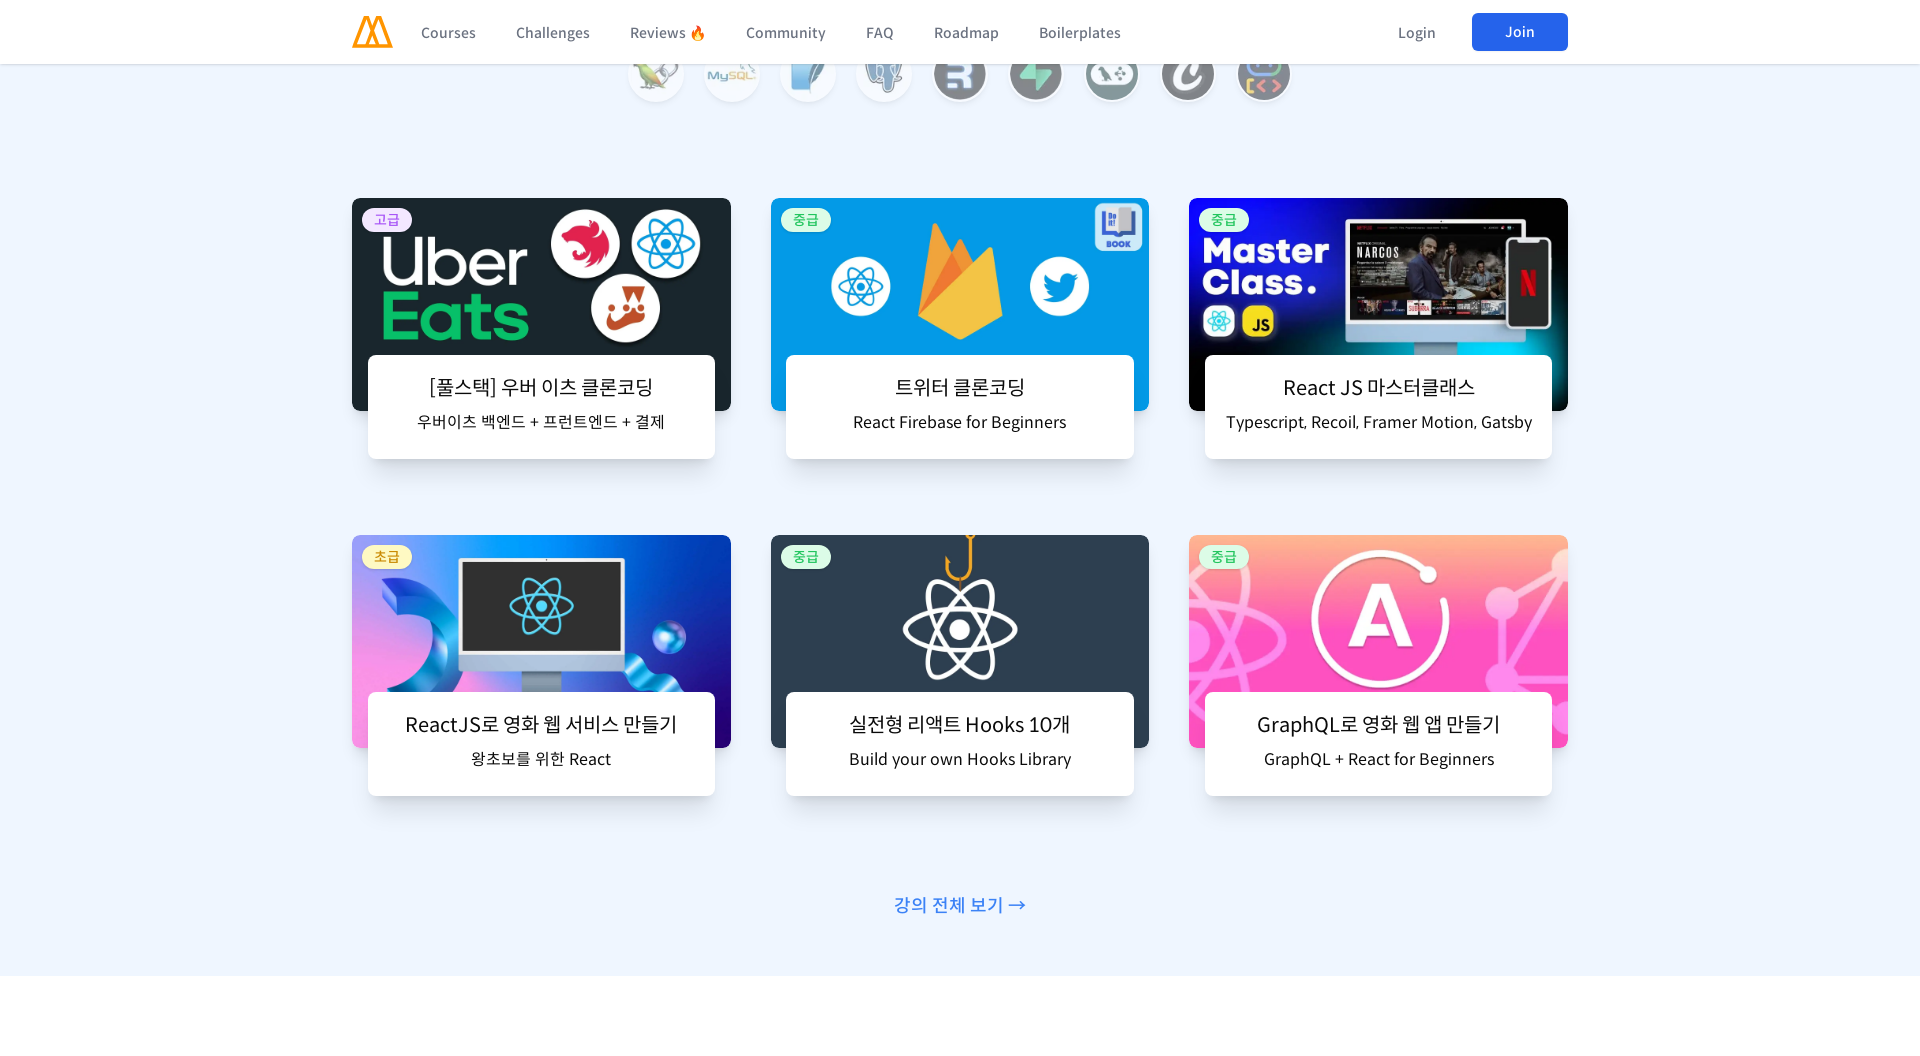

Scrolled to section 7/8 at 1920px viewport width
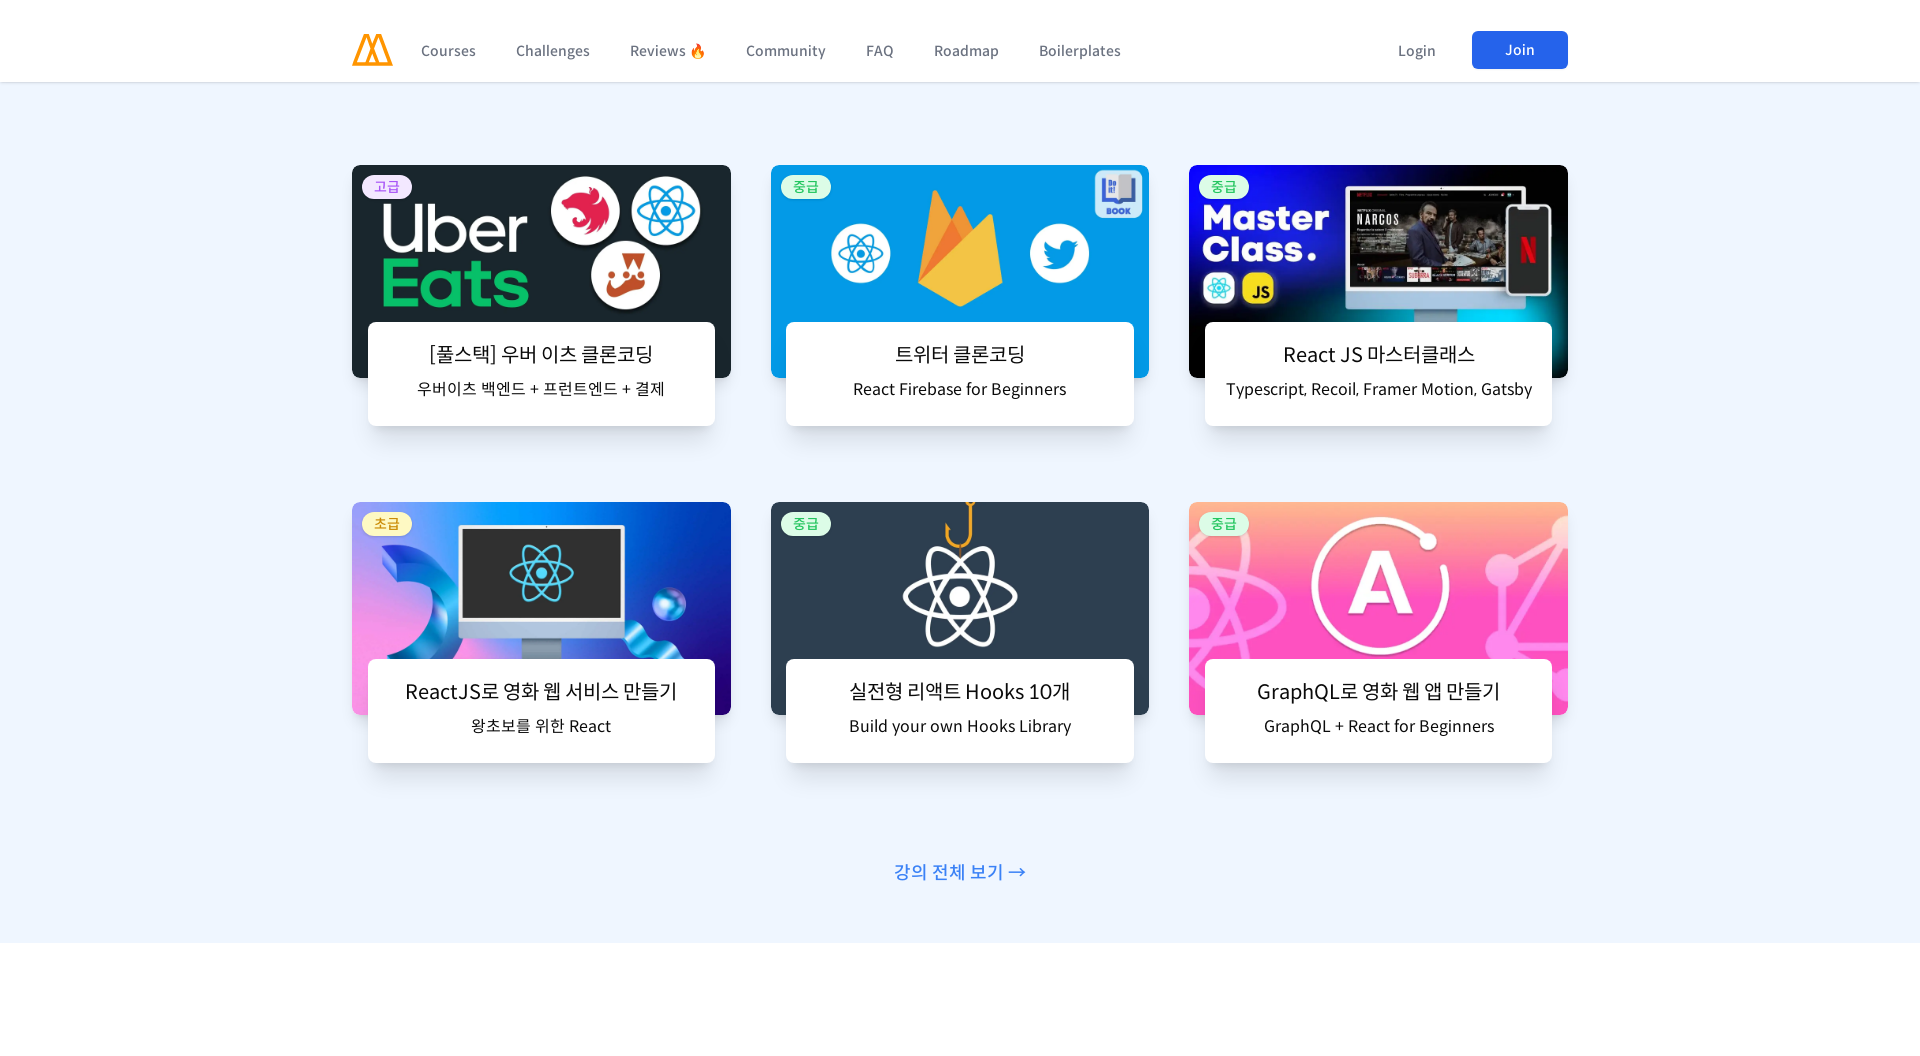

Waited 500ms for content to render at section 7/8
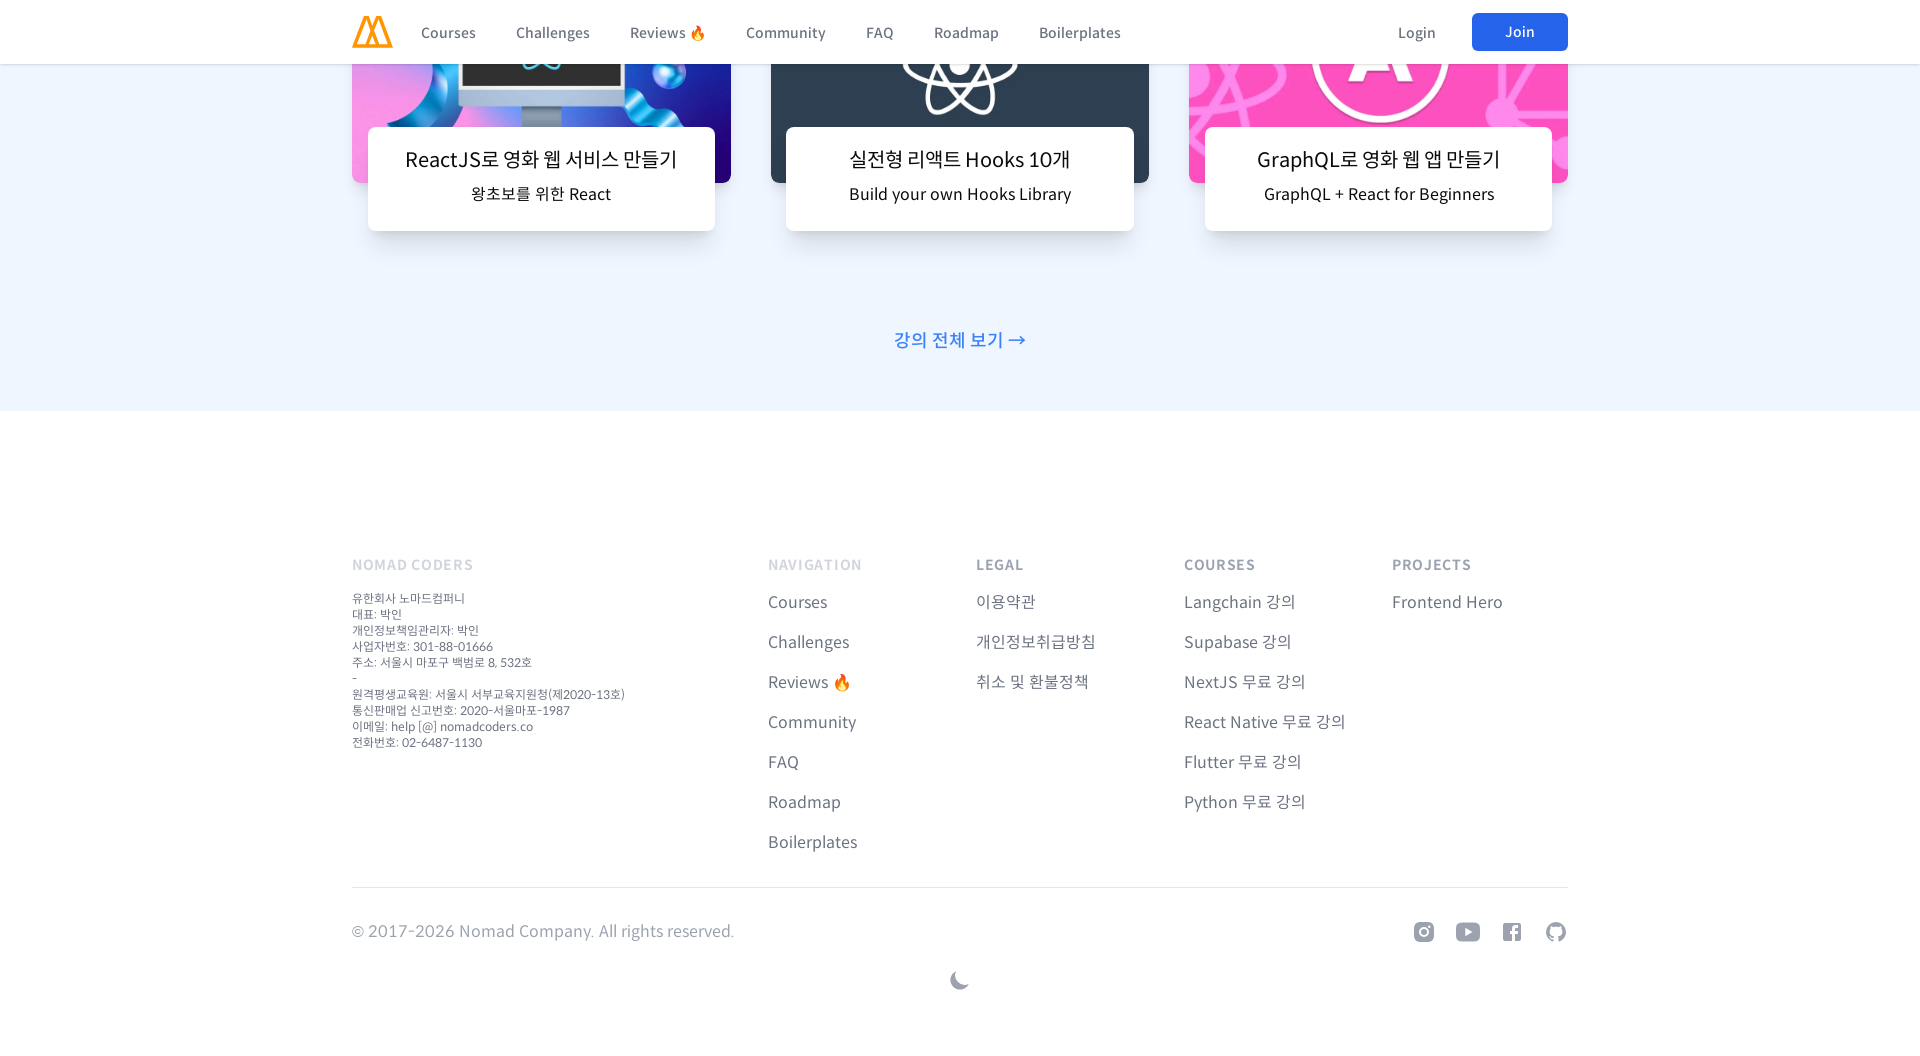

Scrolled to section 8/8 at 1920px viewport width
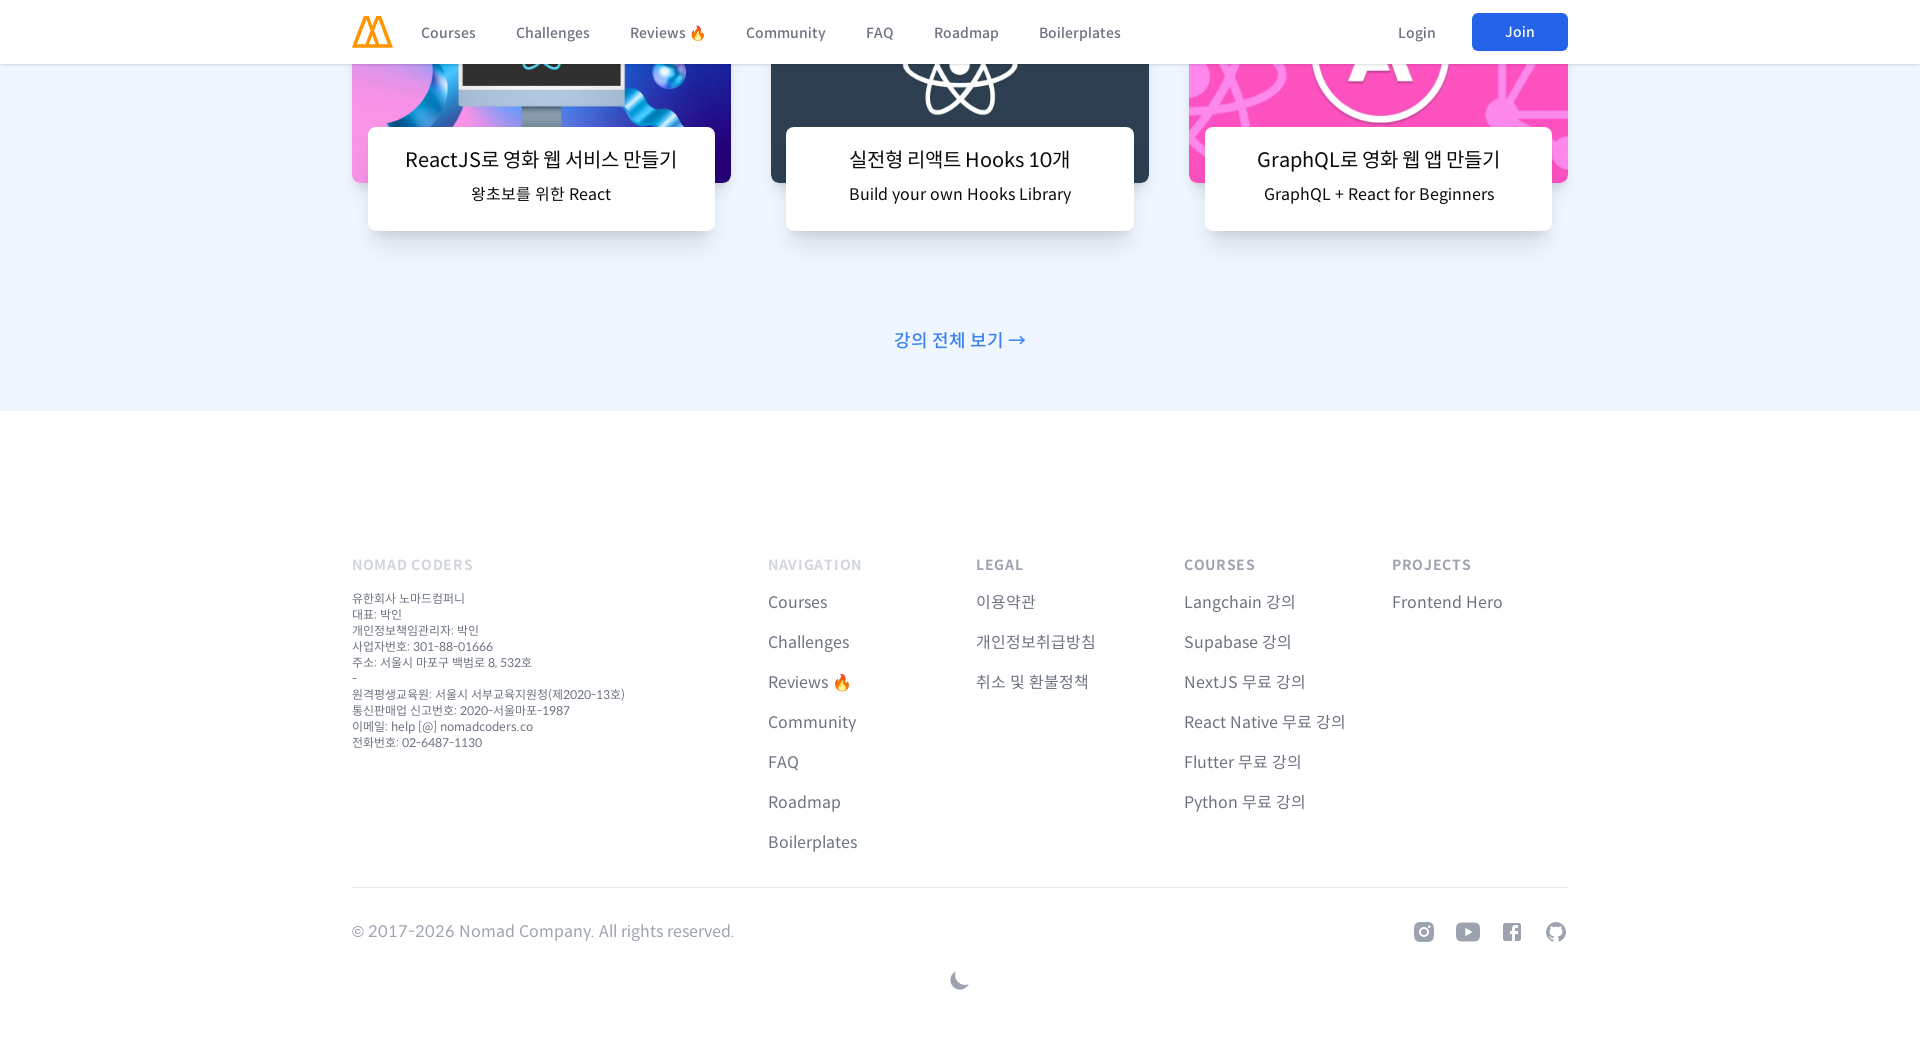

Waited 500ms for content to render at section 8/8
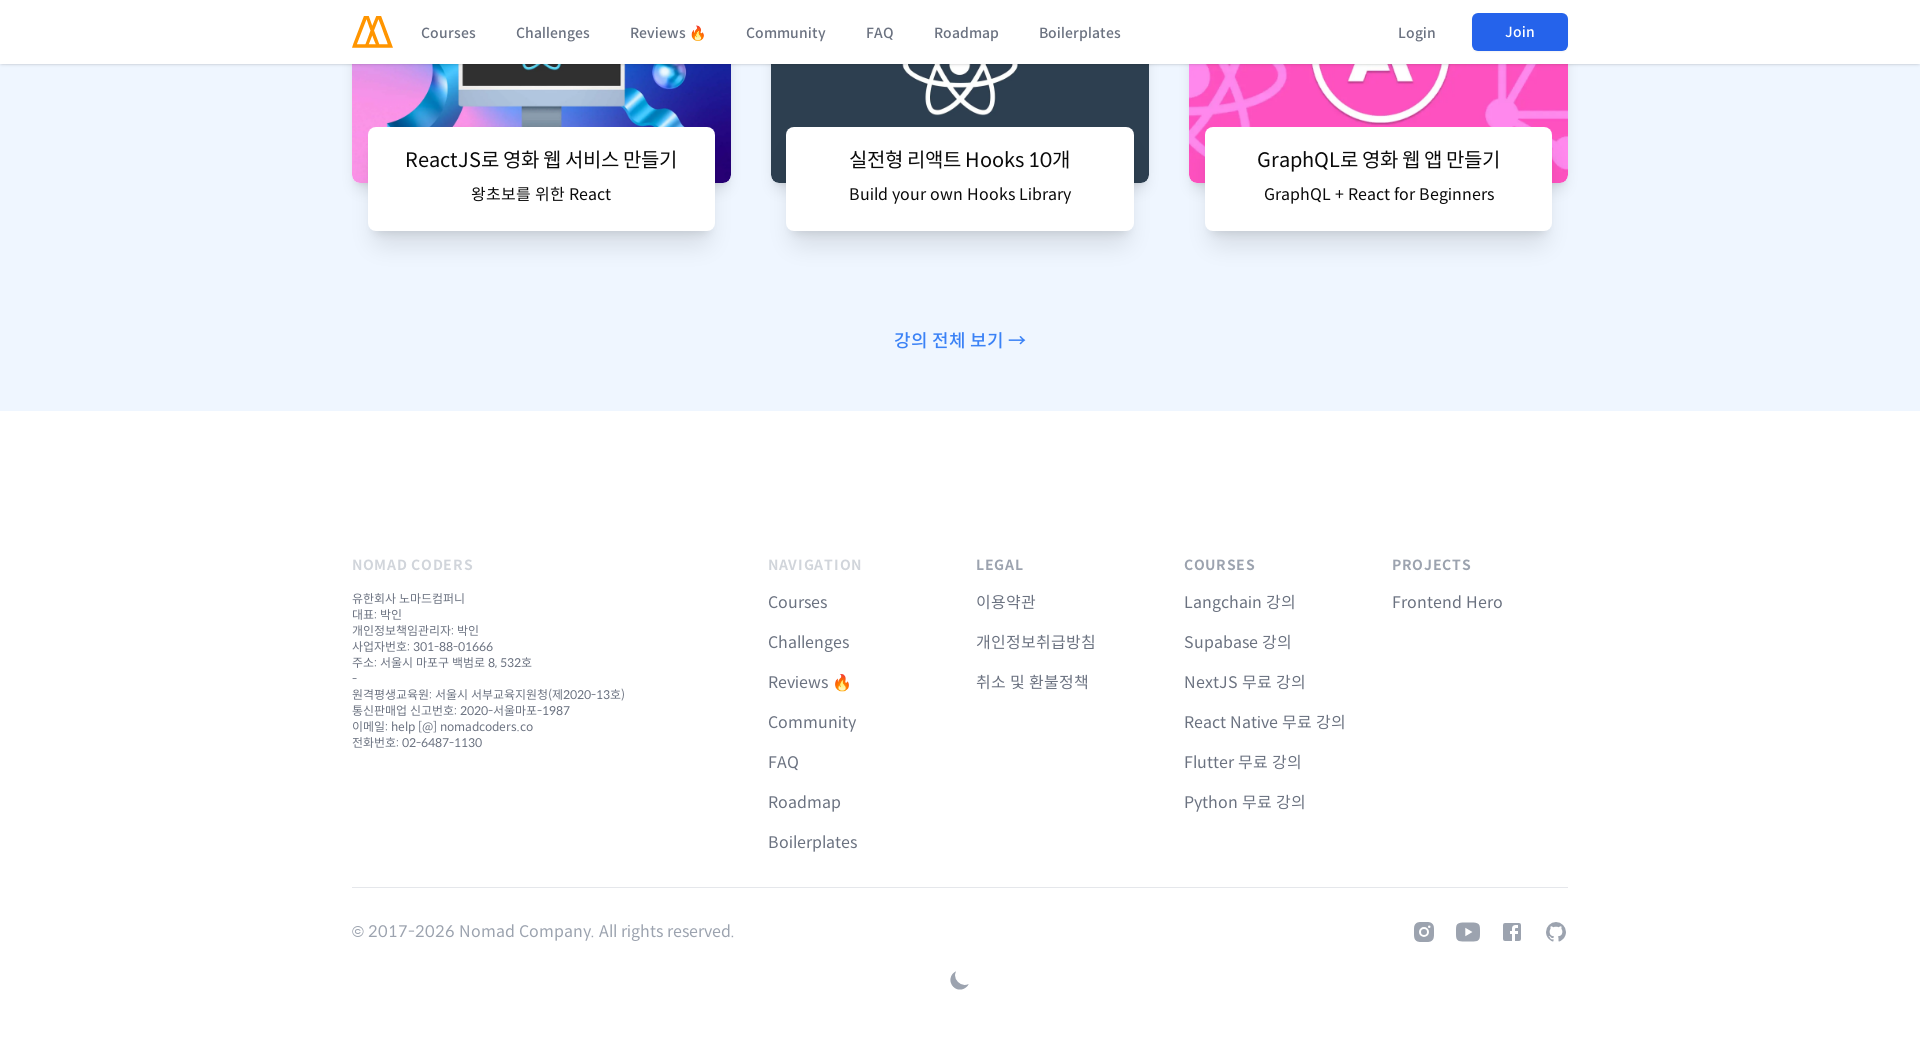

Scrolled back to top of page
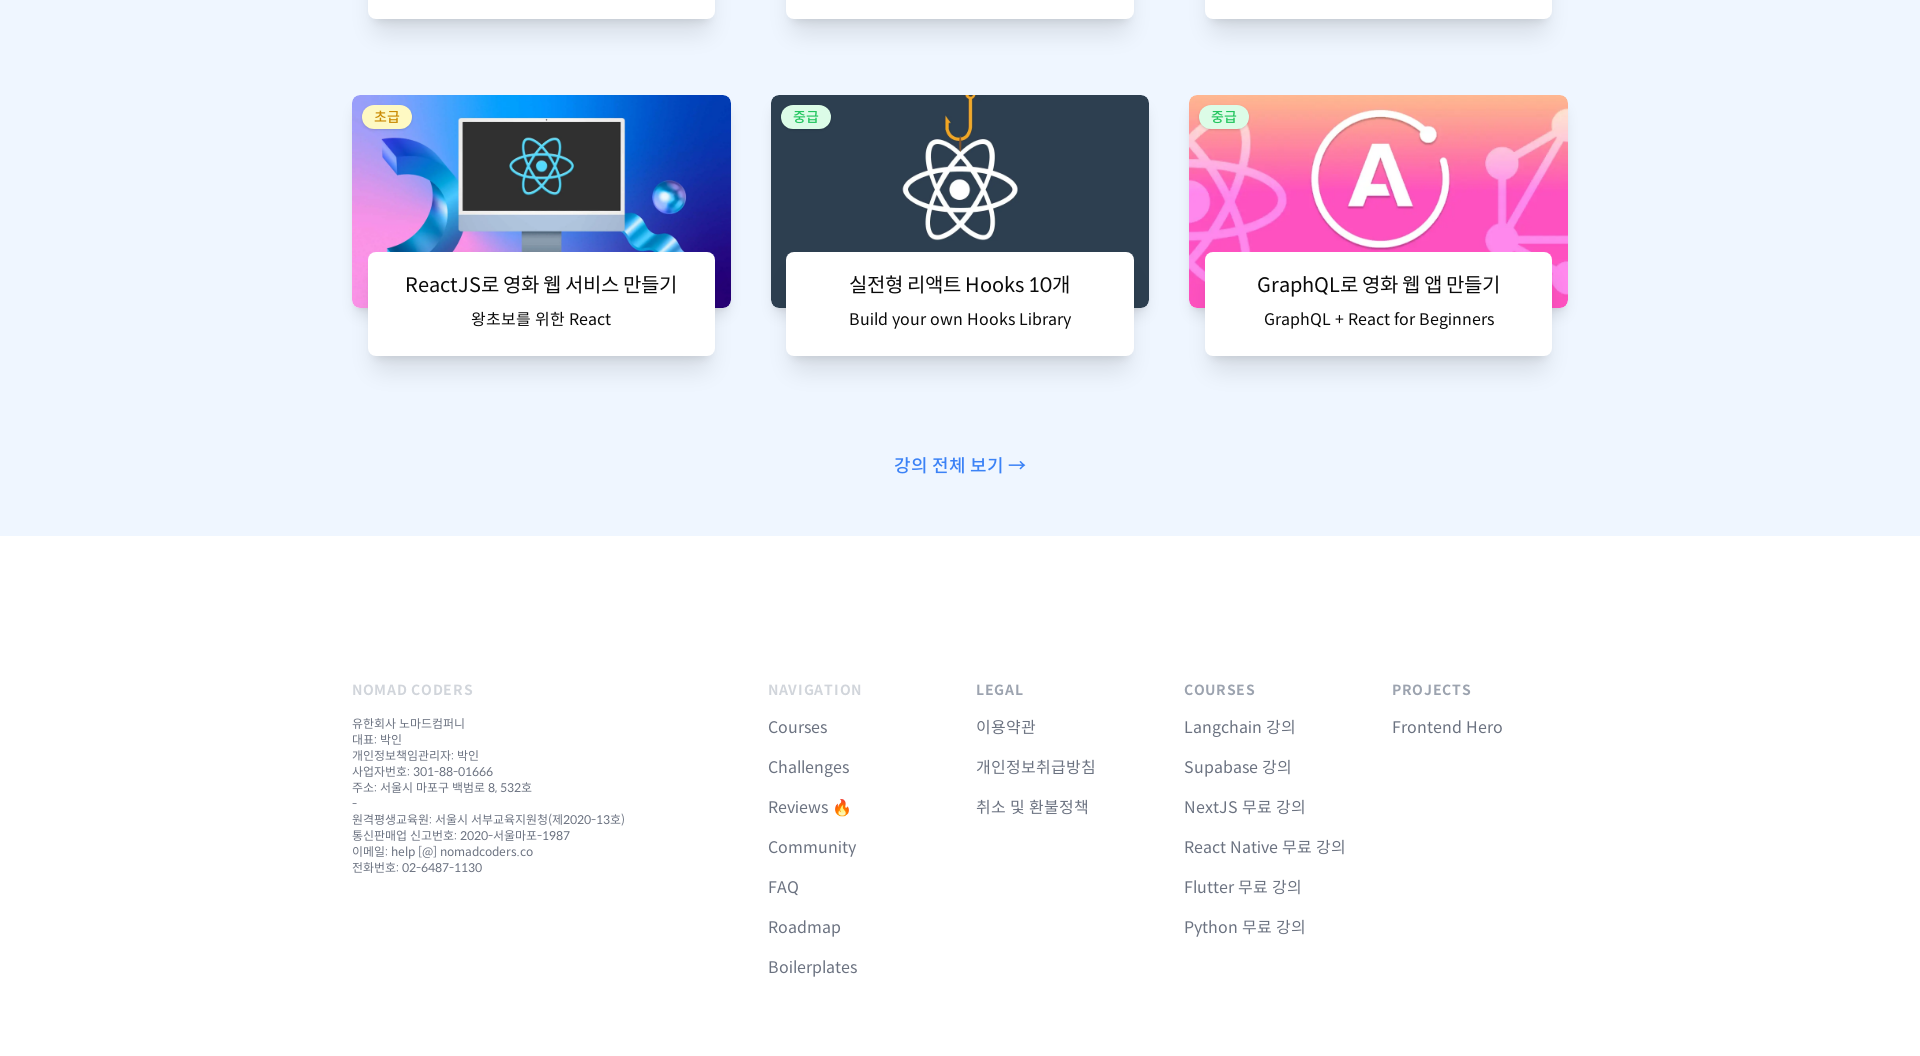

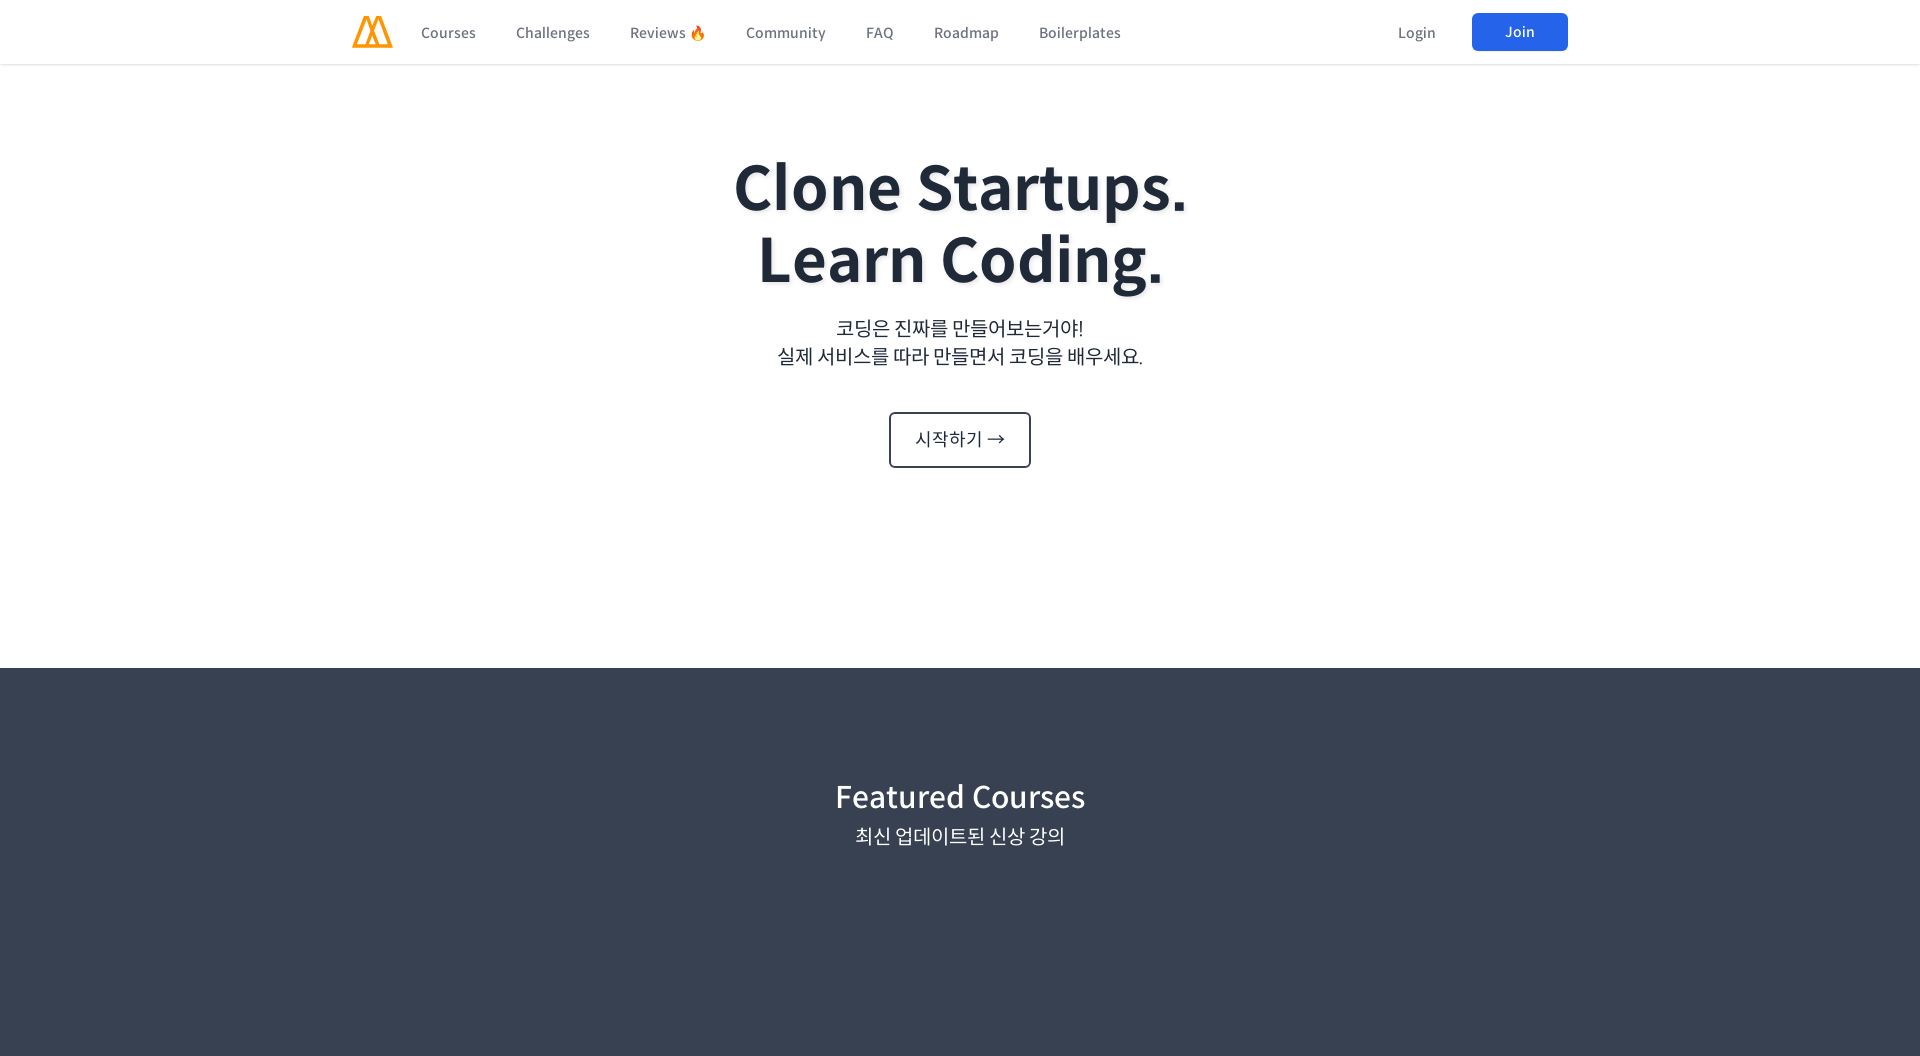